Tests adding multiple elements by clicking "Add Element" button 50 times, then deleting 40 of them and validating the correct number of buttons remain

Starting URL: https://the-internet.herokuapp.com/add_remove_elements/

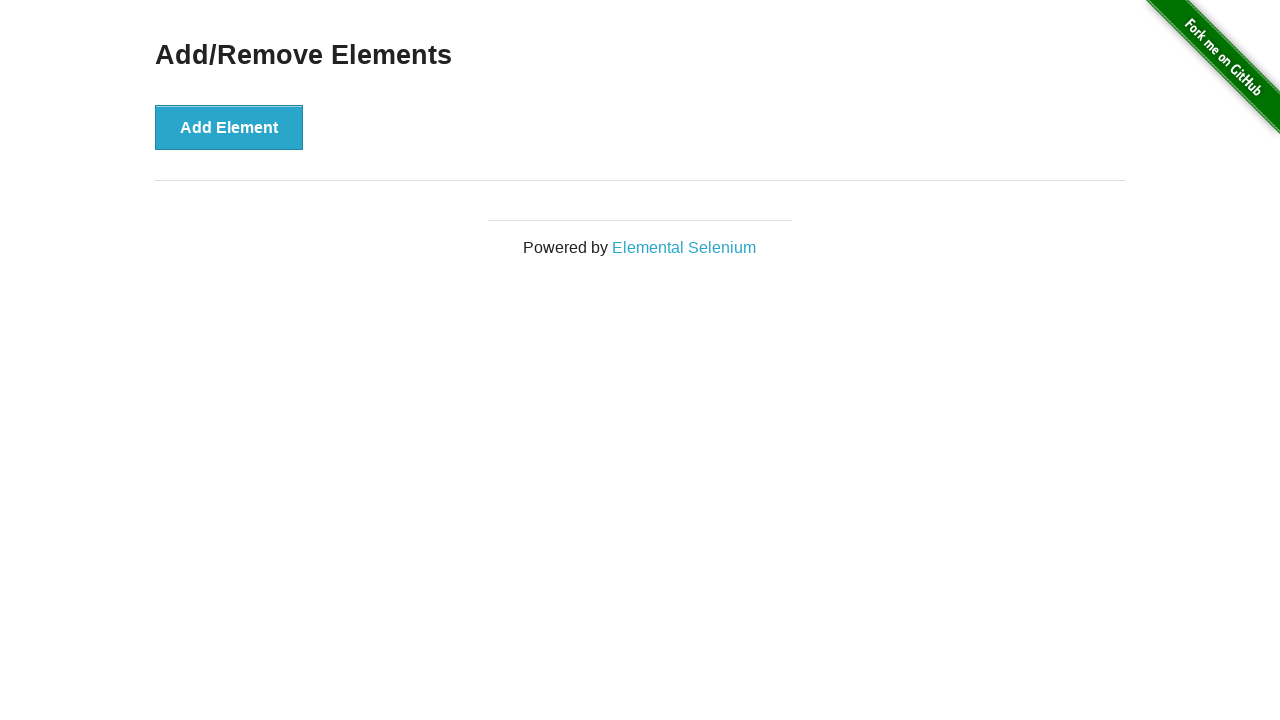

Clicked 'Add Element' button (iteration 1/50) at (229, 127) on button[onclick='addElement()']
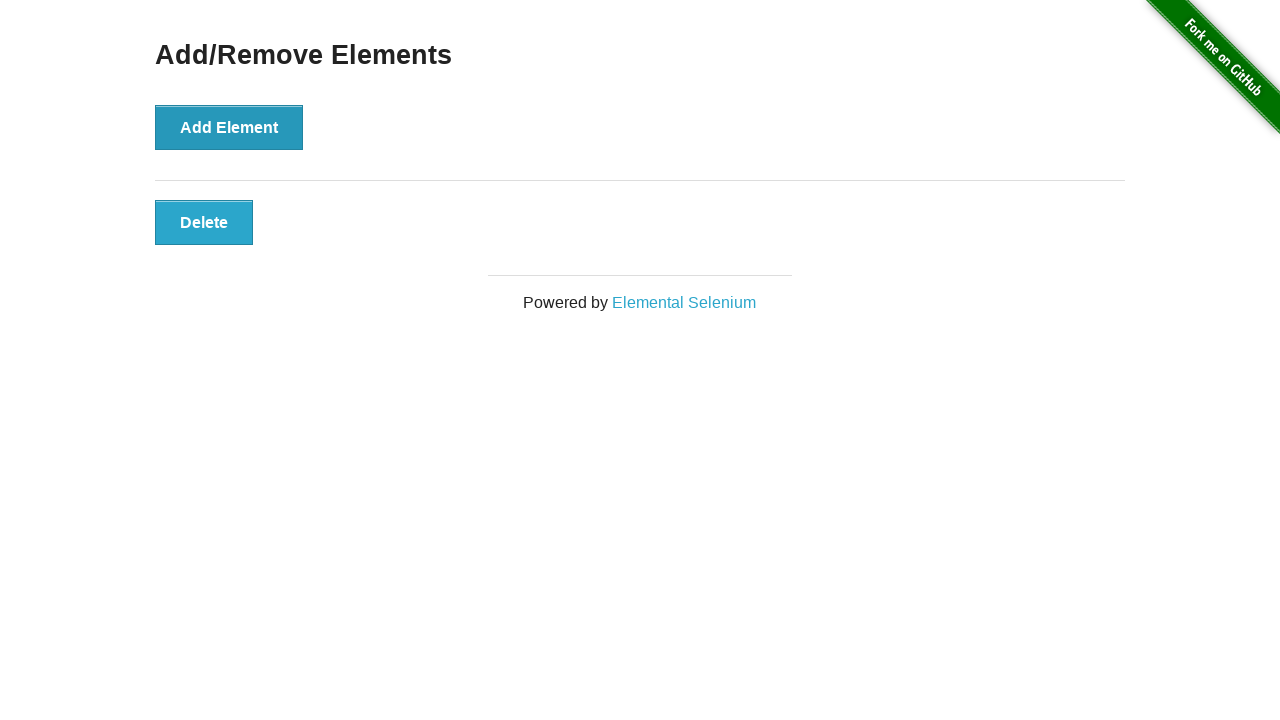

Clicked 'Add Element' button (iteration 2/50) at (229, 127) on button[onclick='addElement()']
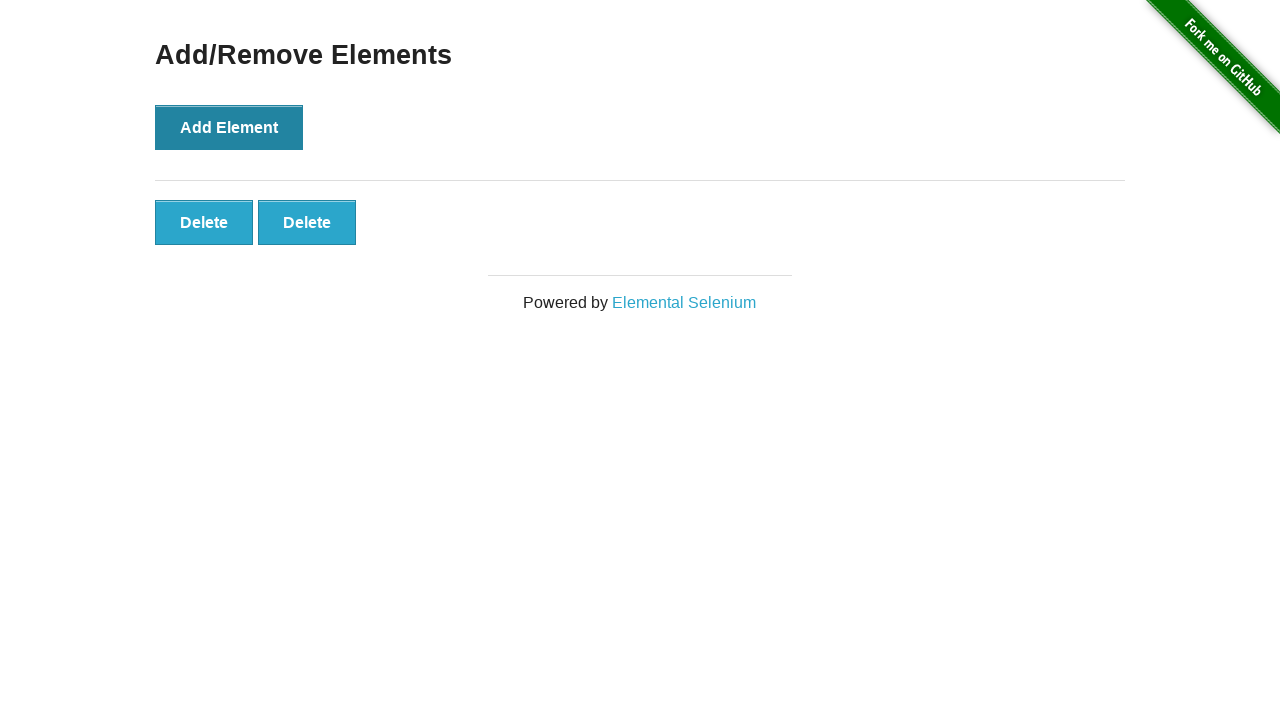

Clicked 'Add Element' button (iteration 3/50) at (229, 127) on button[onclick='addElement()']
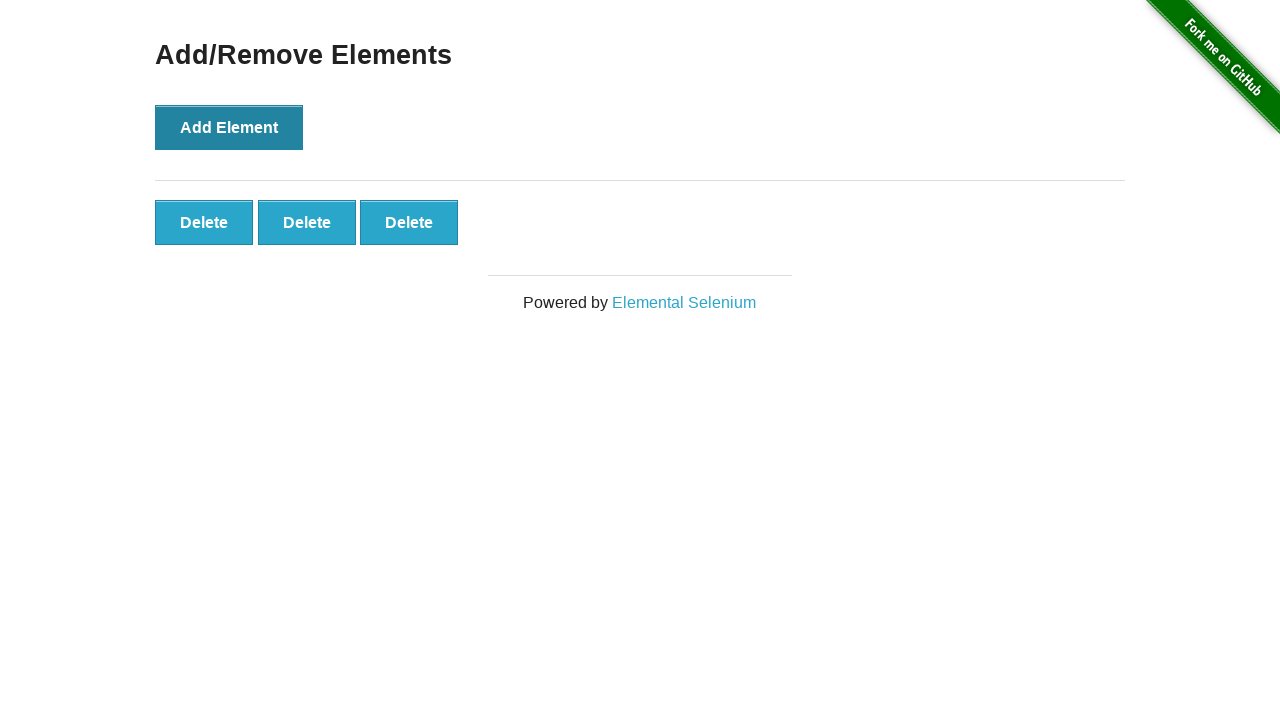

Clicked 'Add Element' button (iteration 4/50) at (229, 127) on button[onclick='addElement()']
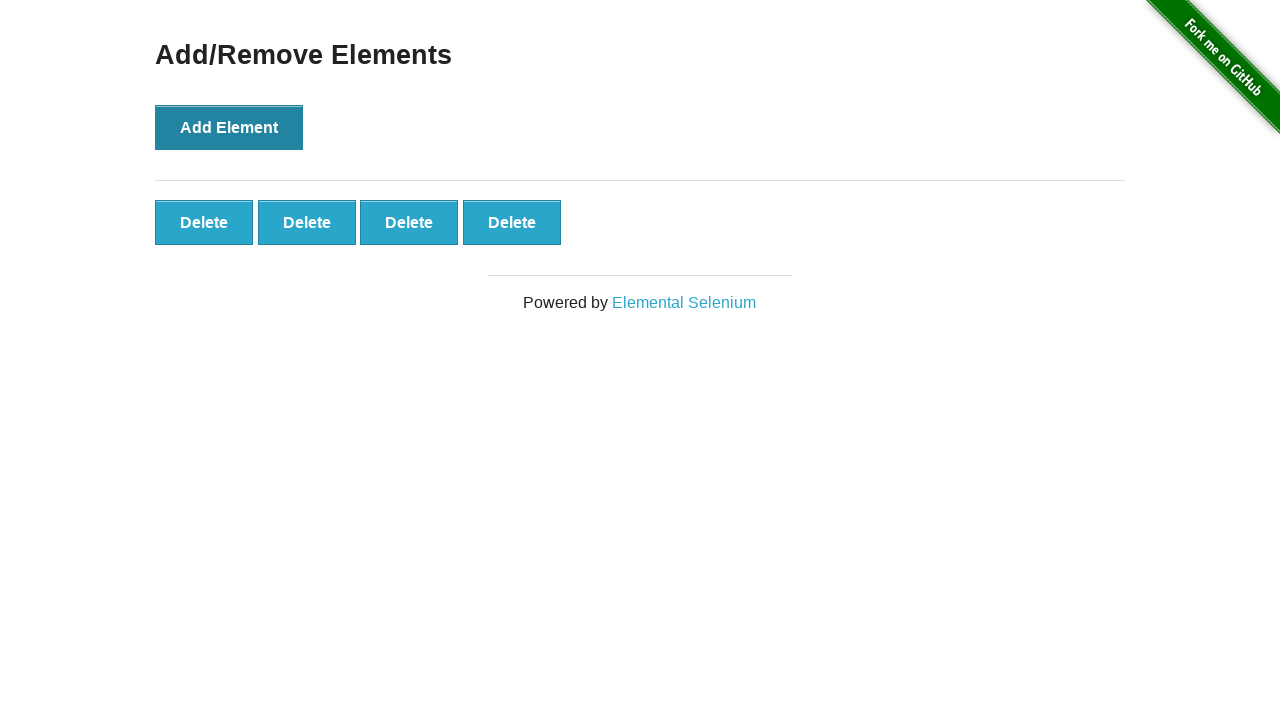

Clicked 'Add Element' button (iteration 5/50) at (229, 127) on button[onclick='addElement()']
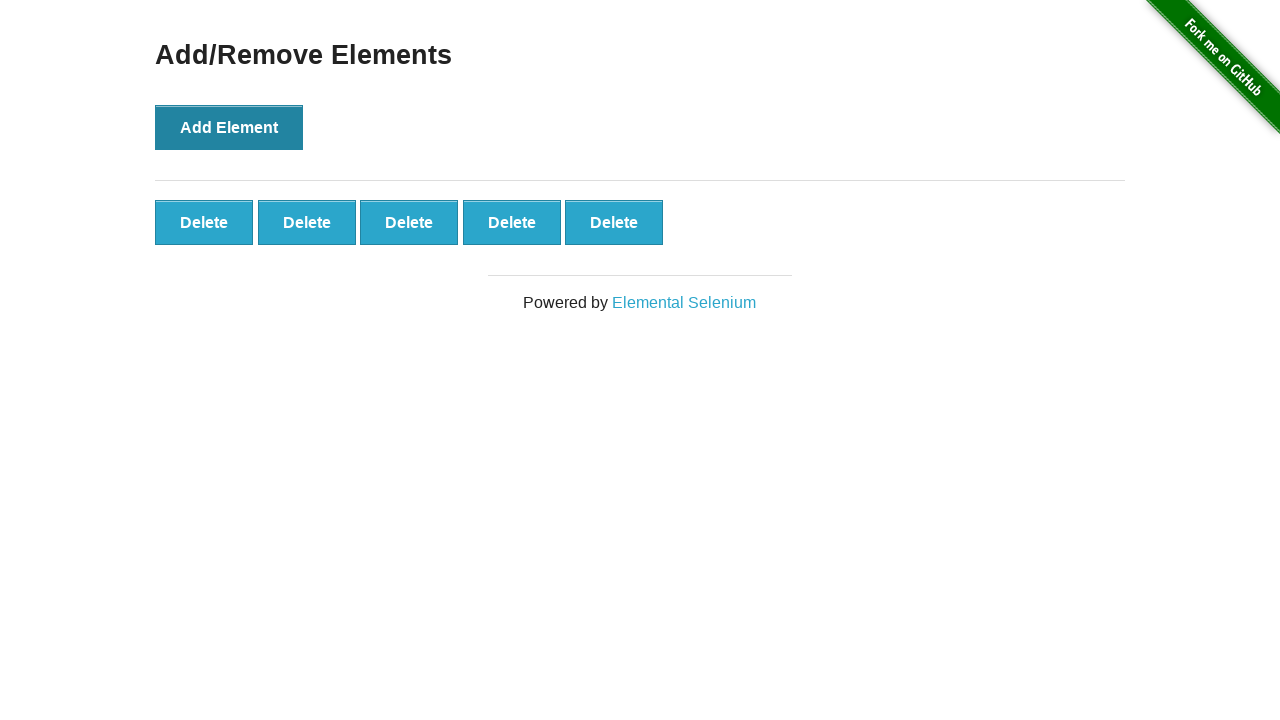

Clicked 'Add Element' button (iteration 6/50) at (229, 127) on button[onclick='addElement()']
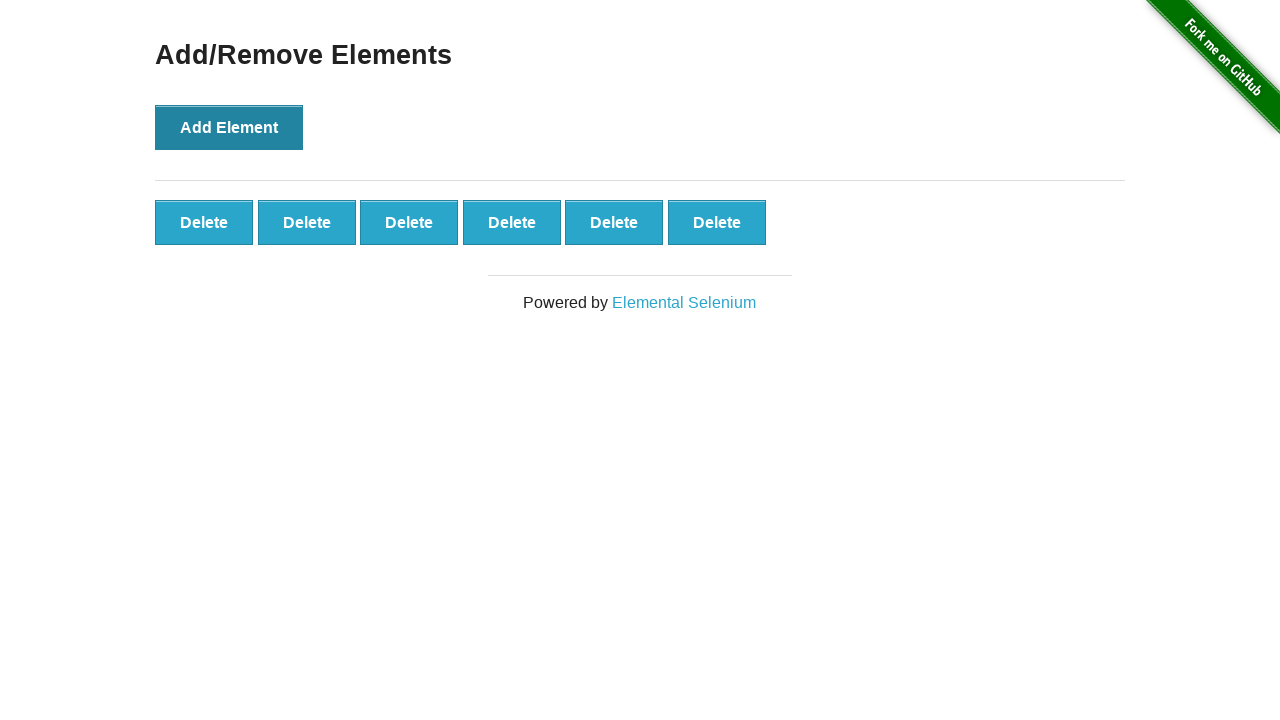

Clicked 'Add Element' button (iteration 7/50) at (229, 127) on button[onclick='addElement()']
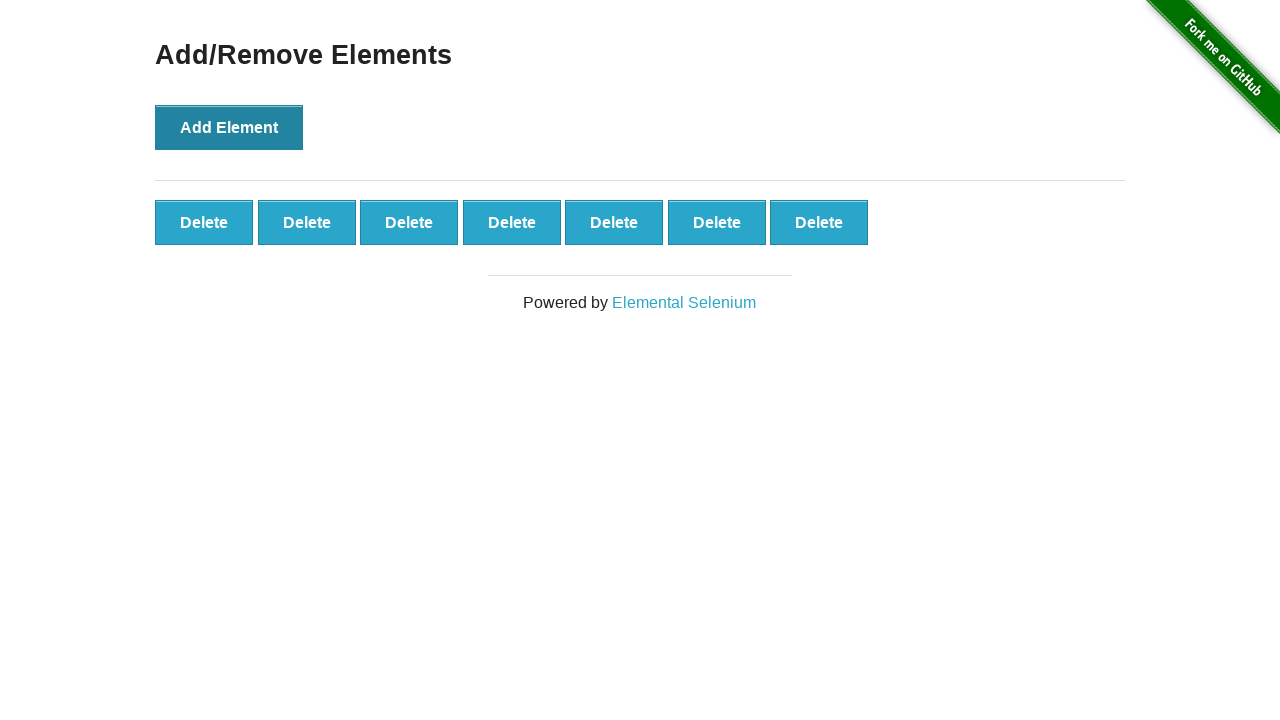

Clicked 'Add Element' button (iteration 8/50) at (229, 127) on button[onclick='addElement()']
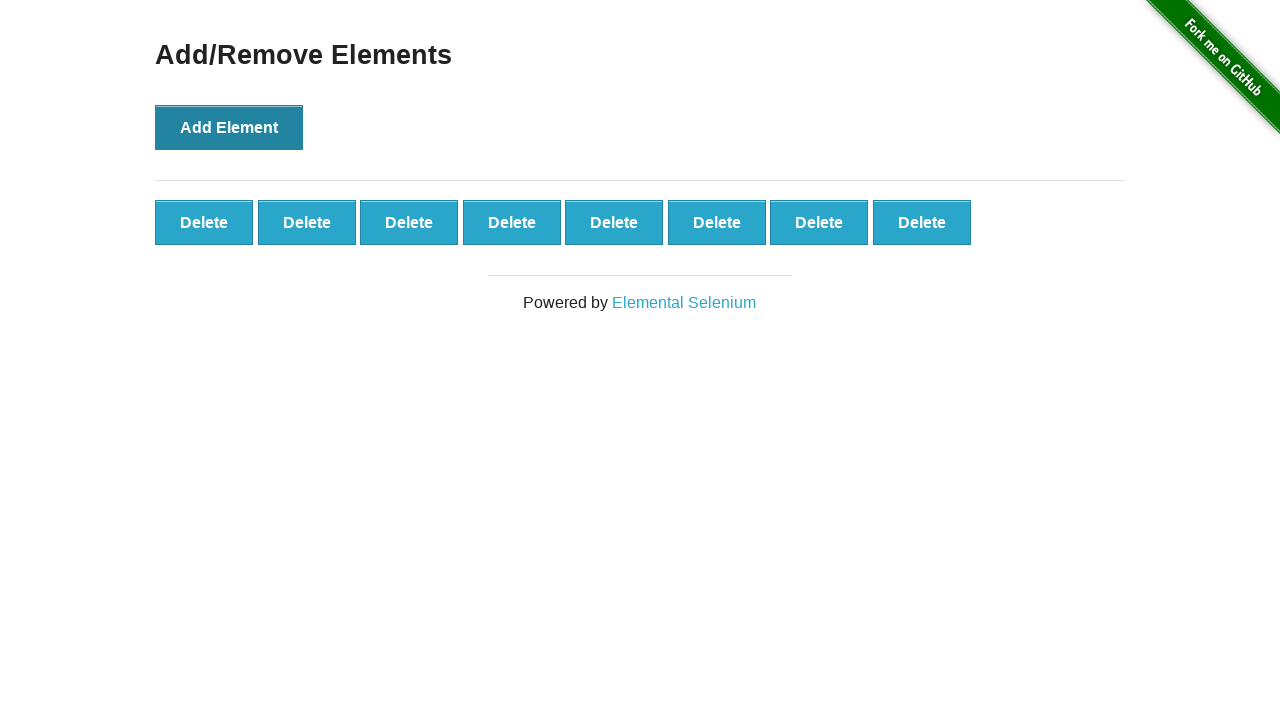

Clicked 'Add Element' button (iteration 9/50) at (229, 127) on button[onclick='addElement()']
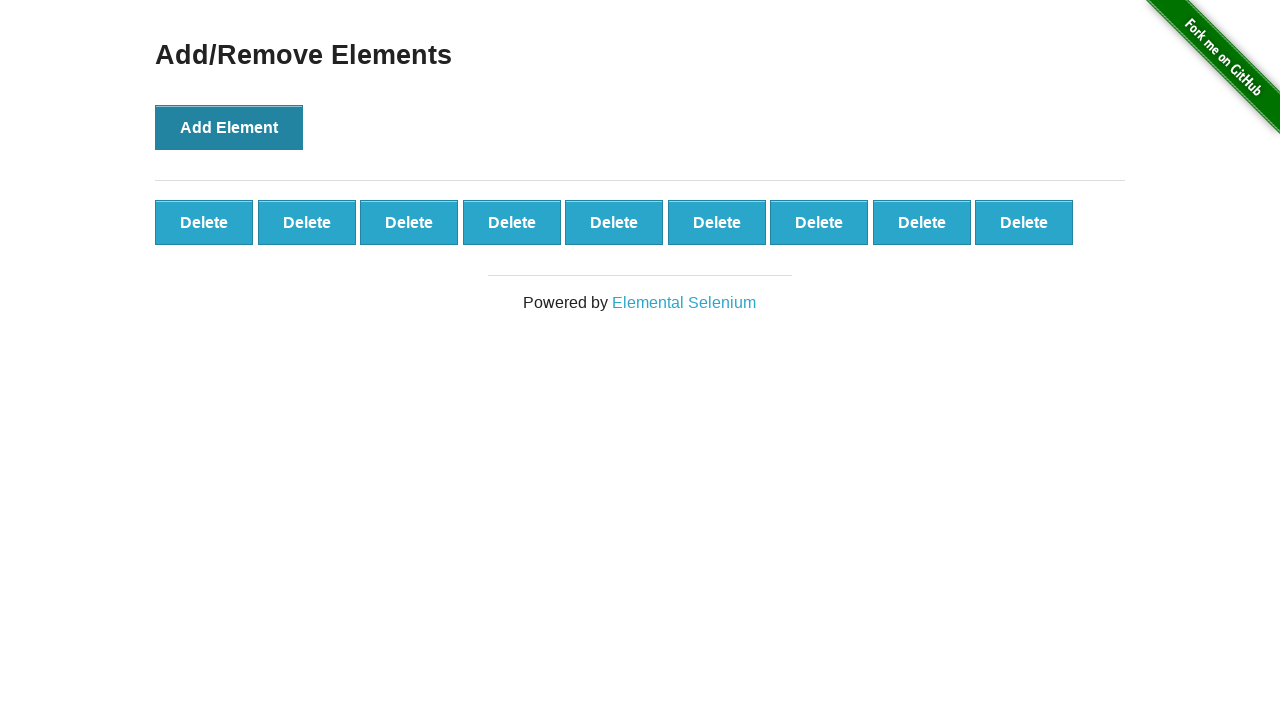

Clicked 'Add Element' button (iteration 10/50) at (229, 127) on button[onclick='addElement()']
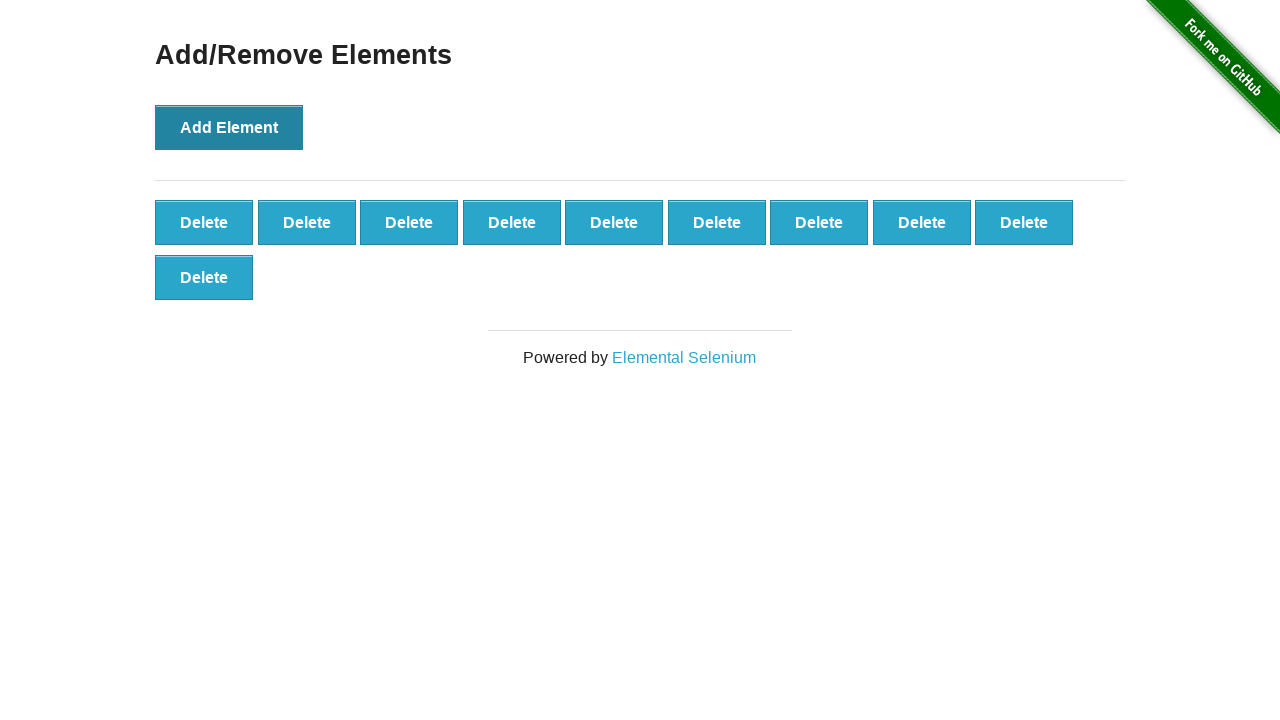

Clicked 'Add Element' button (iteration 11/50) at (229, 127) on button[onclick='addElement()']
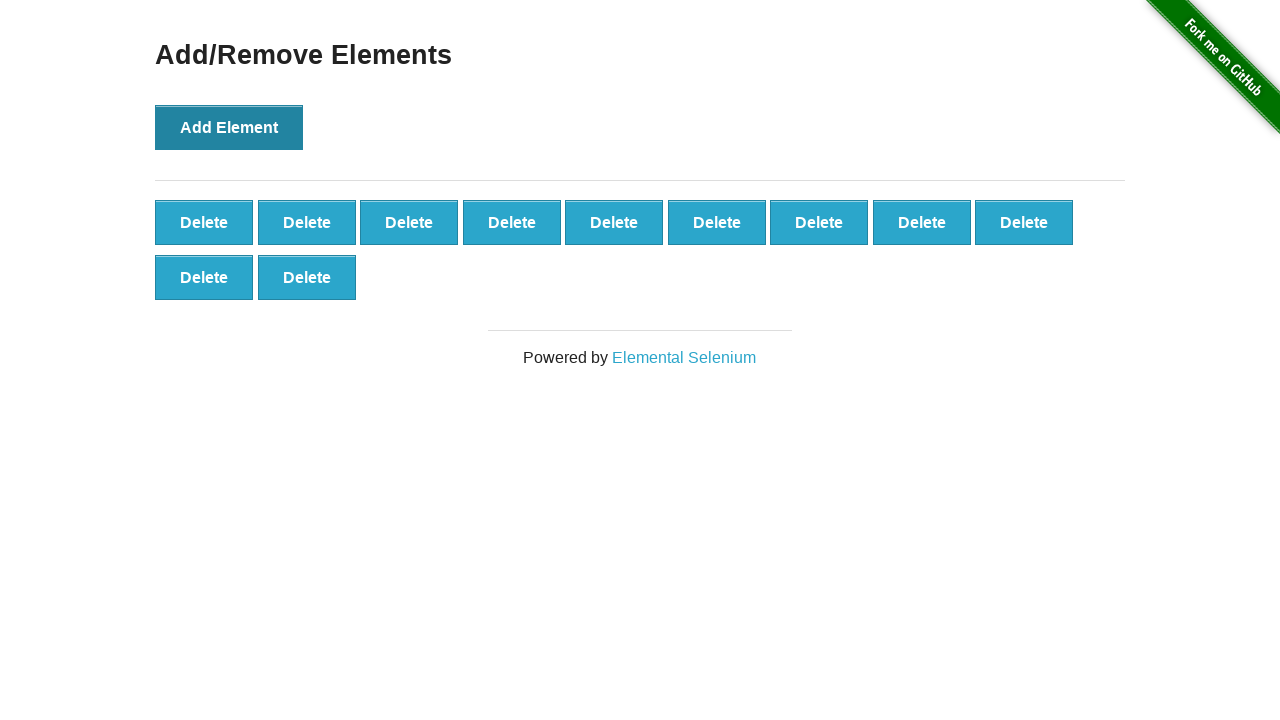

Clicked 'Add Element' button (iteration 12/50) at (229, 127) on button[onclick='addElement()']
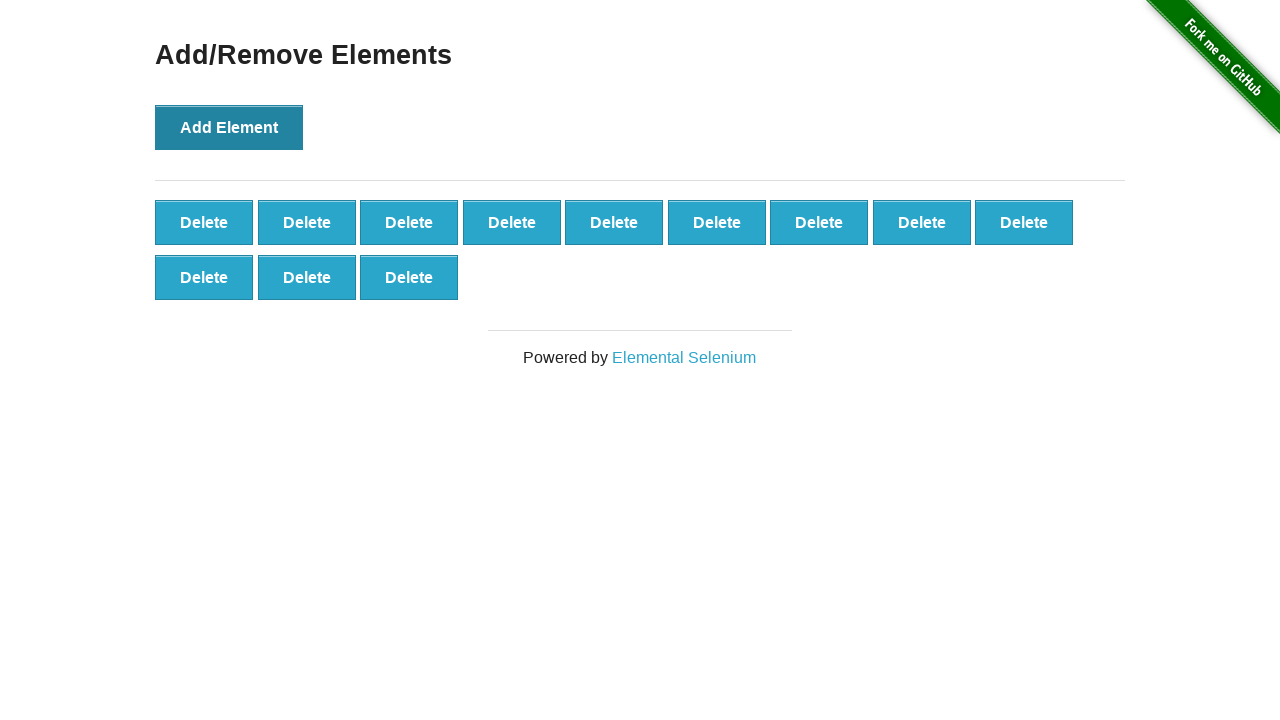

Clicked 'Add Element' button (iteration 13/50) at (229, 127) on button[onclick='addElement()']
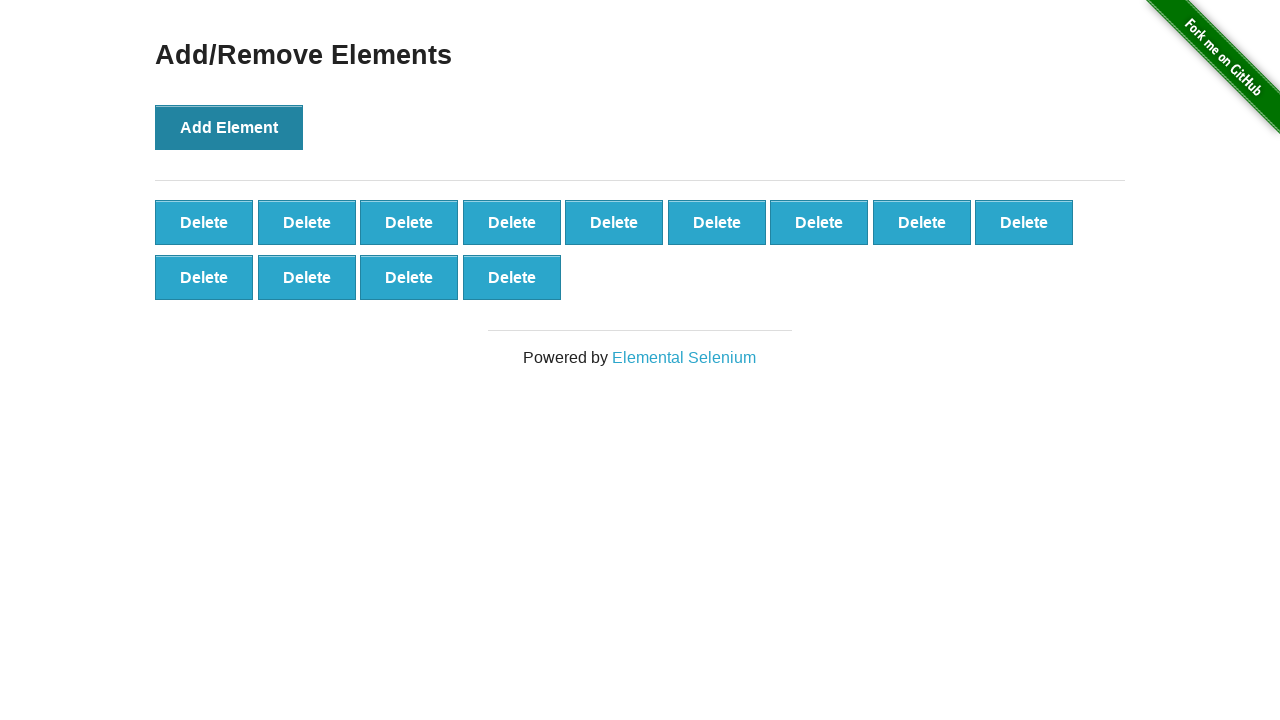

Clicked 'Add Element' button (iteration 14/50) at (229, 127) on button[onclick='addElement()']
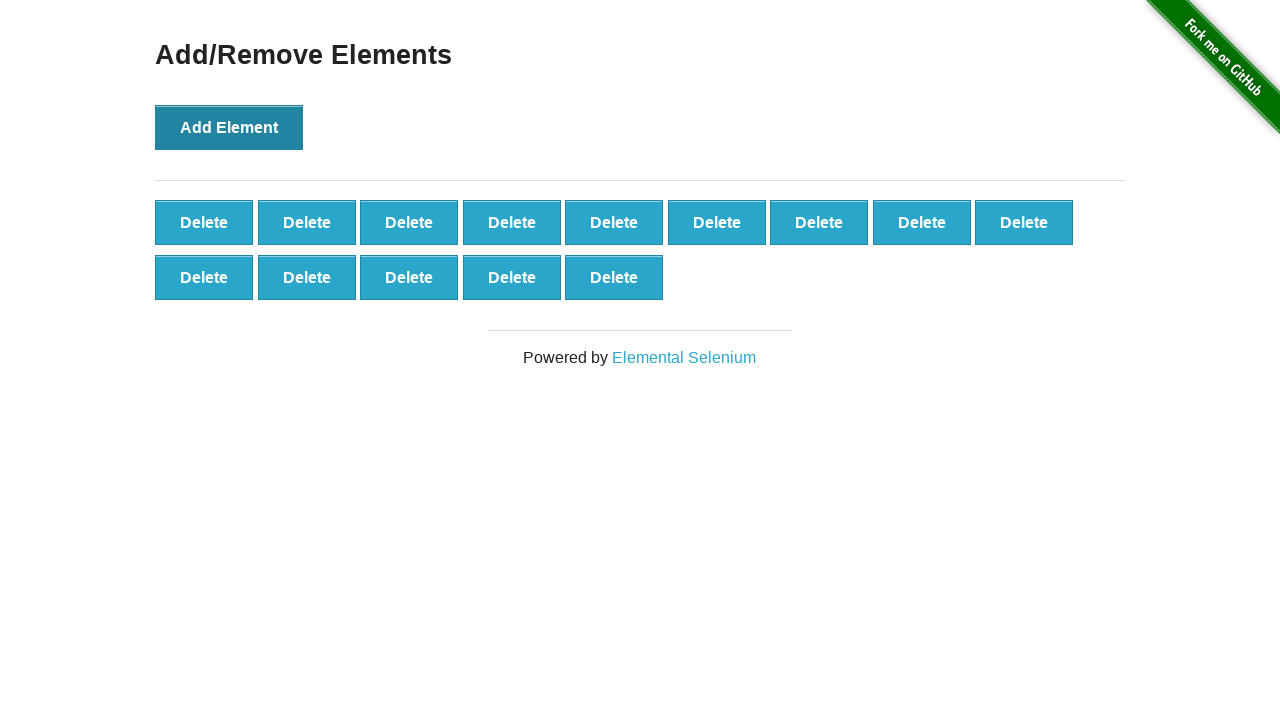

Clicked 'Add Element' button (iteration 15/50) at (229, 127) on button[onclick='addElement()']
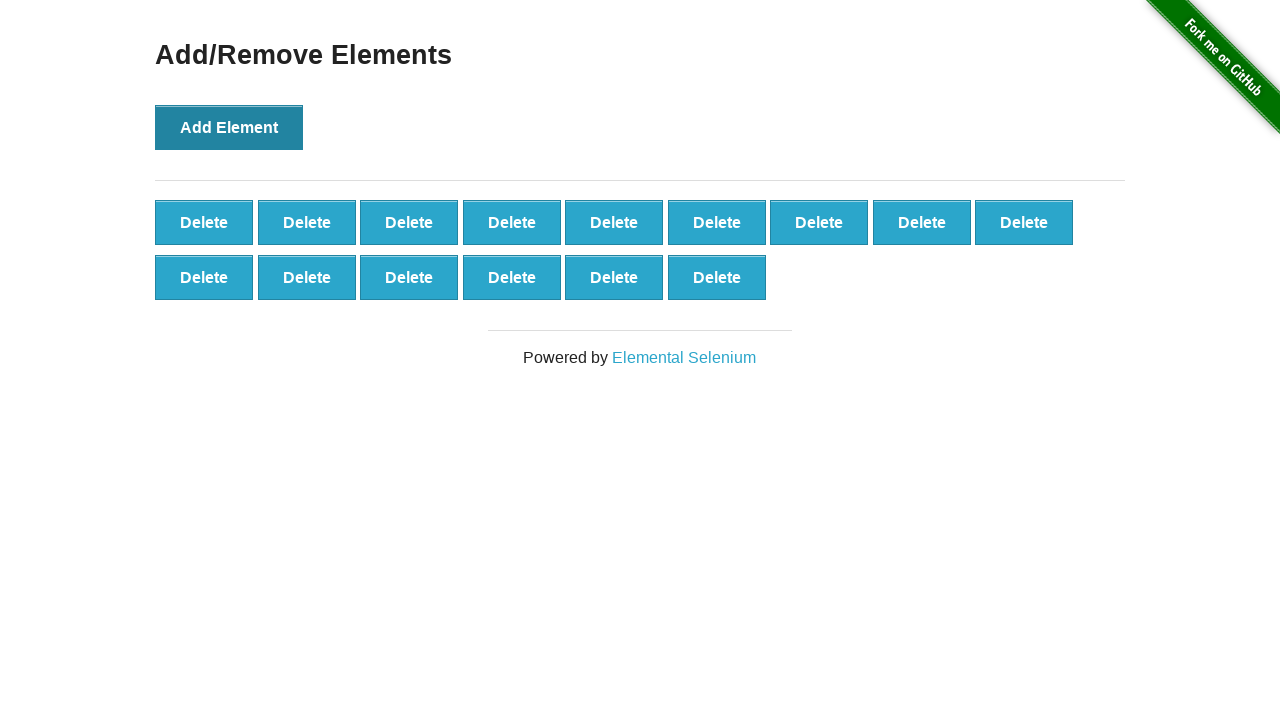

Clicked 'Add Element' button (iteration 16/50) at (229, 127) on button[onclick='addElement()']
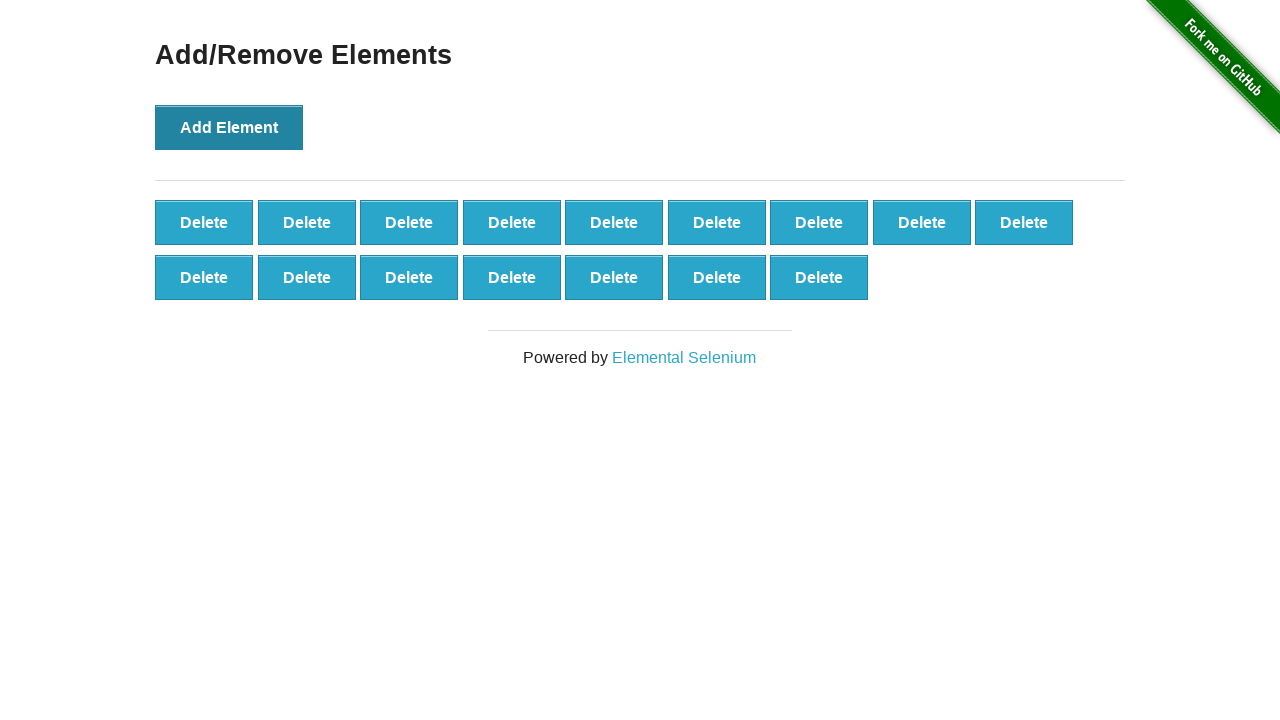

Clicked 'Add Element' button (iteration 17/50) at (229, 127) on button[onclick='addElement()']
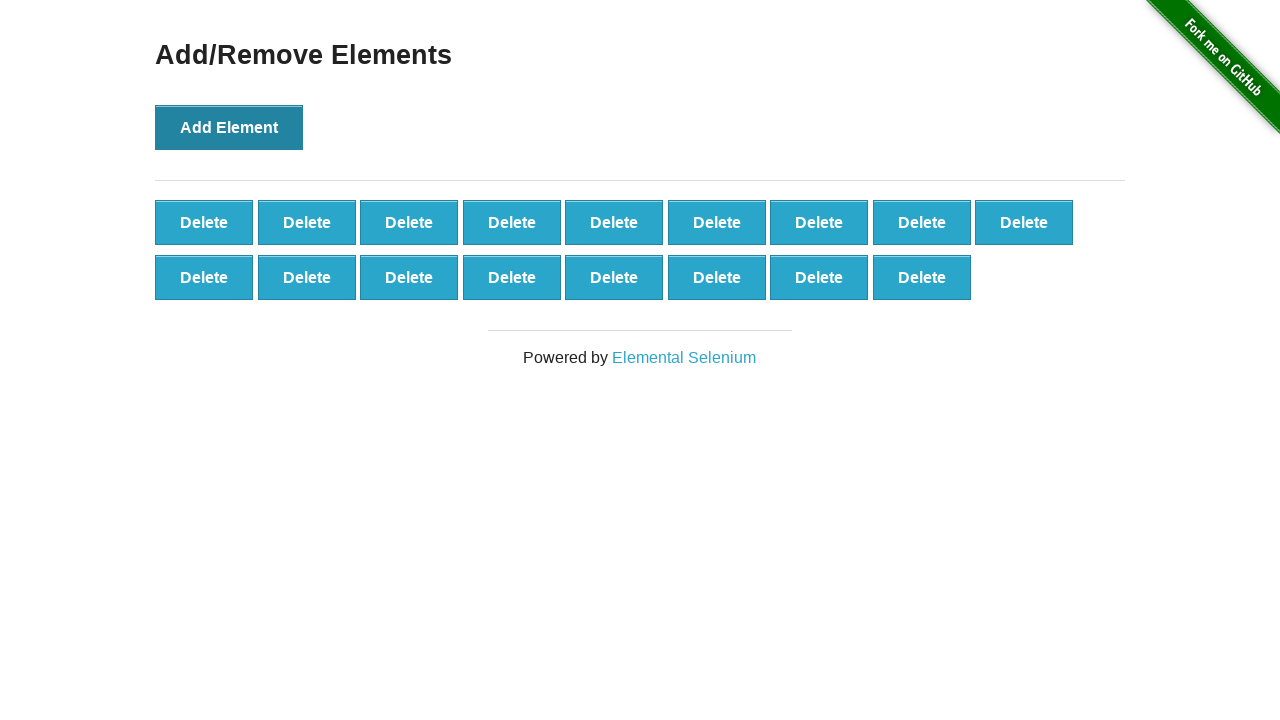

Clicked 'Add Element' button (iteration 18/50) at (229, 127) on button[onclick='addElement()']
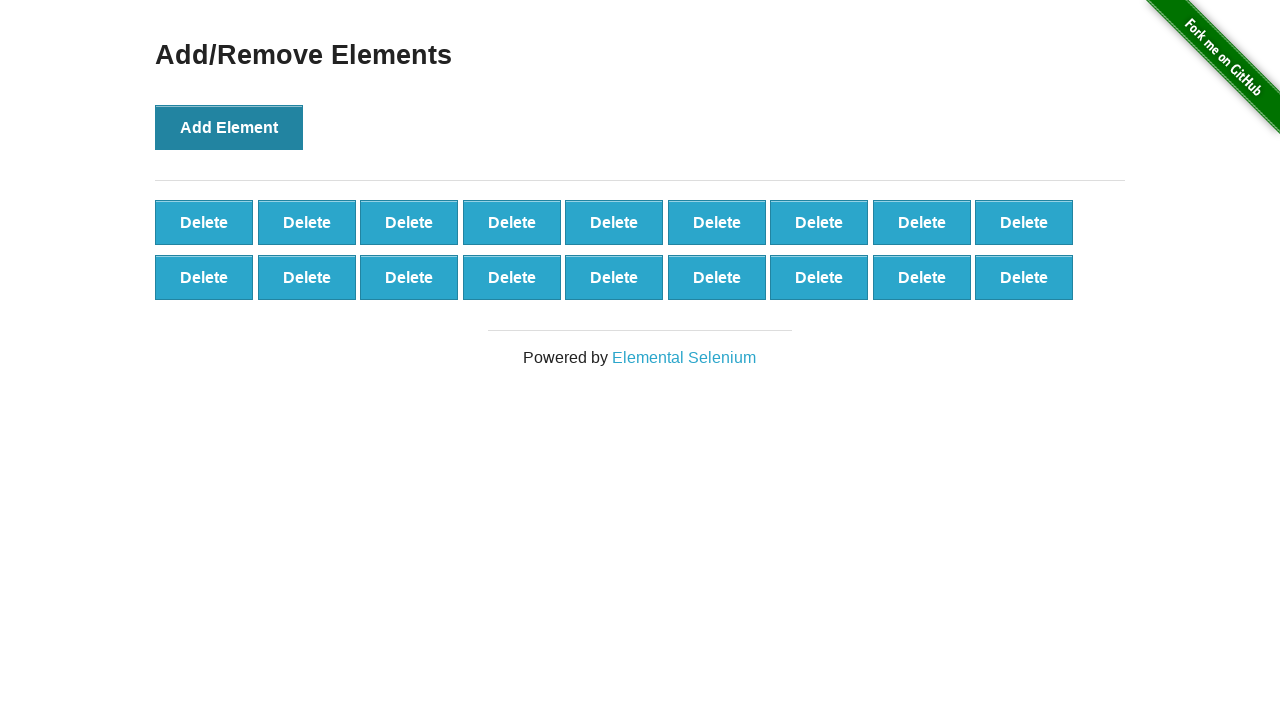

Clicked 'Add Element' button (iteration 19/50) at (229, 127) on button[onclick='addElement()']
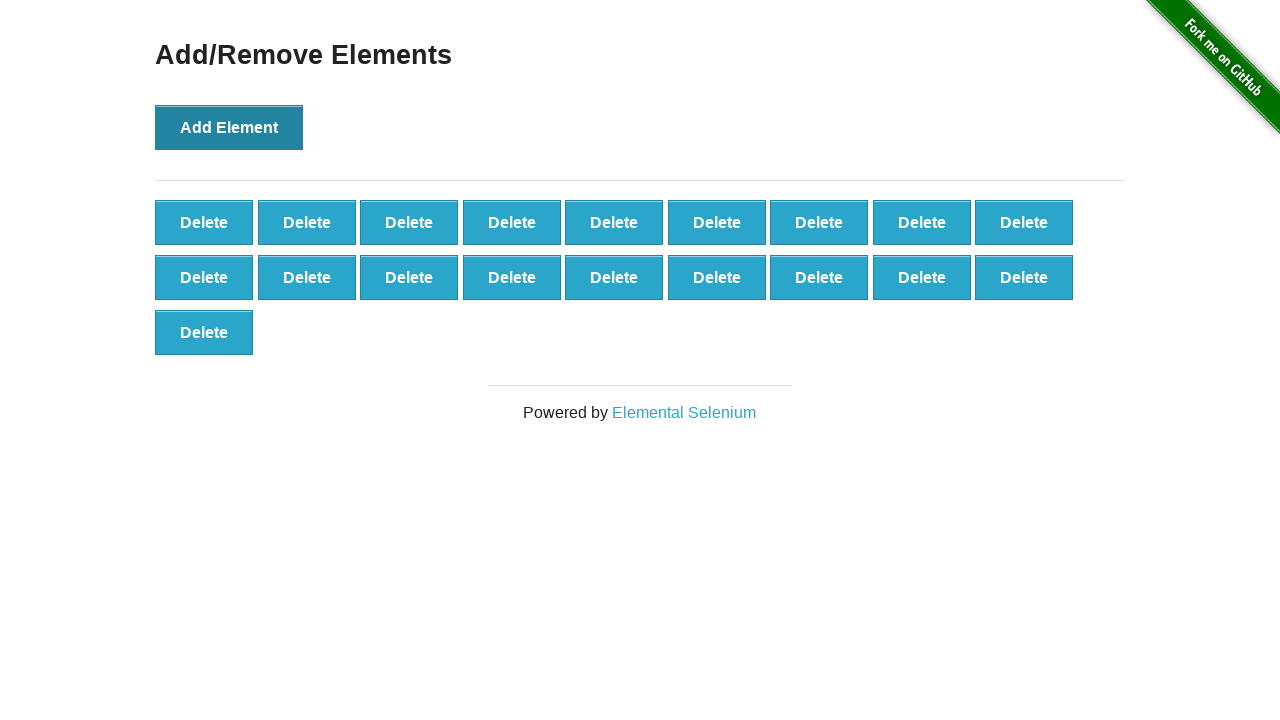

Clicked 'Add Element' button (iteration 20/50) at (229, 127) on button[onclick='addElement()']
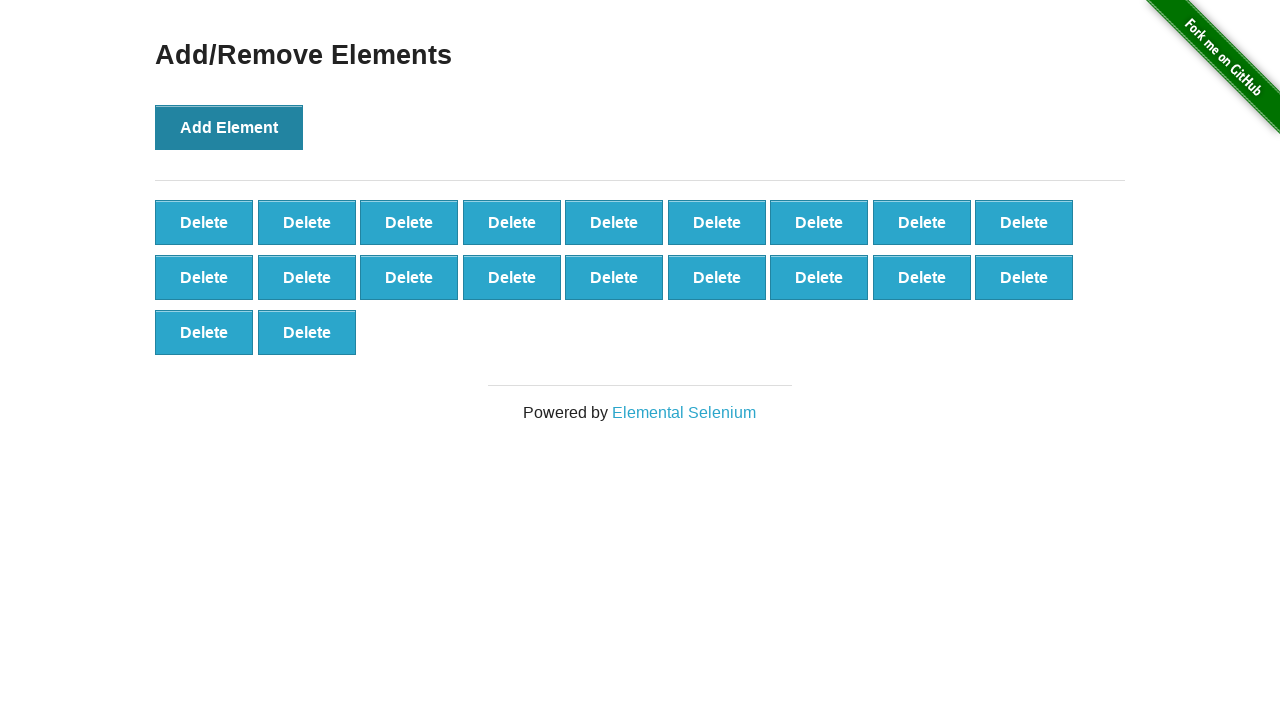

Clicked 'Add Element' button (iteration 21/50) at (229, 127) on button[onclick='addElement()']
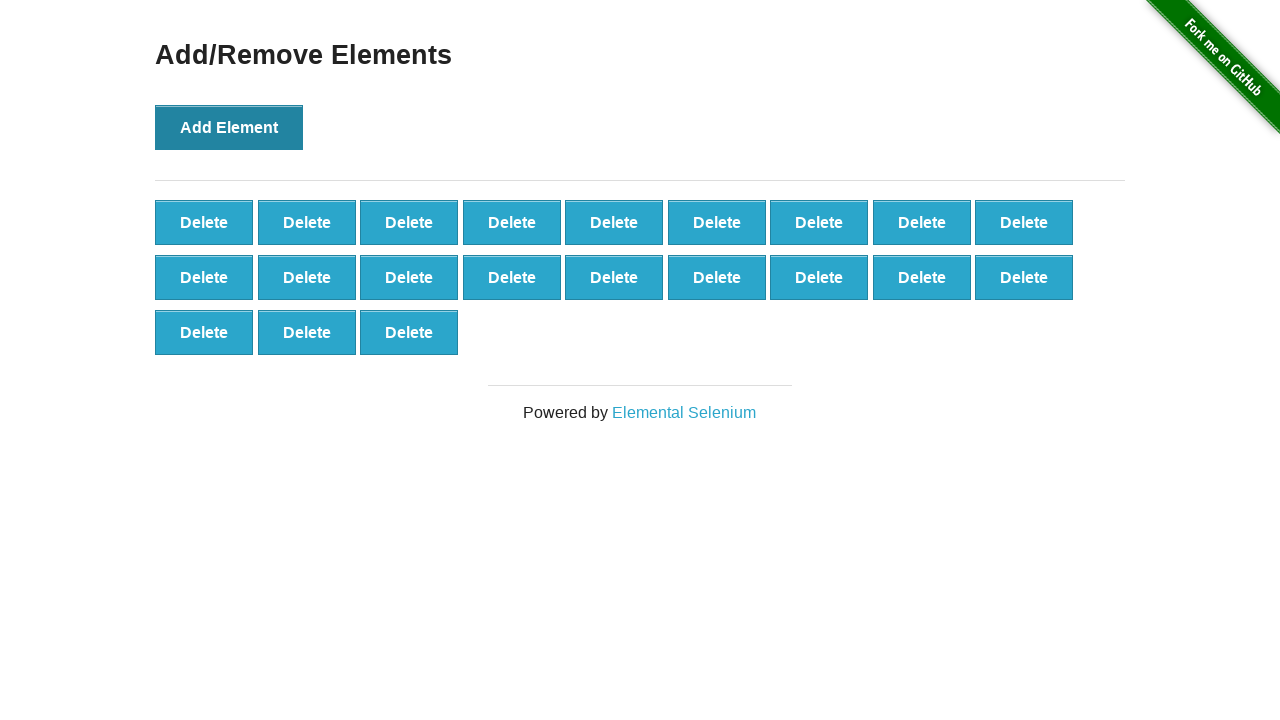

Clicked 'Add Element' button (iteration 22/50) at (229, 127) on button[onclick='addElement()']
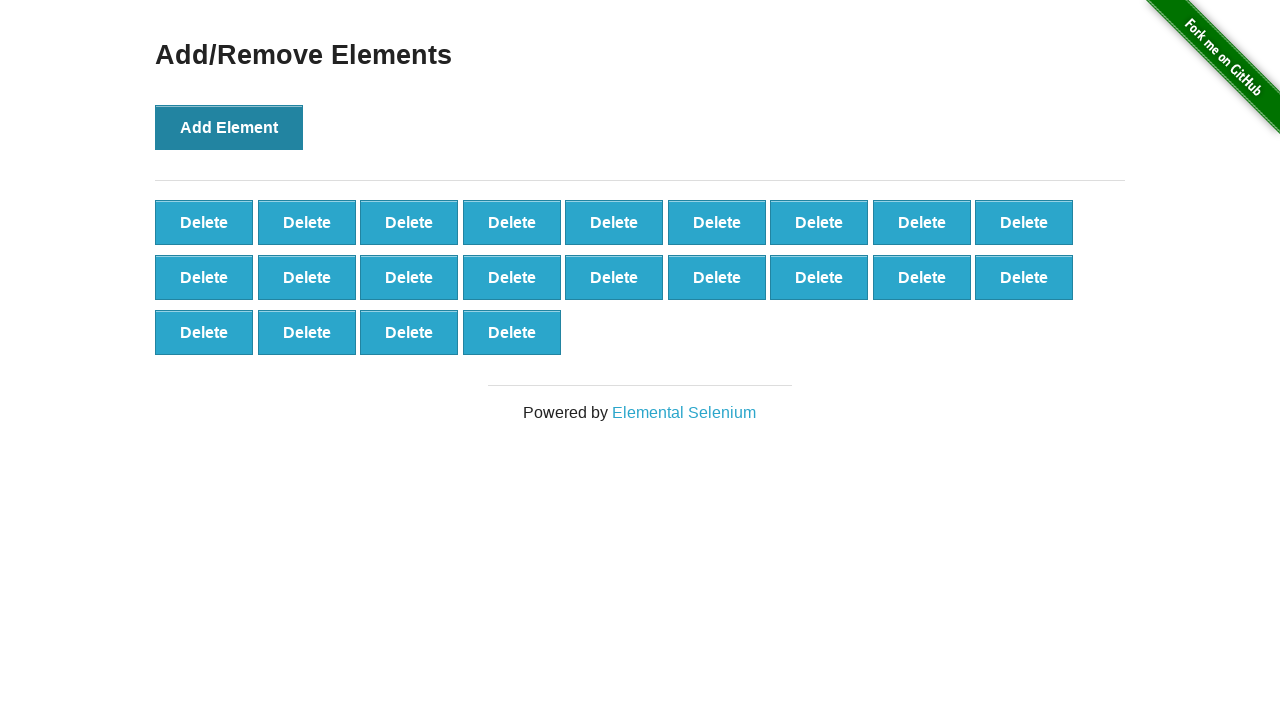

Clicked 'Add Element' button (iteration 23/50) at (229, 127) on button[onclick='addElement()']
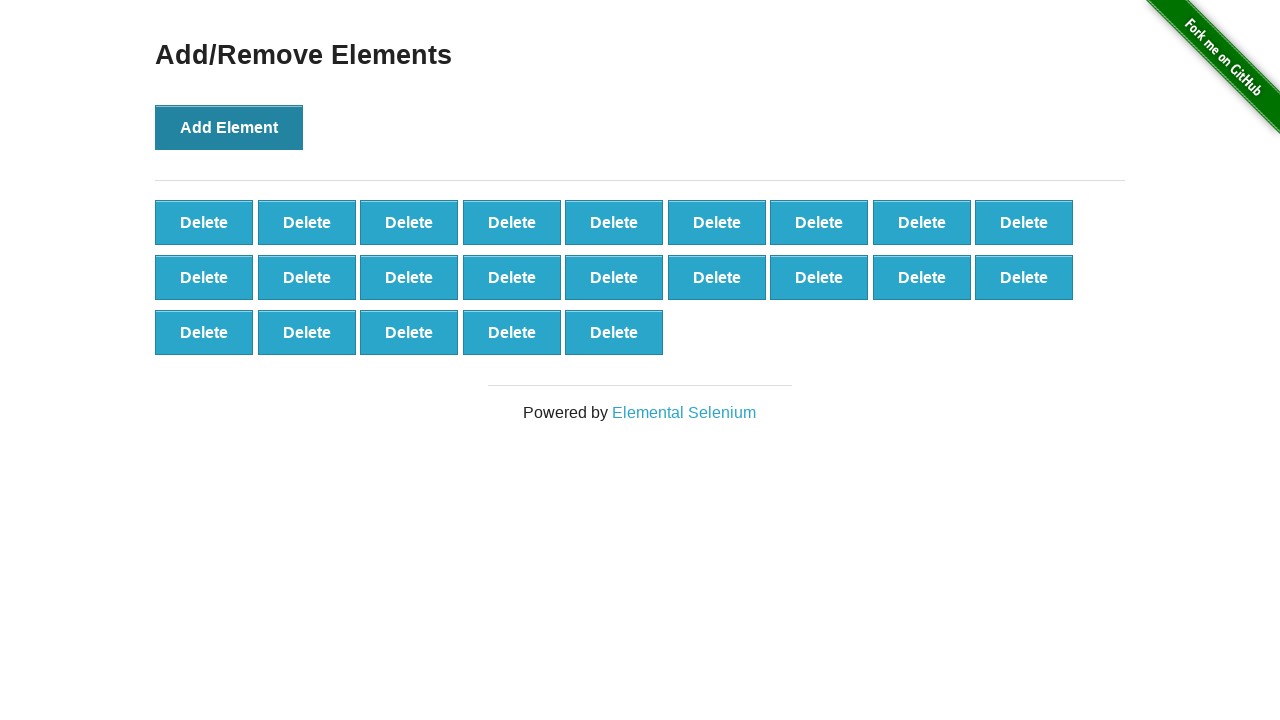

Clicked 'Add Element' button (iteration 24/50) at (229, 127) on button[onclick='addElement()']
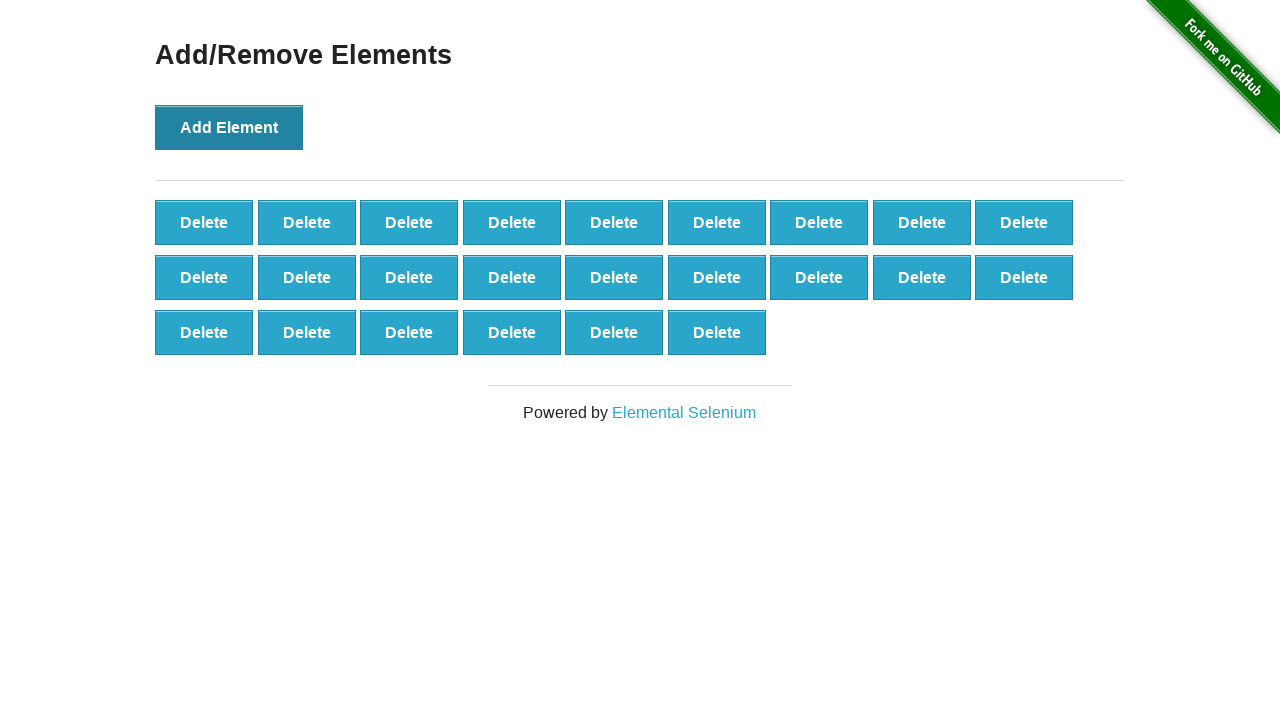

Clicked 'Add Element' button (iteration 25/50) at (229, 127) on button[onclick='addElement()']
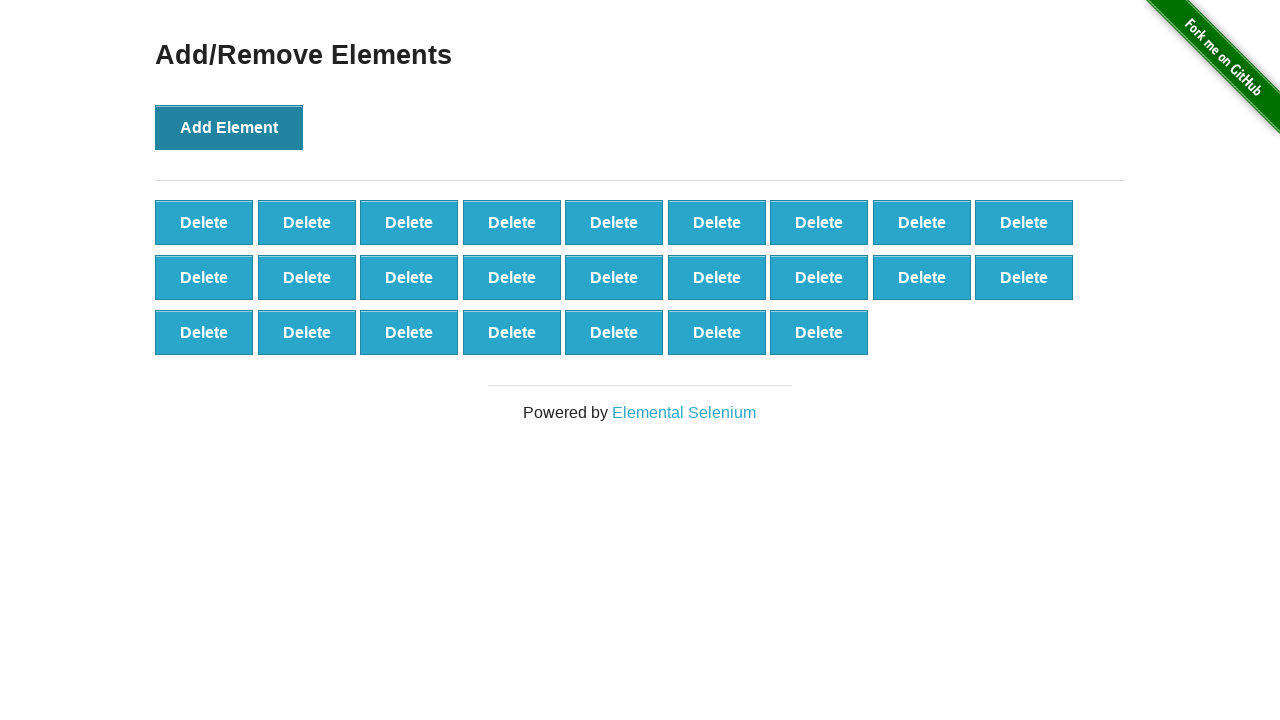

Clicked 'Add Element' button (iteration 26/50) at (229, 127) on button[onclick='addElement()']
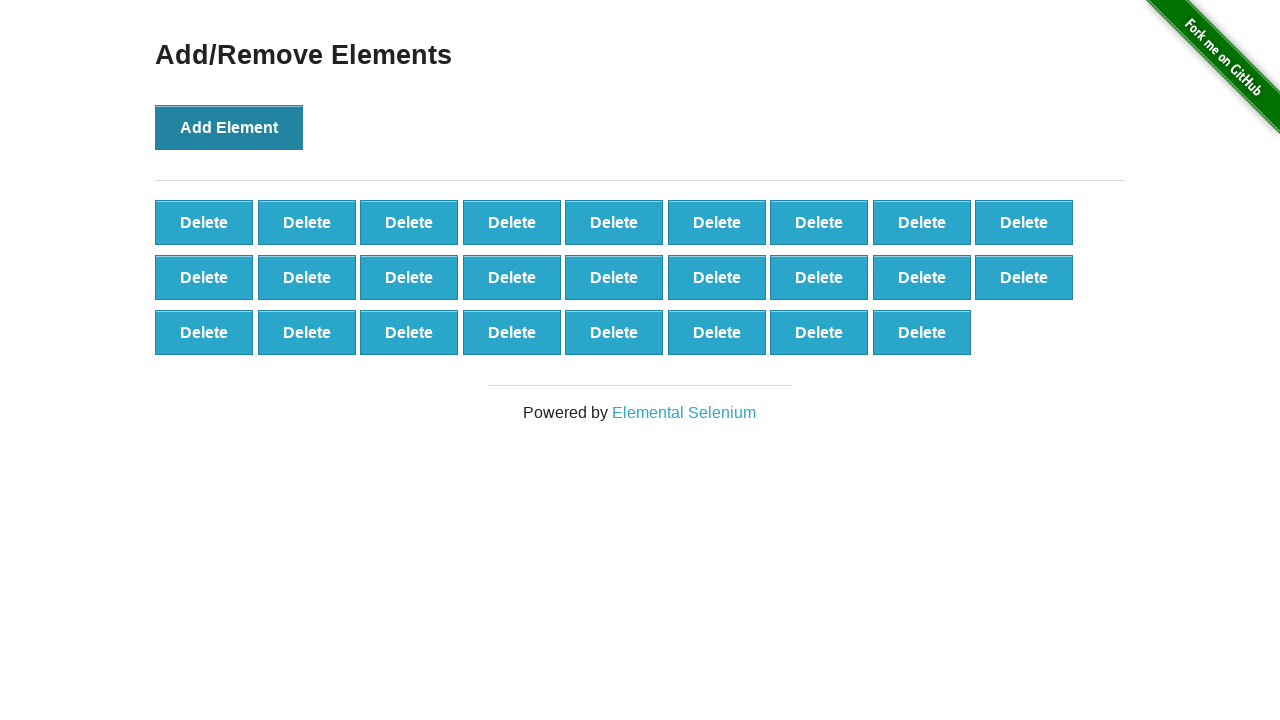

Clicked 'Add Element' button (iteration 27/50) at (229, 127) on button[onclick='addElement()']
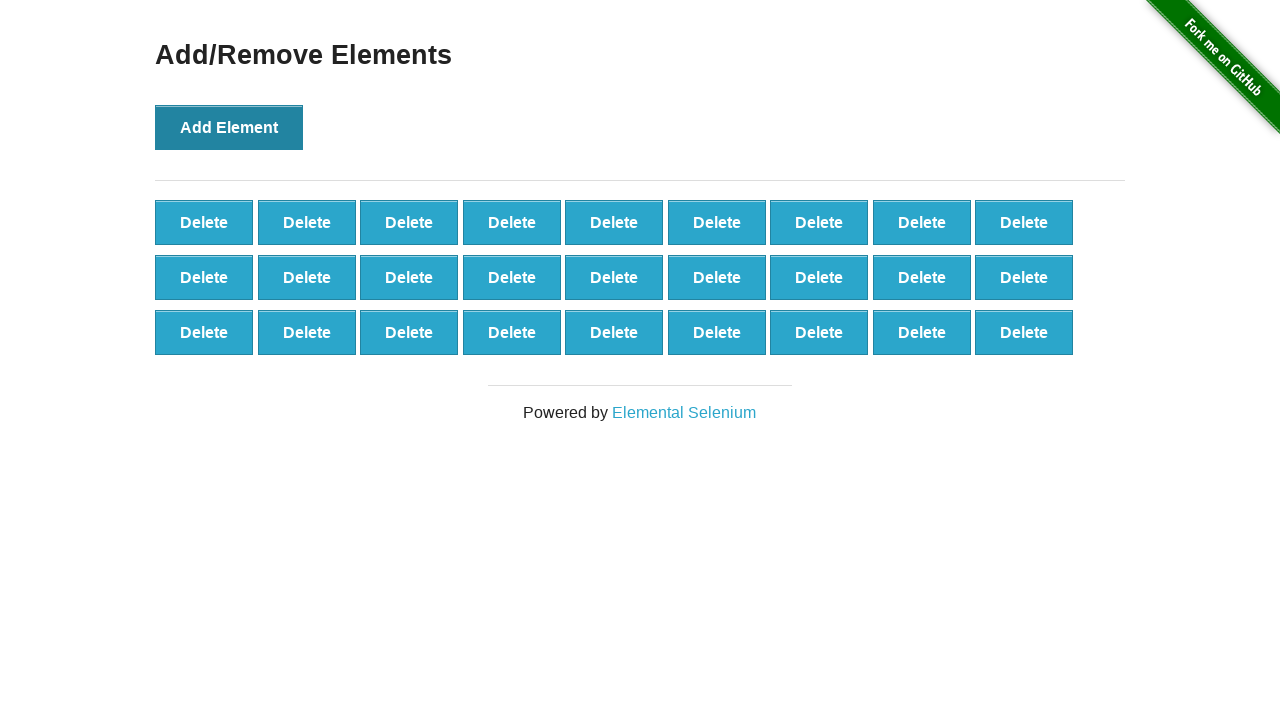

Clicked 'Add Element' button (iteration 28/50) at (229, 127) on button[onclick='addElement()']
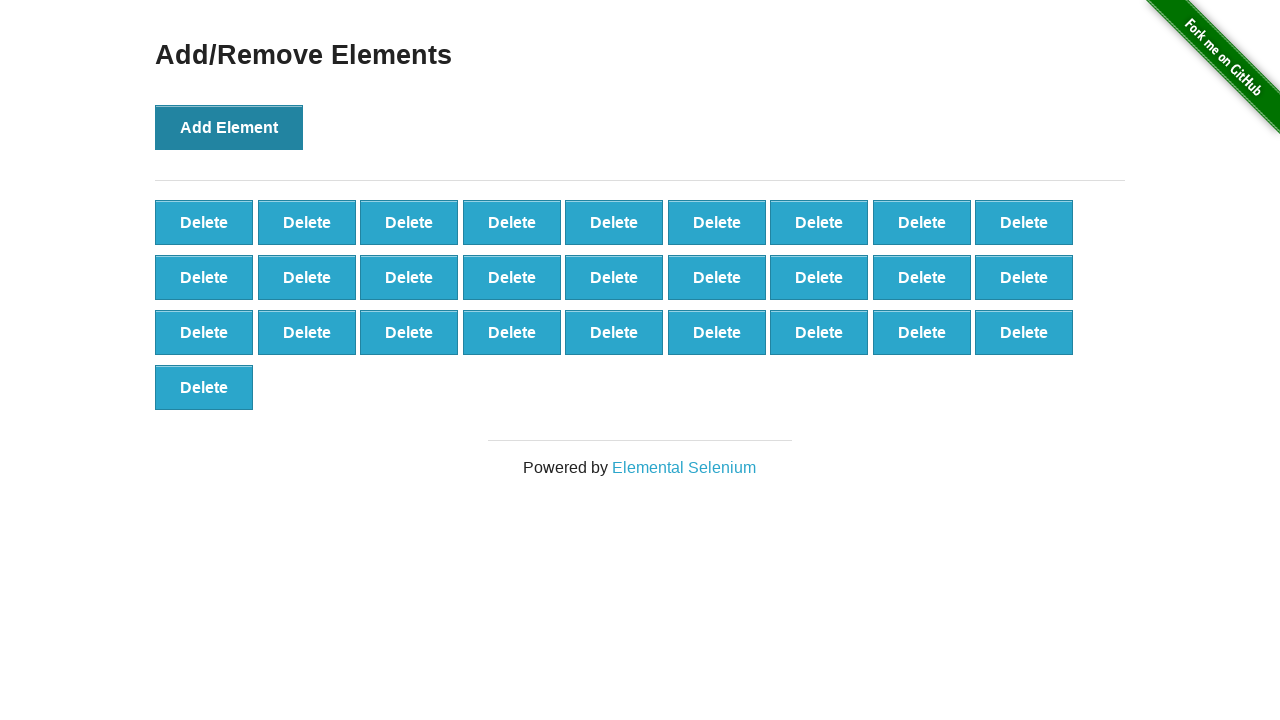

Clicked 'Add Element' button (iteration 29/50) at (229, 127) on button[onclick='addElement()']
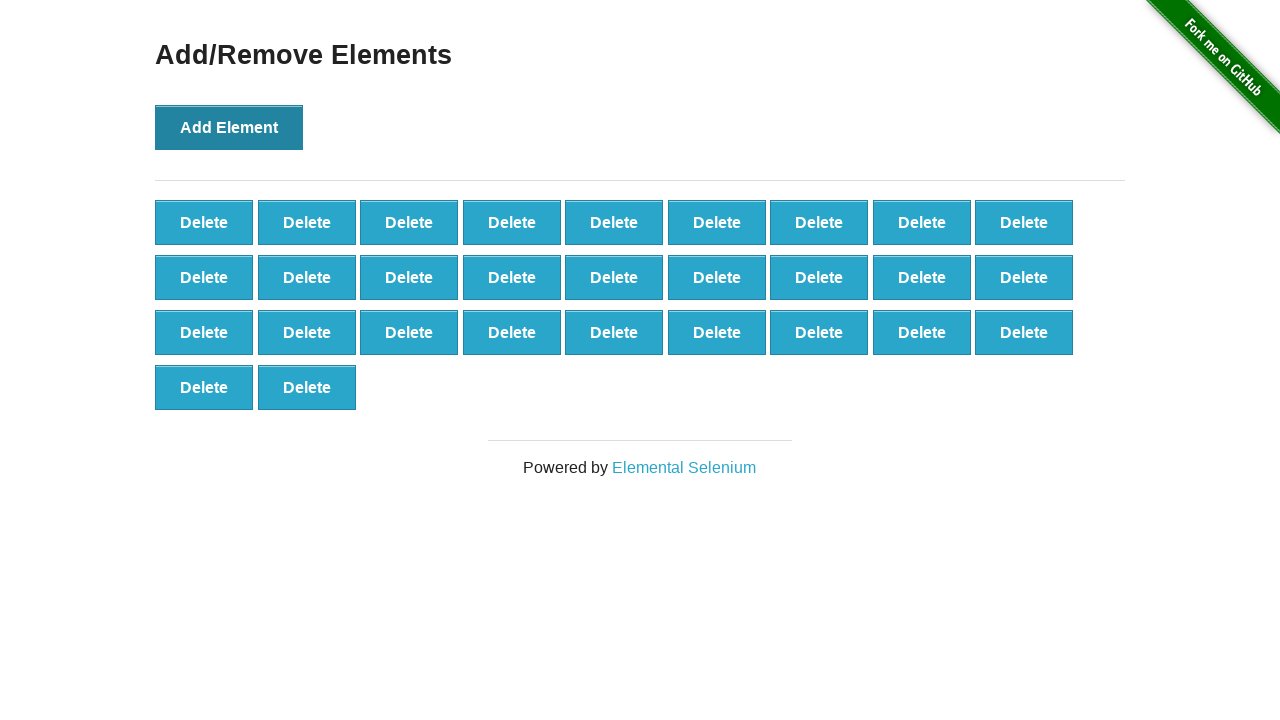

Clicked 'Add Element' button (iteration 30/50) at (229, 127) on button[onclick='addElement()']
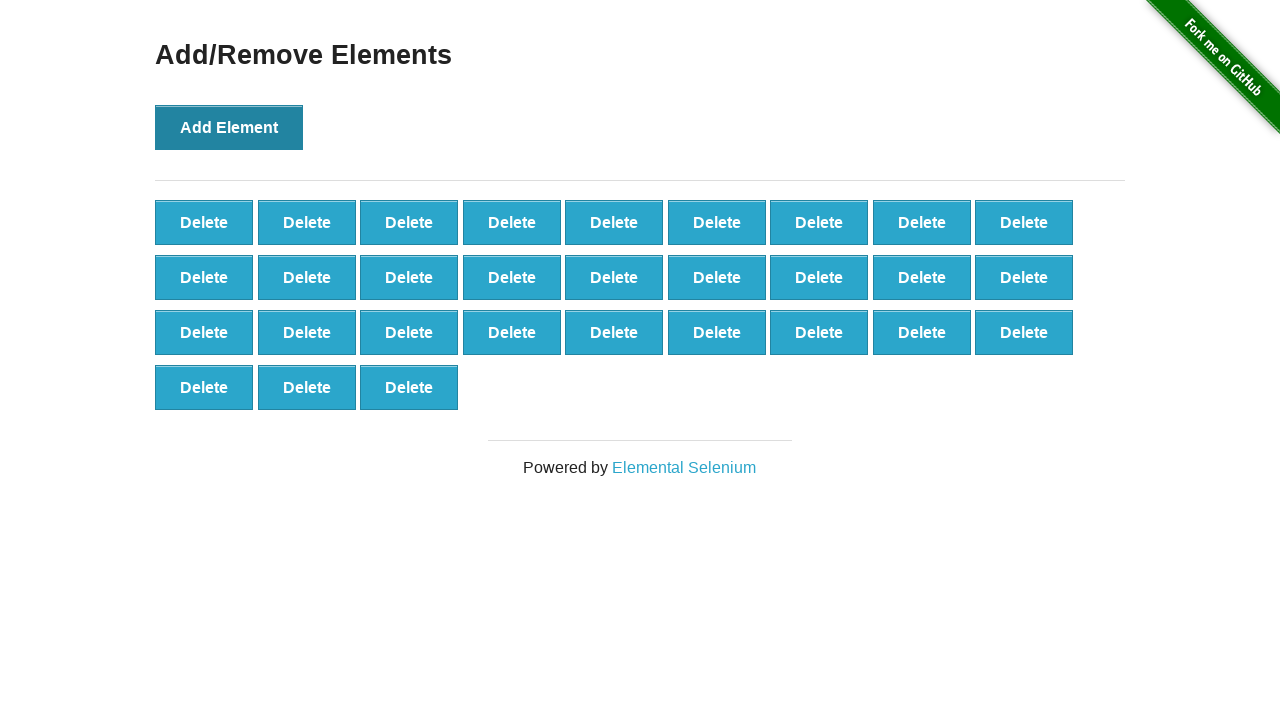

Clicked 'Add Element' button (iteration 31/50) at (229, 127) on button[onclick='addElement()']
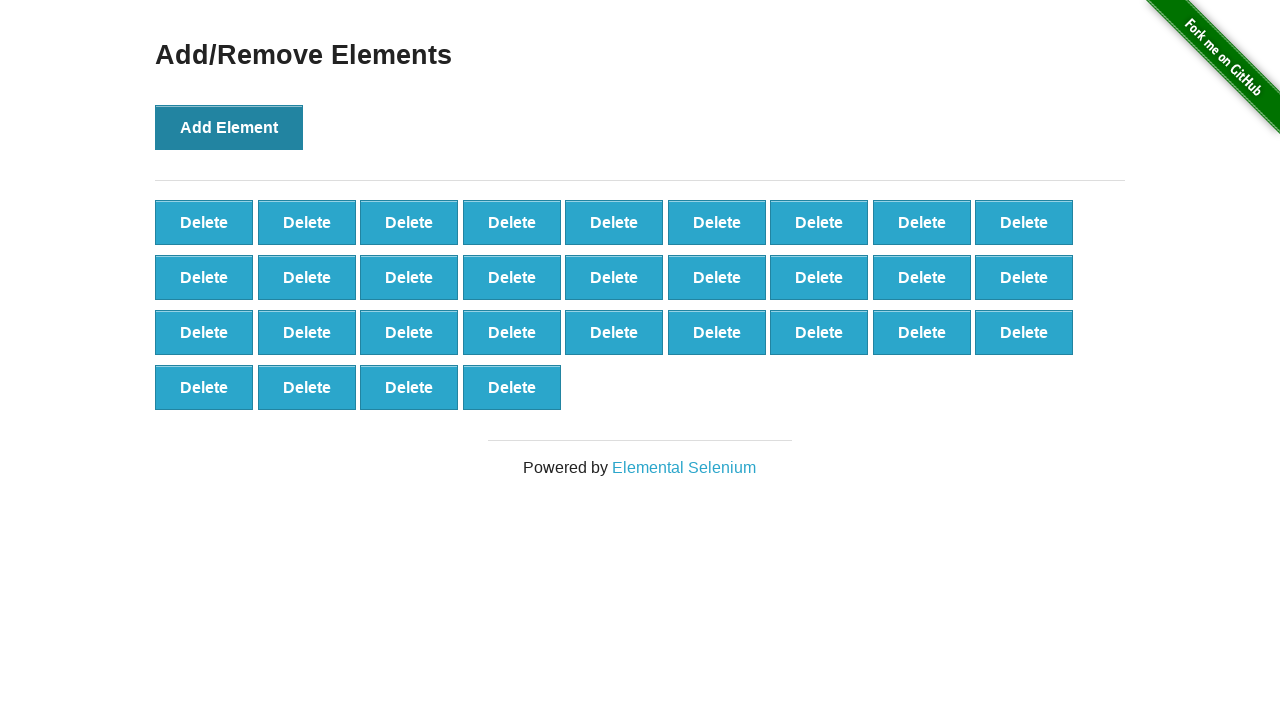

Clicked 'Add Element' button (iteration 32/50) at (229, 127) on button[onclick='addElement()']
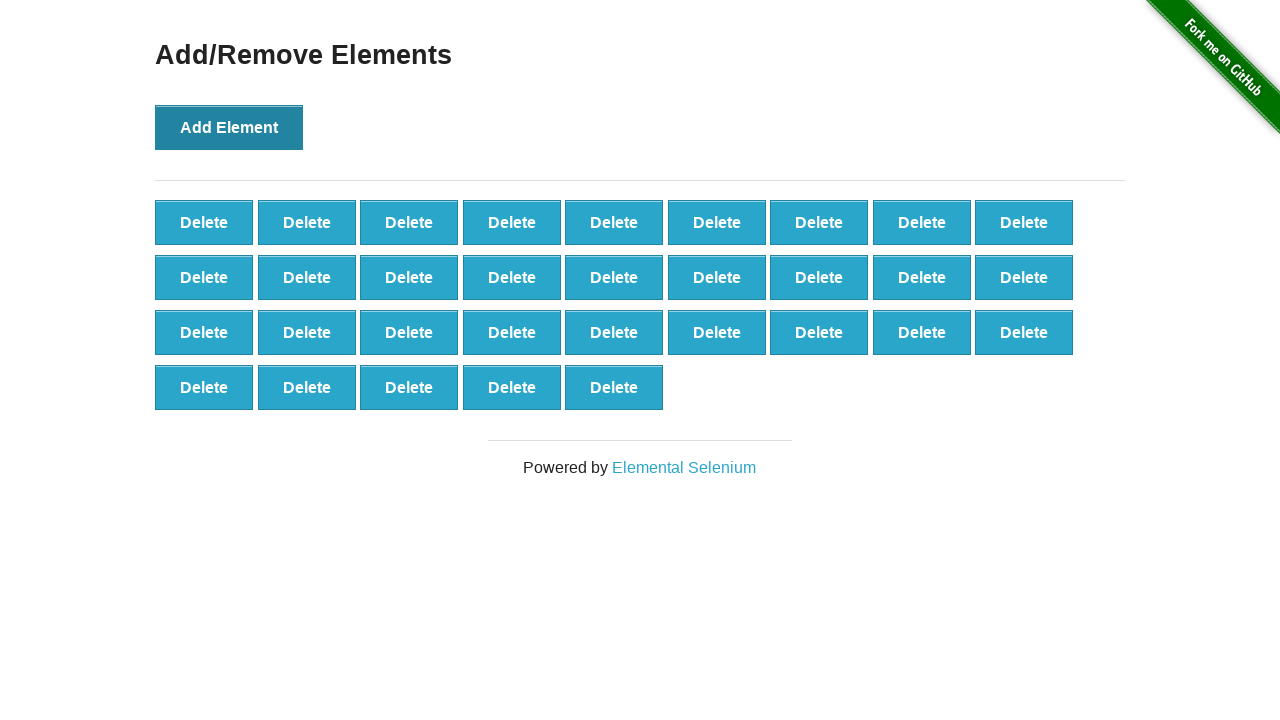

Clicked 'Add Element' button (iteration 33/50) at (229, 127) on button[onclick='addElement()']
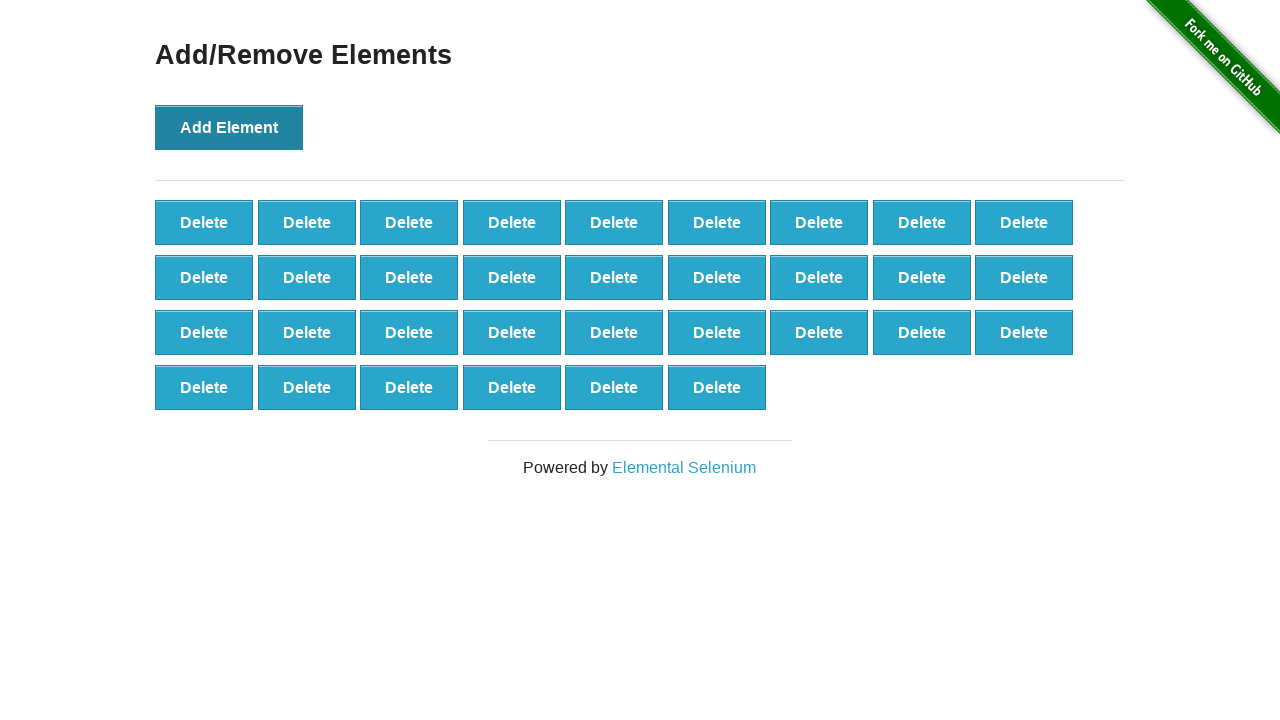

Clicked 'Add Element' button (iteration 34/50) at (229, 127) on button[onclick='addElement()']
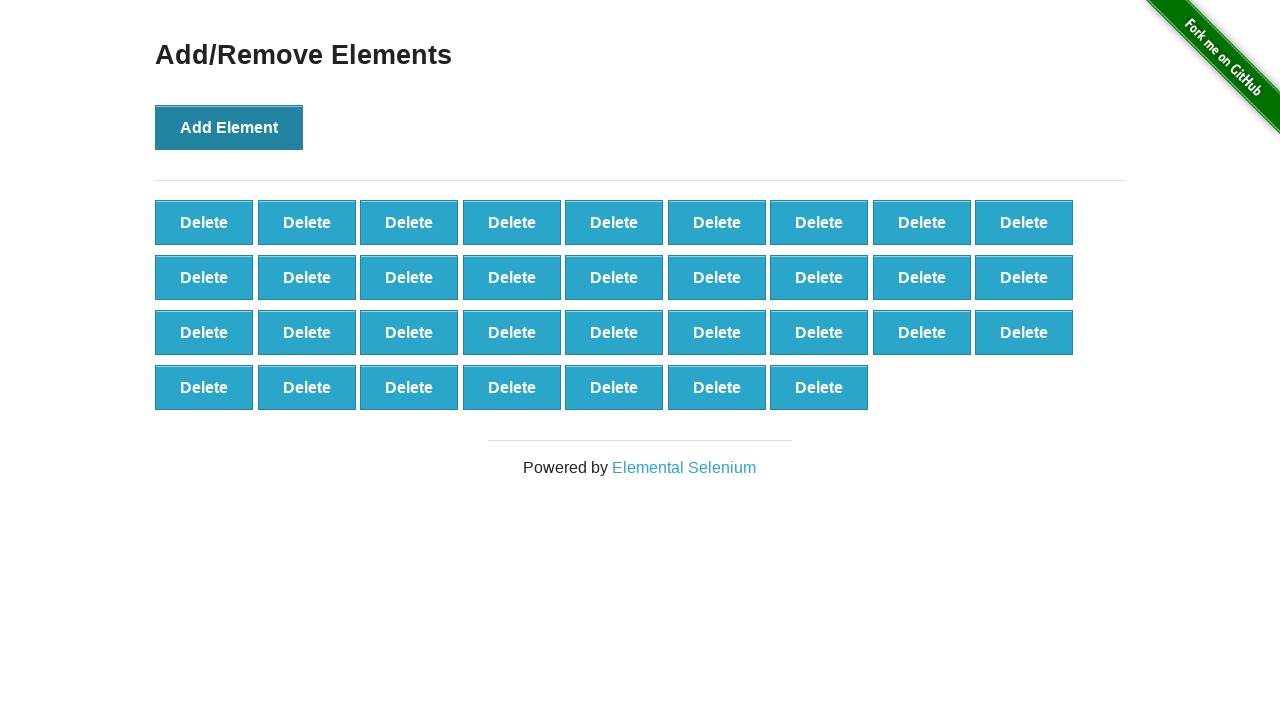

Clicked 'Add Element' button (iteration 35/50) at (229, 127) on button[onclick='addElement()']
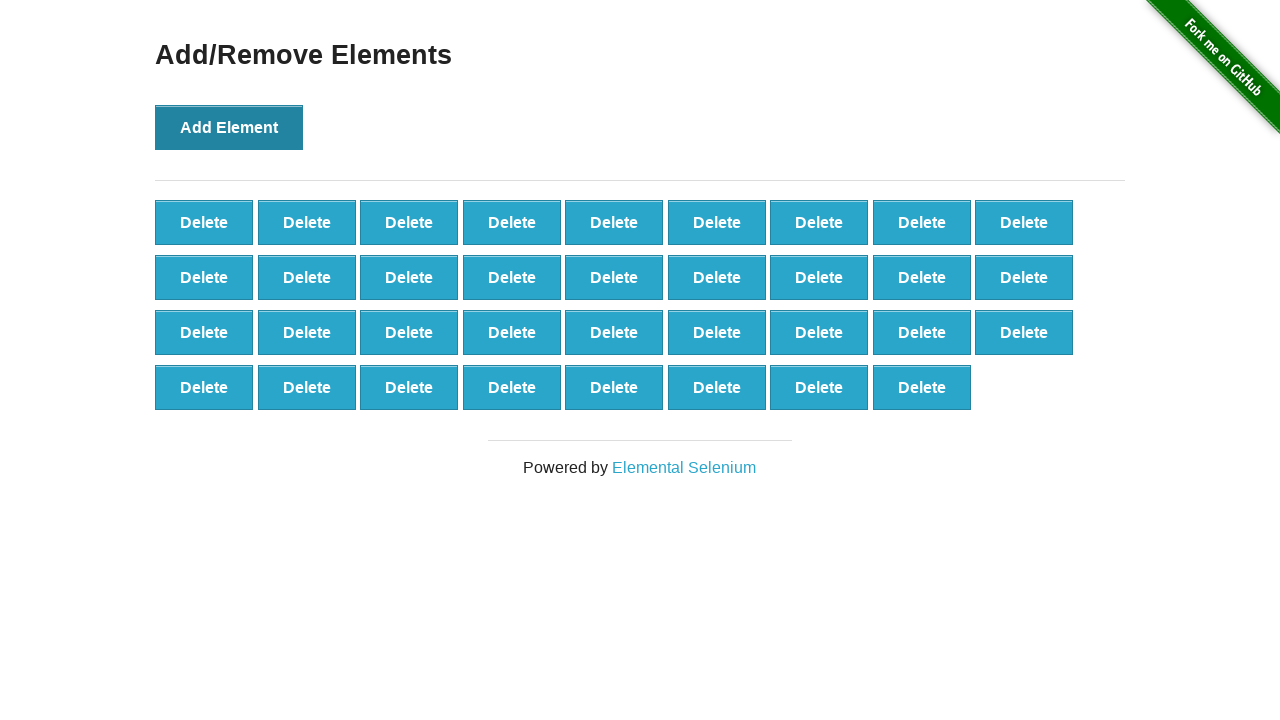

Clicked 'Add Element' button (iteration 36/50) at (229, 127) on button[onclick='addElement()']
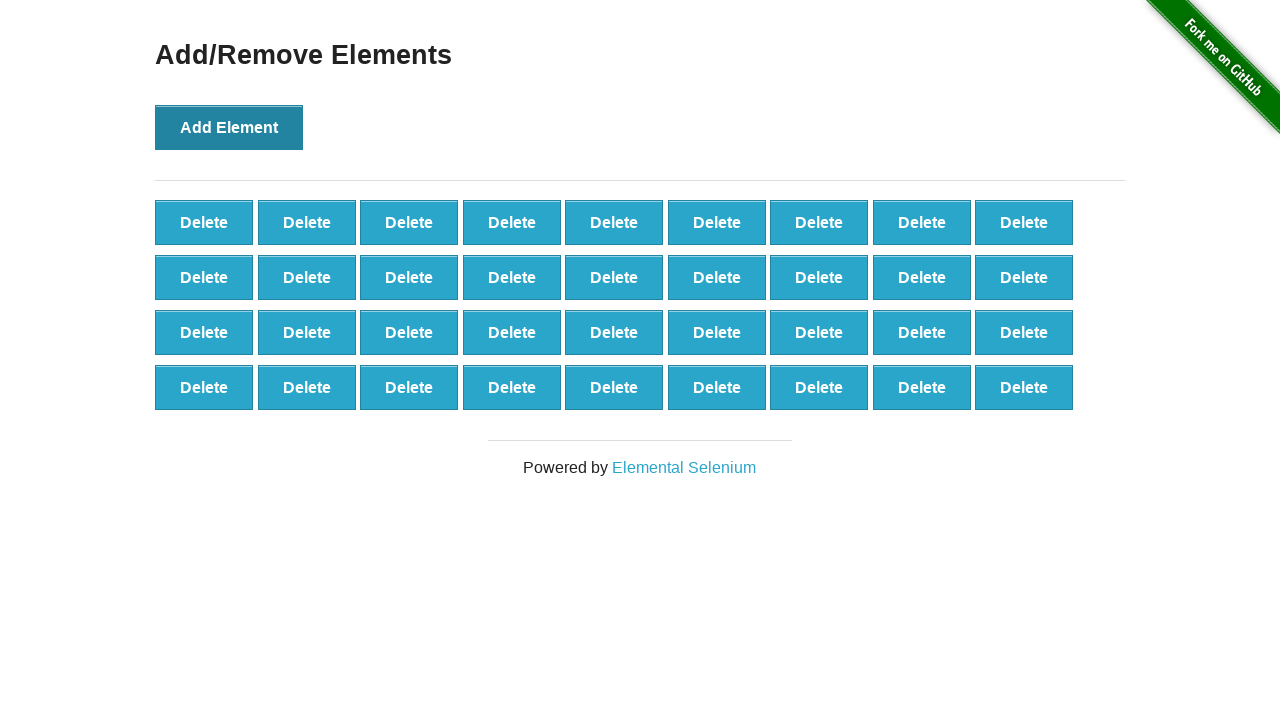

Clicked 'Add Element' button (iteration 37/50) at (229, 127) on button[onclick='addElement()']
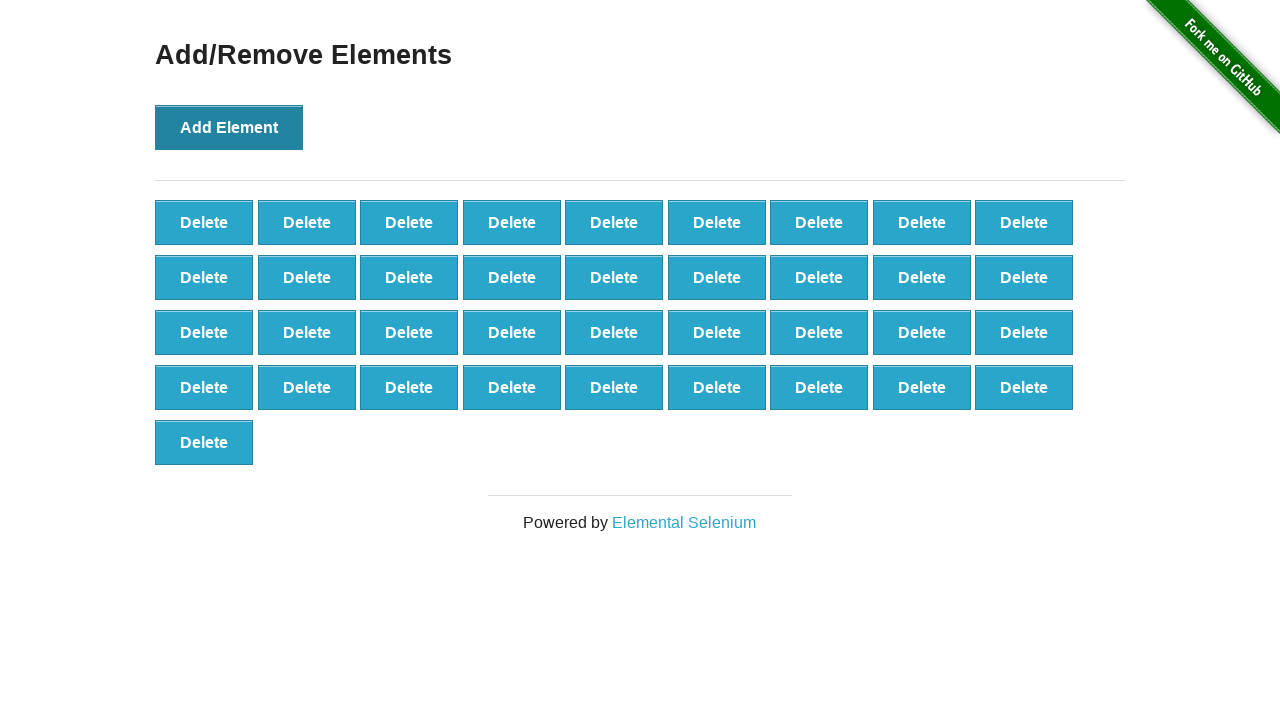

Clicked 'Add Element' button (iteration 38/50) at (229, 127) on button[onclick='addElement()']
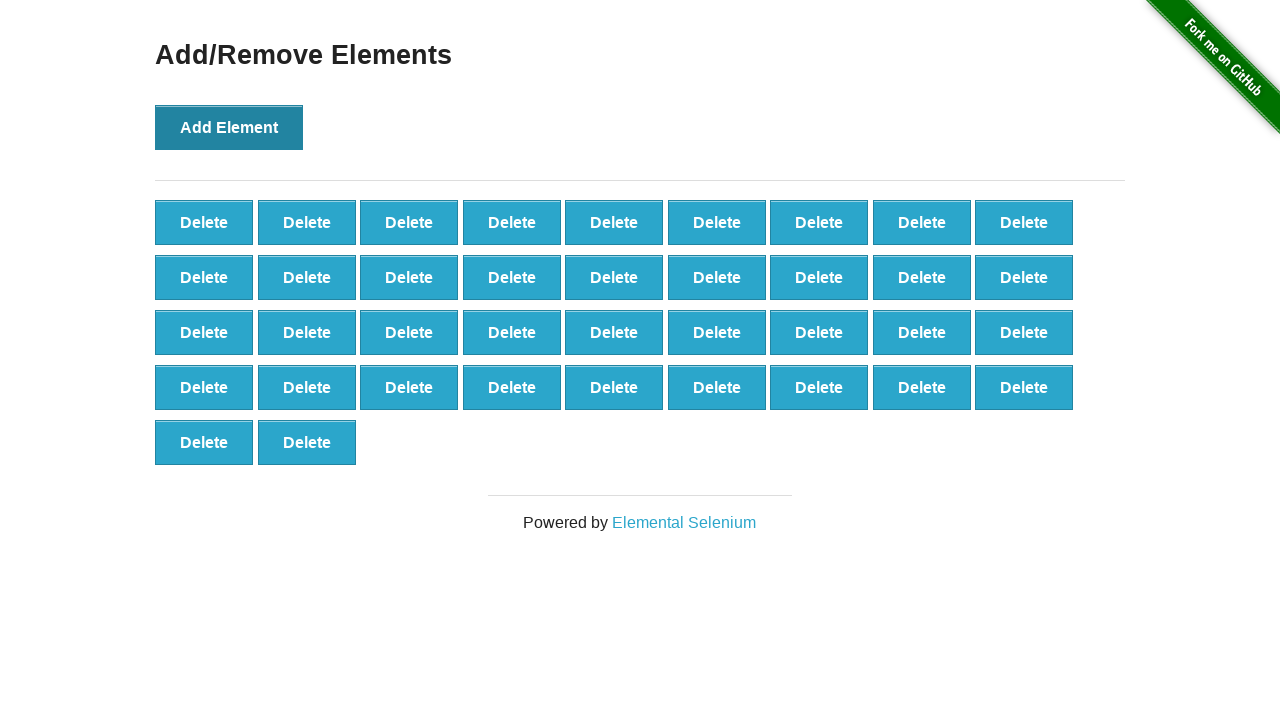

Clicked 'Add Element' button (iteration 39/50) at (229, 127) on button[onclick='addElement()']
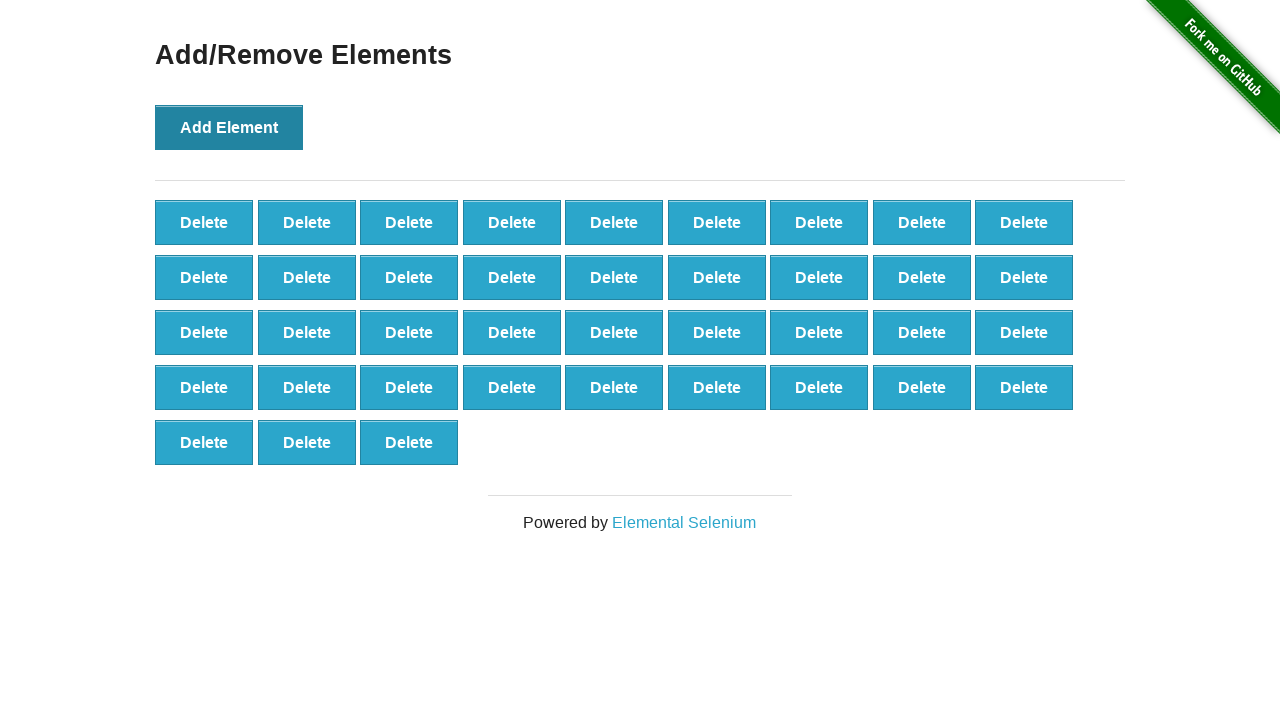

Clicked 'Add Element' button (iteration 40/50) at (229, 127) on button[onclick='addElement()']
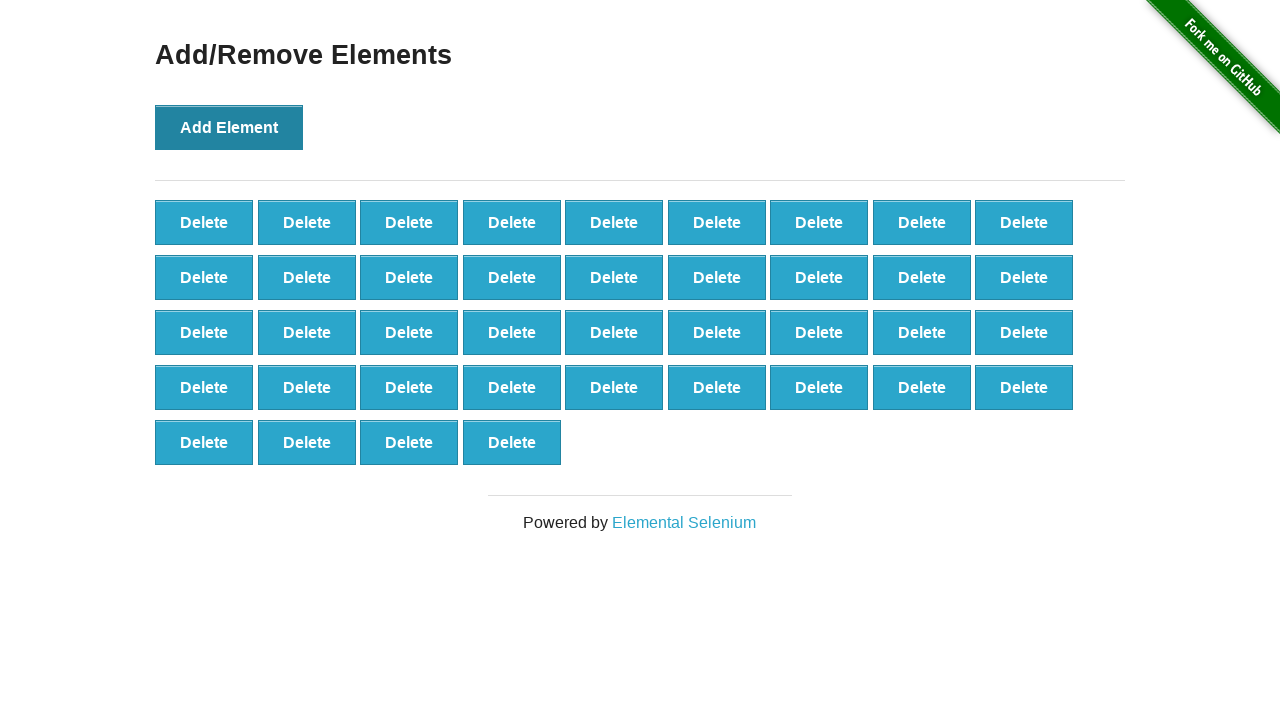

Clicked 'Add Element' button (iteration 41/50) at (229, 127) on button[onclick='addElement()']
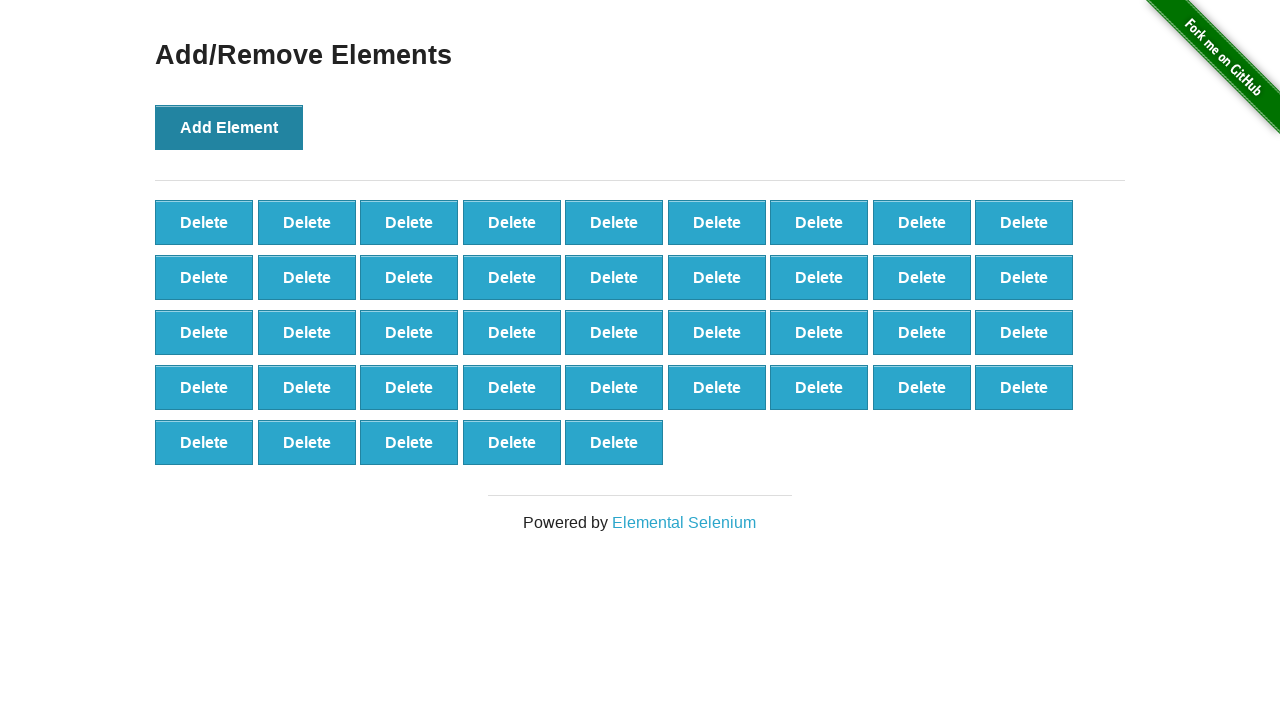

Clicked 'Add Element' button (iteration 42/50) at (229, 127) on button[onclick='addElement()']
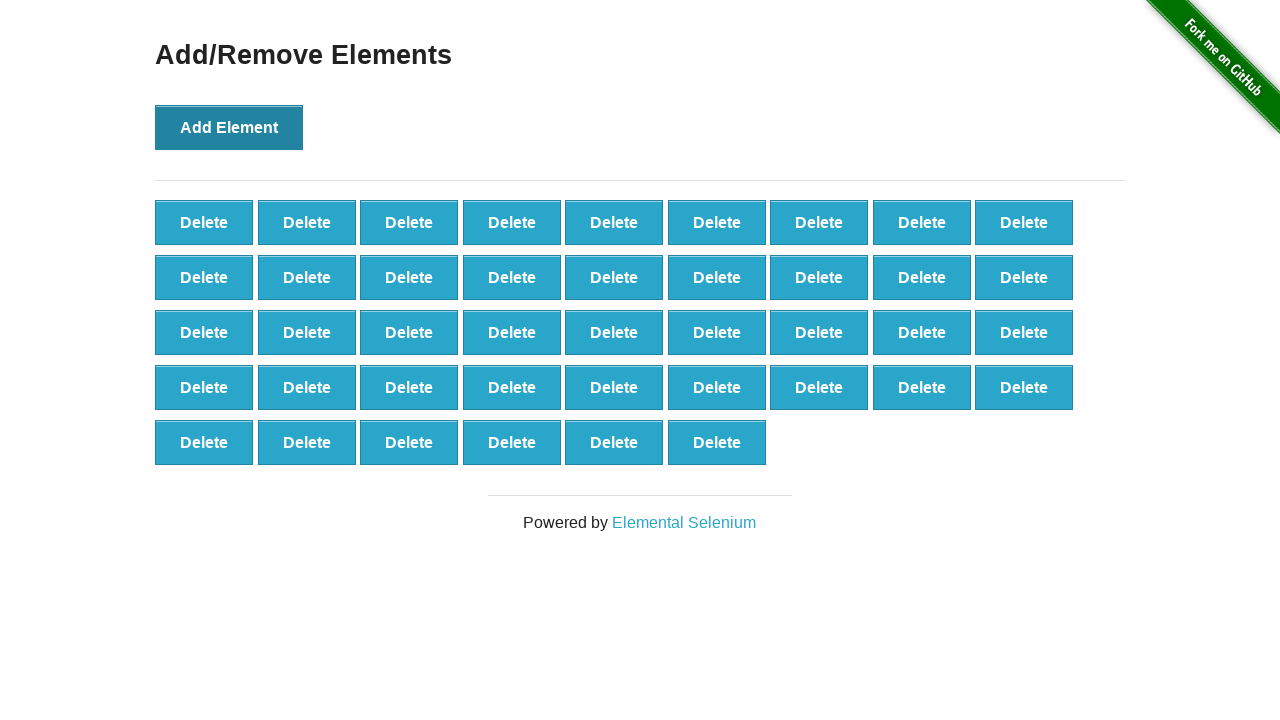

Clicked 'Add Element' button (iteration 43/50) at (229, 127) on button[onclick='addElement()']
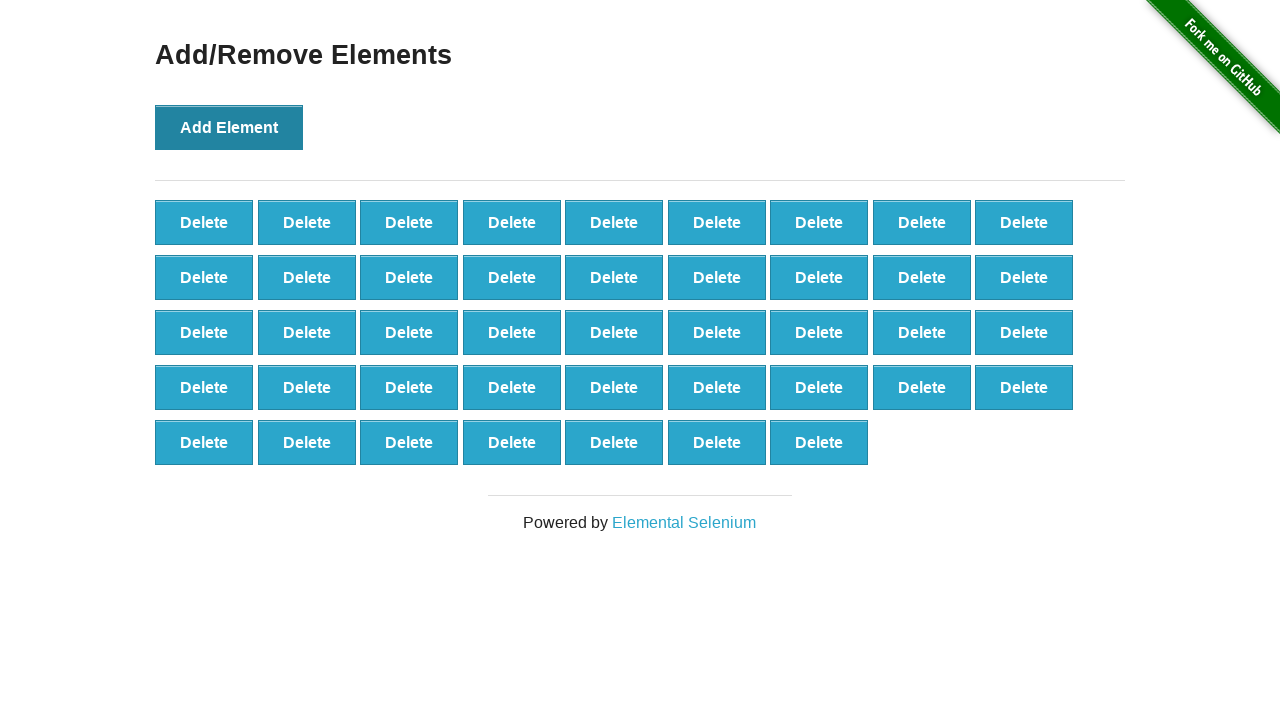

Clicked 'Add Element' button (iteration 44/50) at (229, 127) on button[onclick='addElement()']
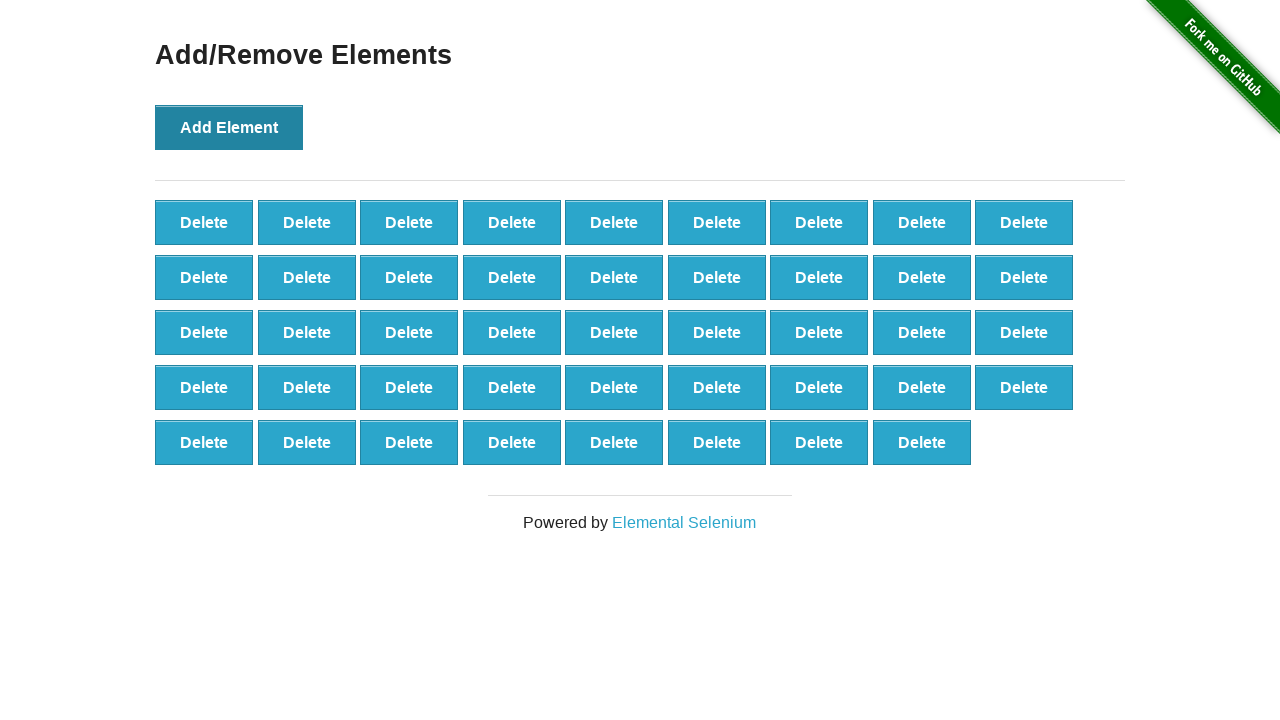

Clicked 'Add Element' button (iteration 45/50) at (229, 127) on button[onclick='addElement()']
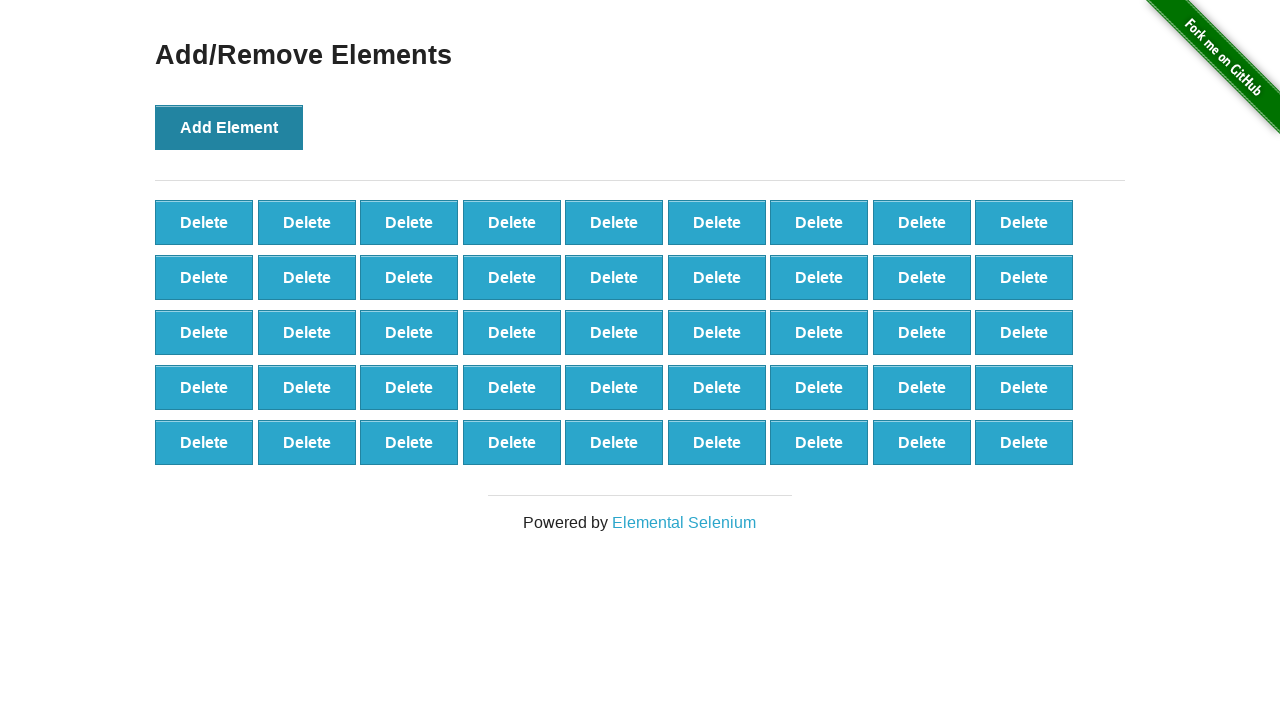

Clicked 'Add Element' button (iteration 46/50) at (229, 127) on button[onclick='addElement()']
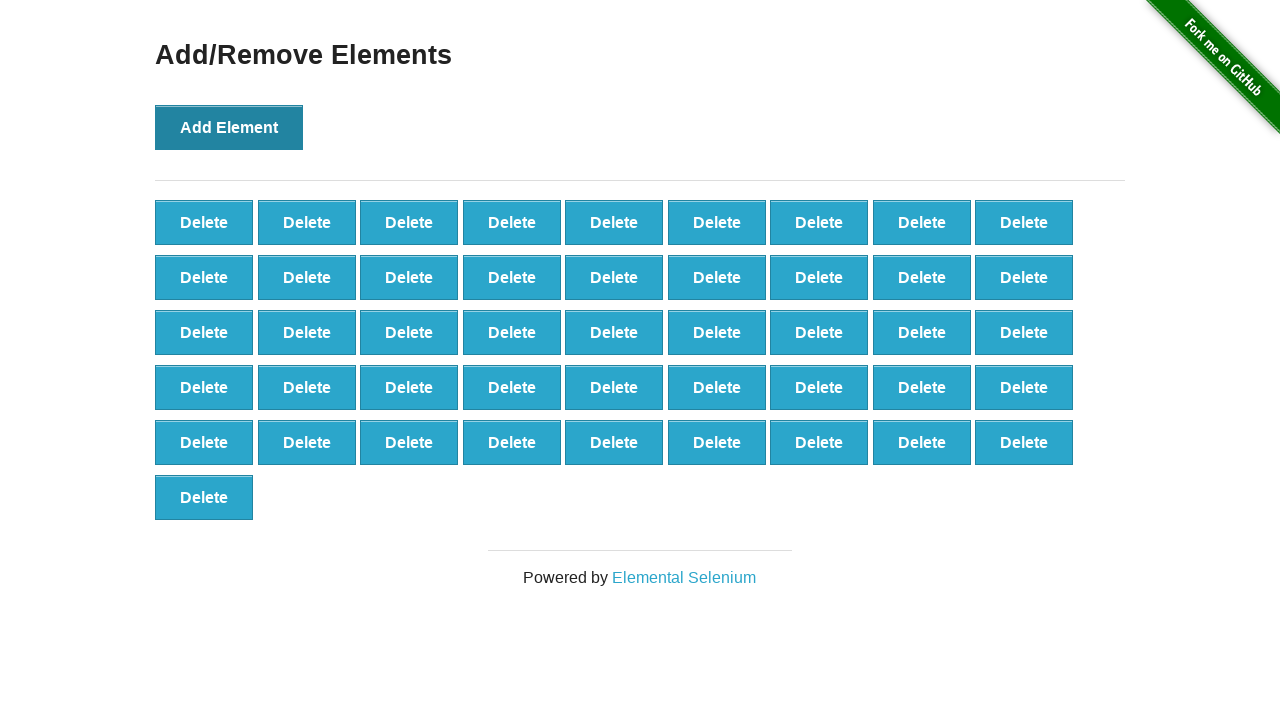

Clicked 'Add Element' button (iteration 47/50) at (229, 127) on button[onclick='addElement()']
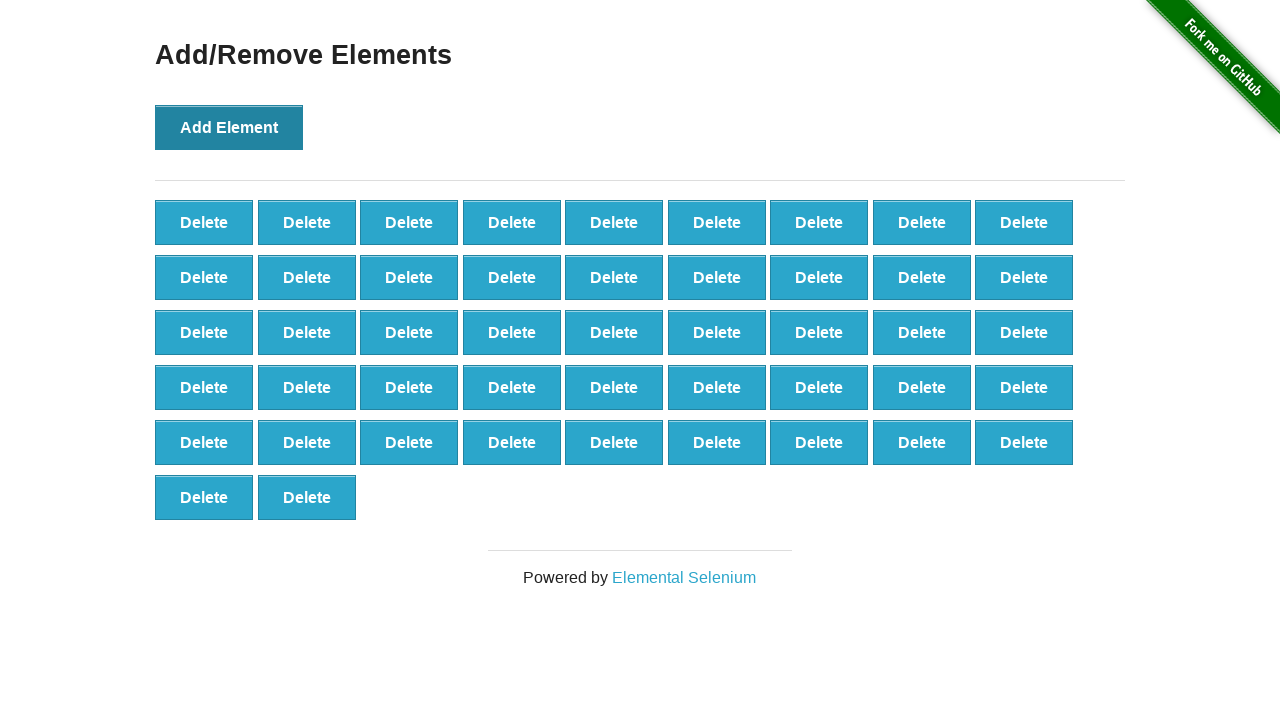

Clicked 'Add Element' button (iteration 48/50) at (229, 127) on button[onclick='addElement()']
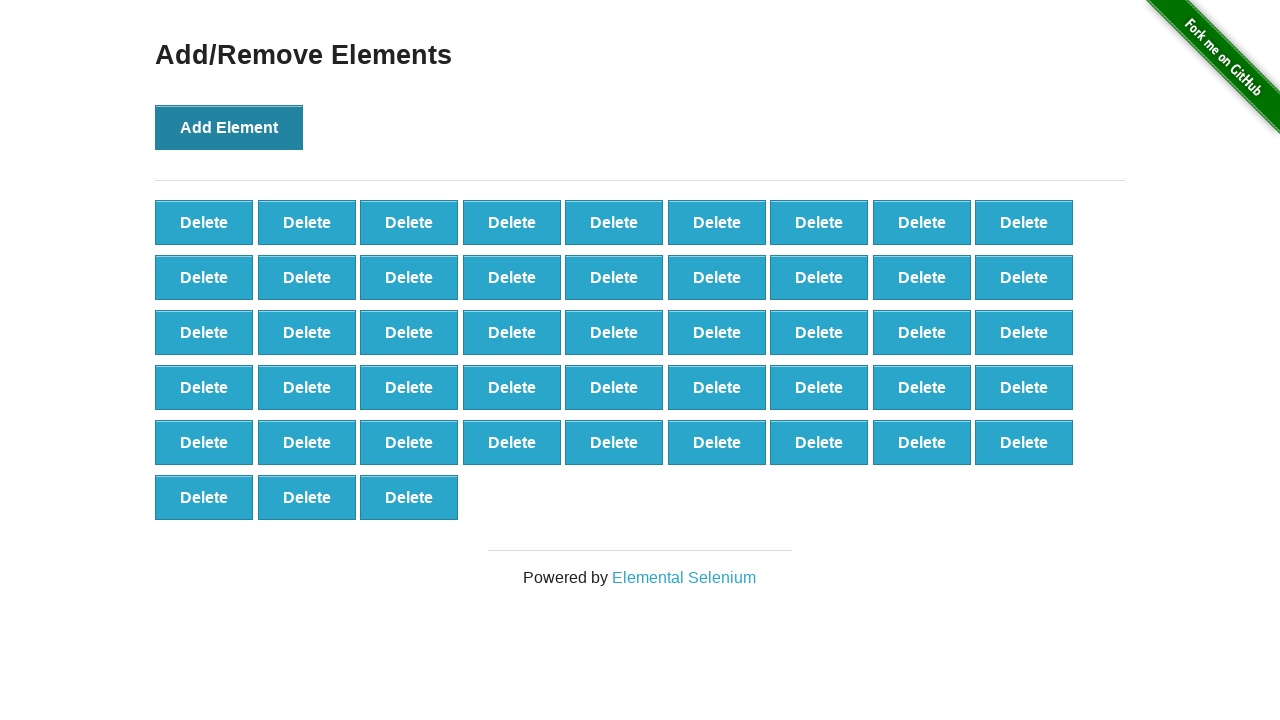

Clicked 'Add Element' button (iteration 49/50) at (229, 127) on button[onclick='addElement()']
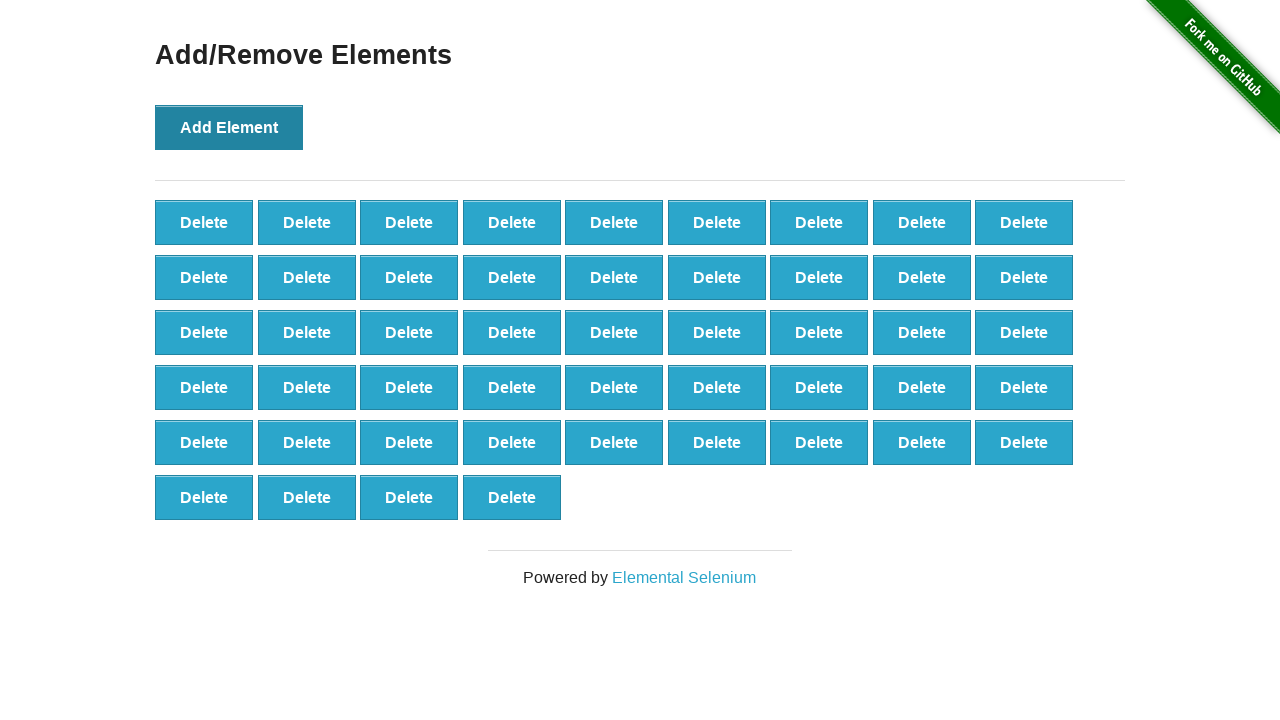

Clicked 'Add Element' button (iteration 50/50) at (229, 127) on button[onclick='addElement()']
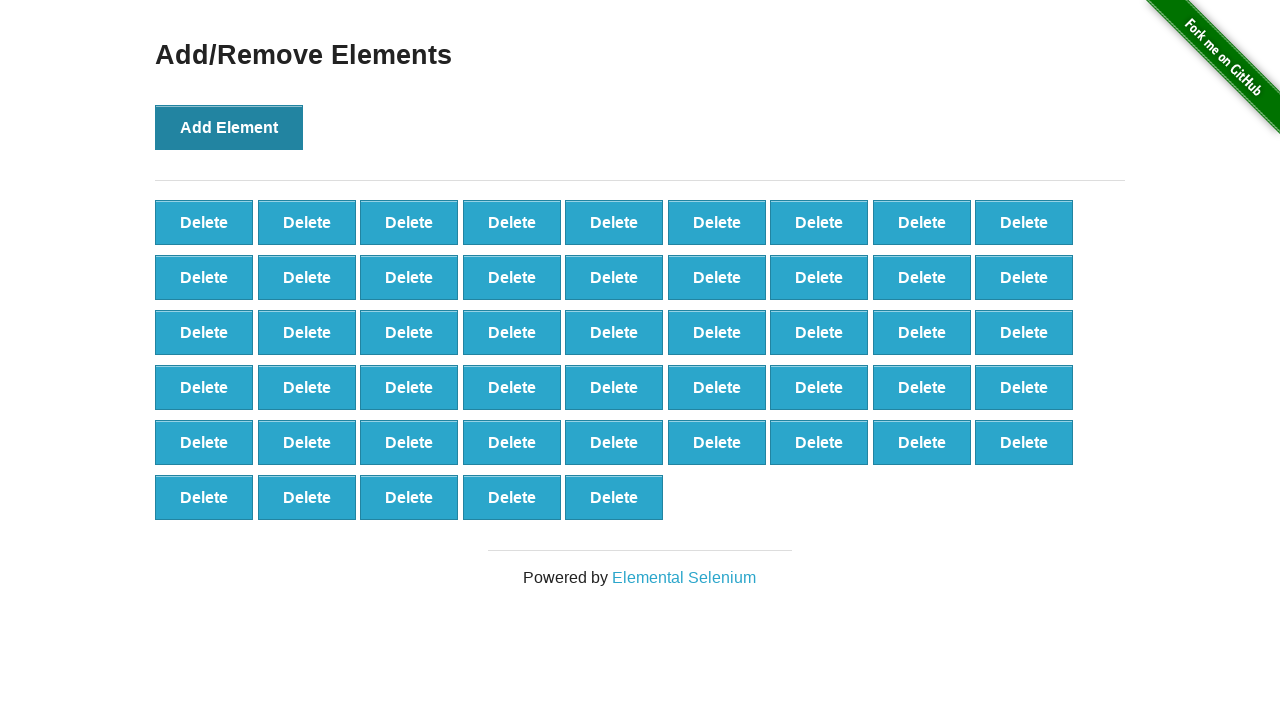

Waited for added elements to appear
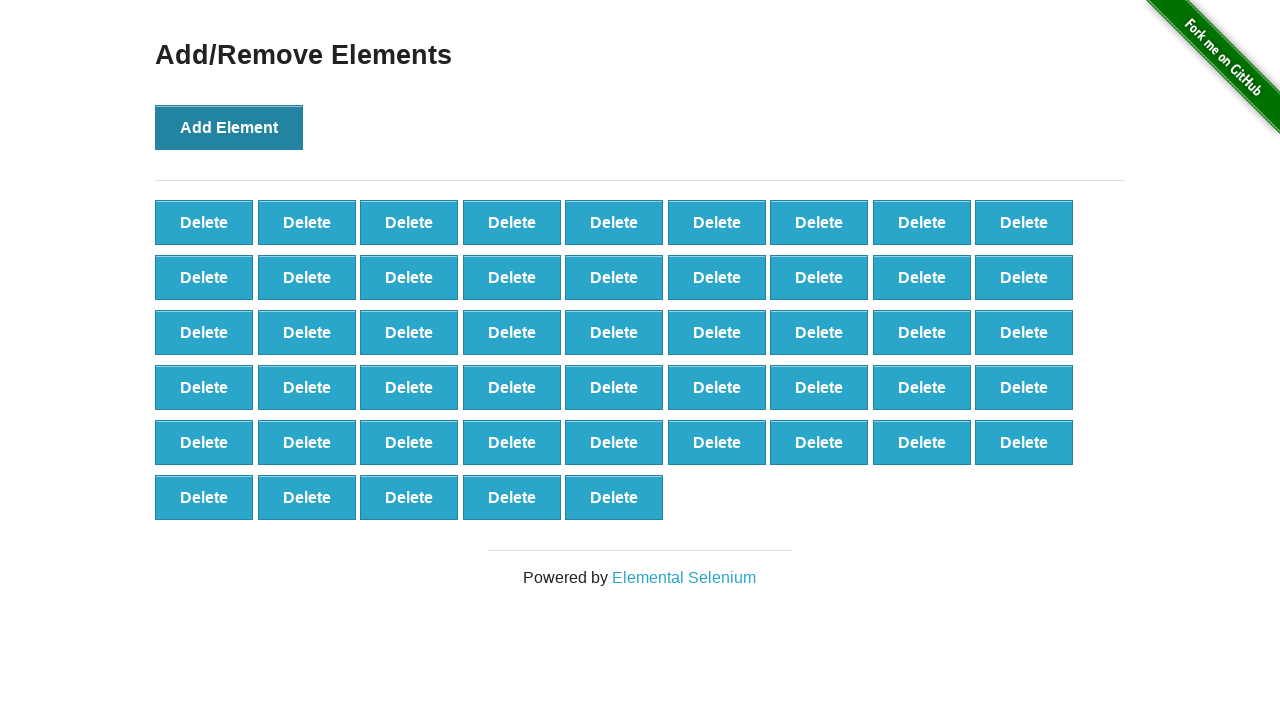

Clicked delete button (iteration 1/40) at (204, 222) on .added-manually >> nth=0
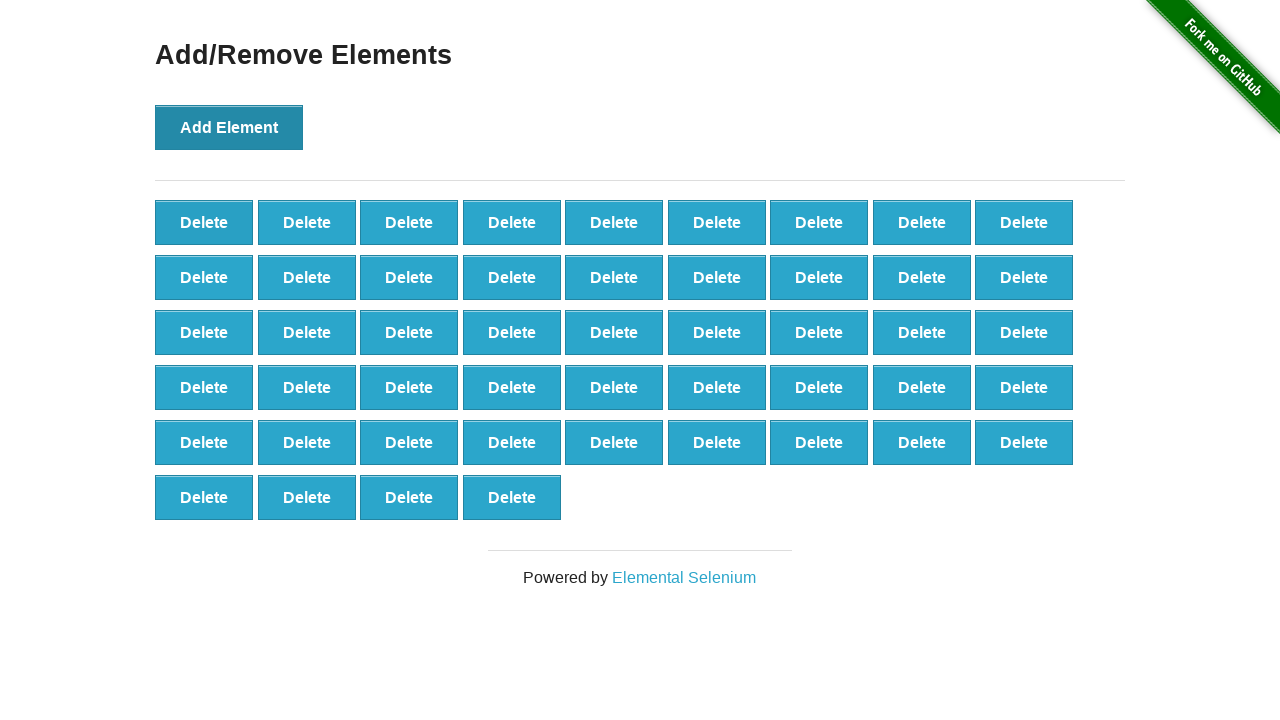

Clicked delete button (iteration 2/40) at (204, 222) on .added-manually >> nth=0
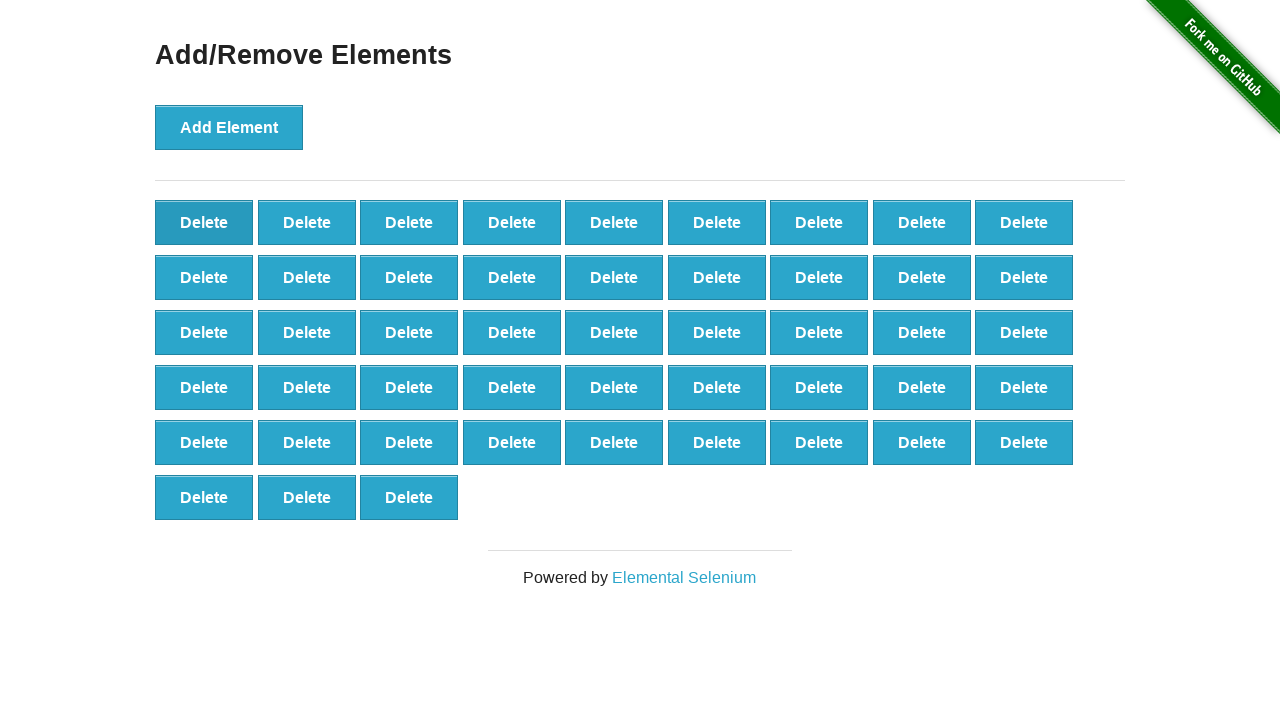

Clicked delete button (iteration 3/40) at (204, 222) on .added-manually >> nth=0
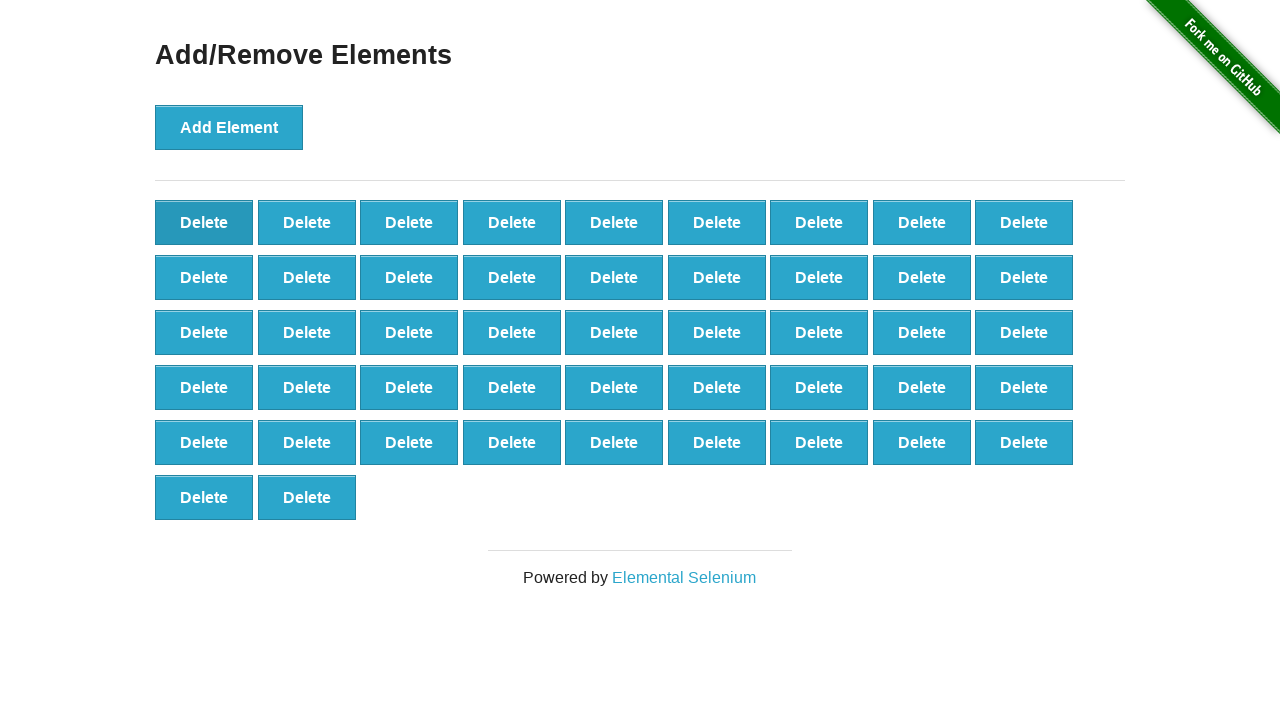

Clicked delete button (iteration 4/40) at (204, 222) on .added-manually >> nth=0
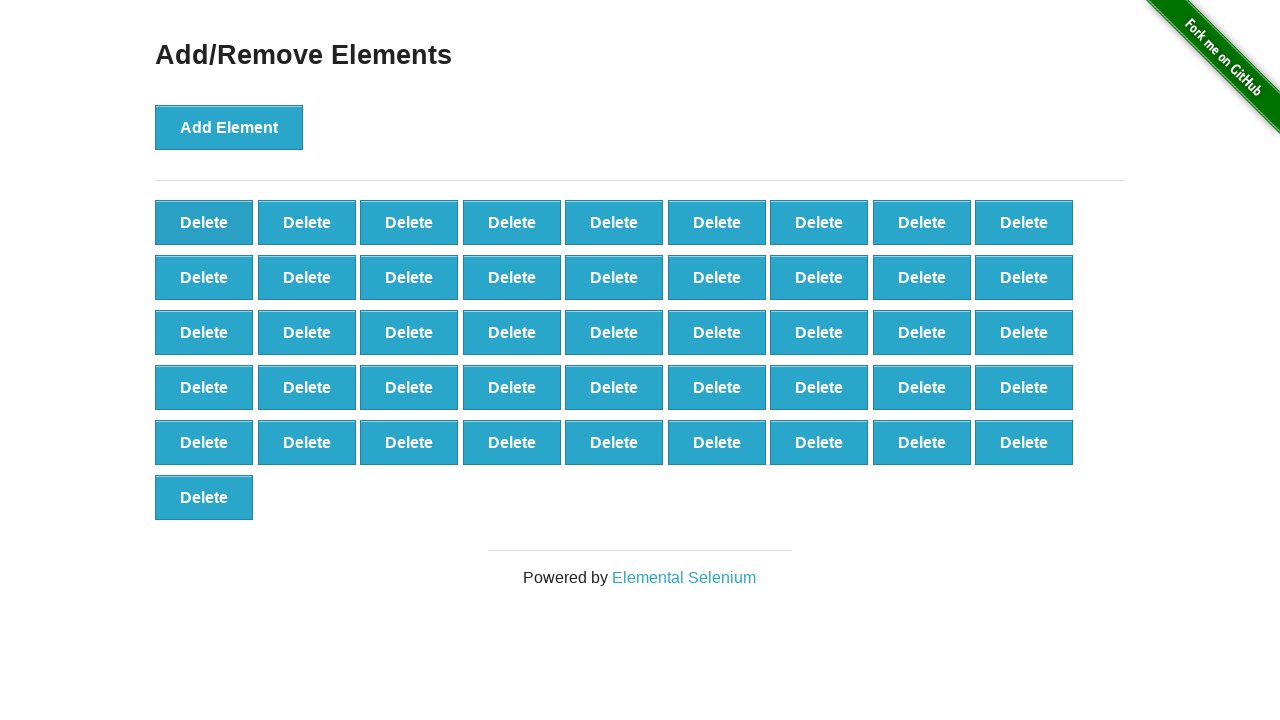

Clicked delete button (iteration 5/40) at (204, 222) on .added-manually >> nth=0
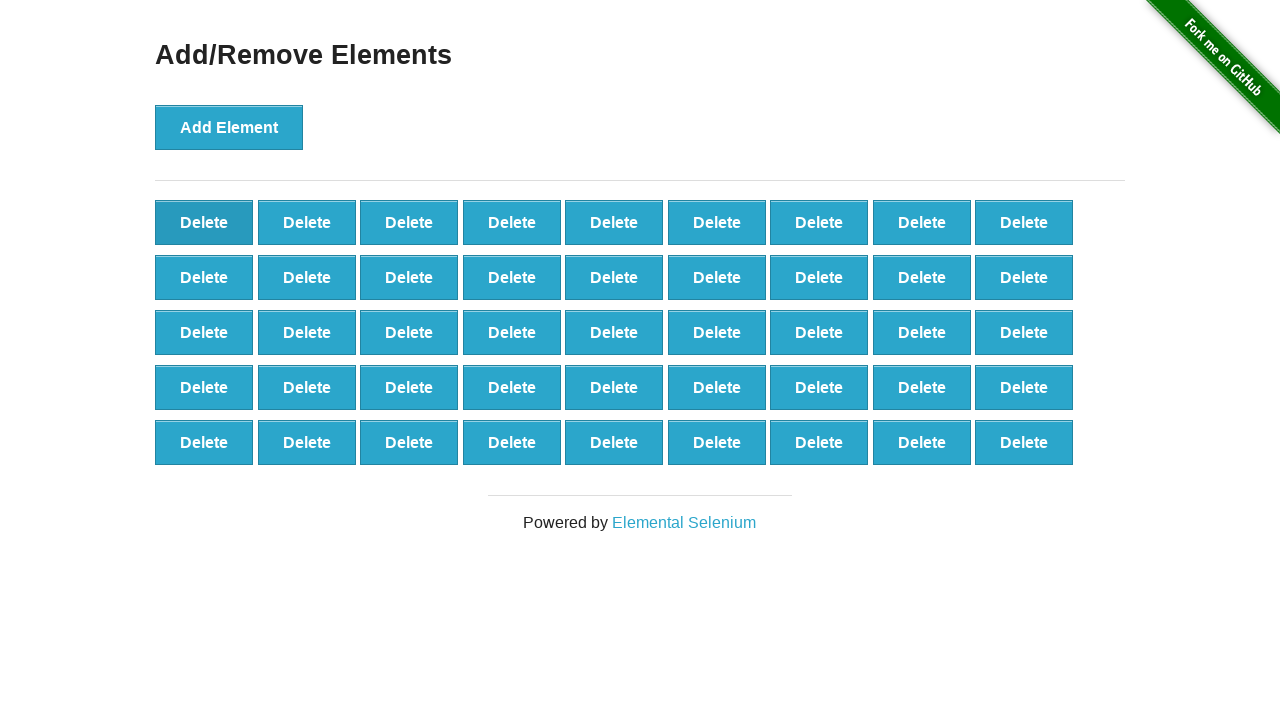

Clicked delete button (iteration 6/40) at (204, 222) on .added-manually >> nth=0
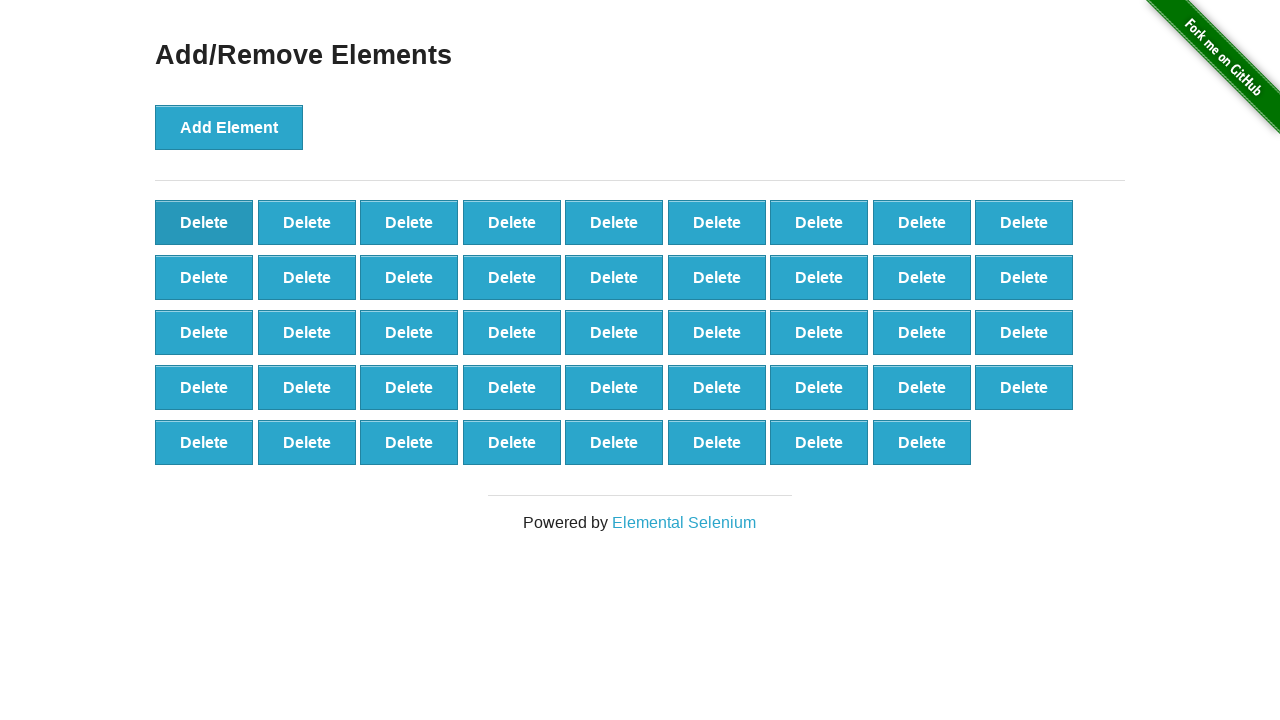

Clicked delete button (iteration 7/40) at (204, 222) on .added-manually >> nth=0
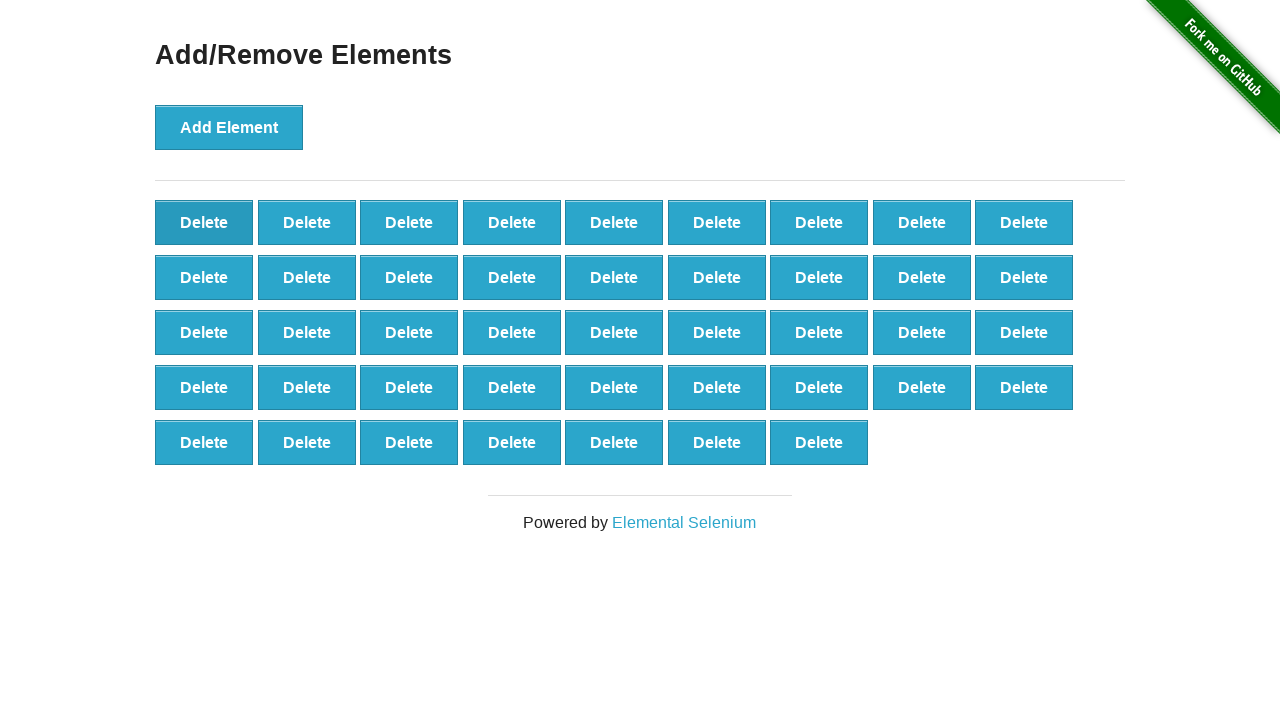

Clicked delete button (iteration 8/40) at (204, 222) on .added-manually >> nth=0
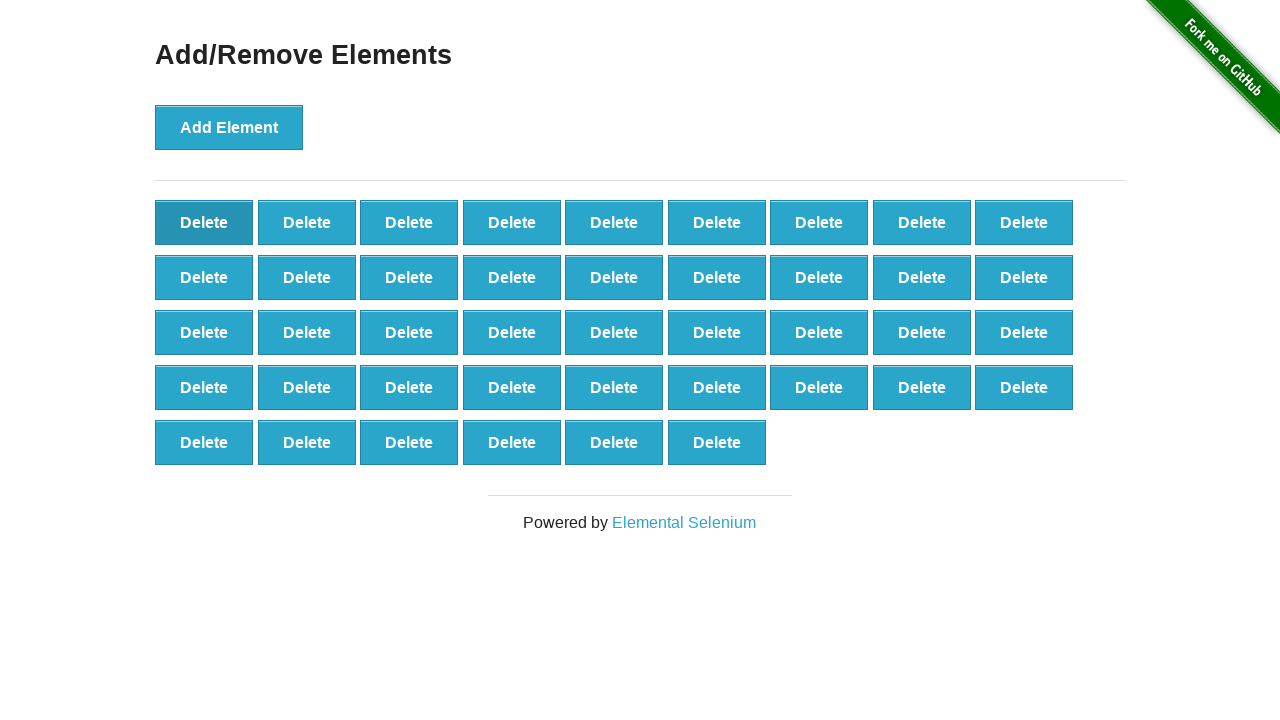

Clicked delete button (iteration 9/40) at (204, 222) on .added-manually >> nth=0
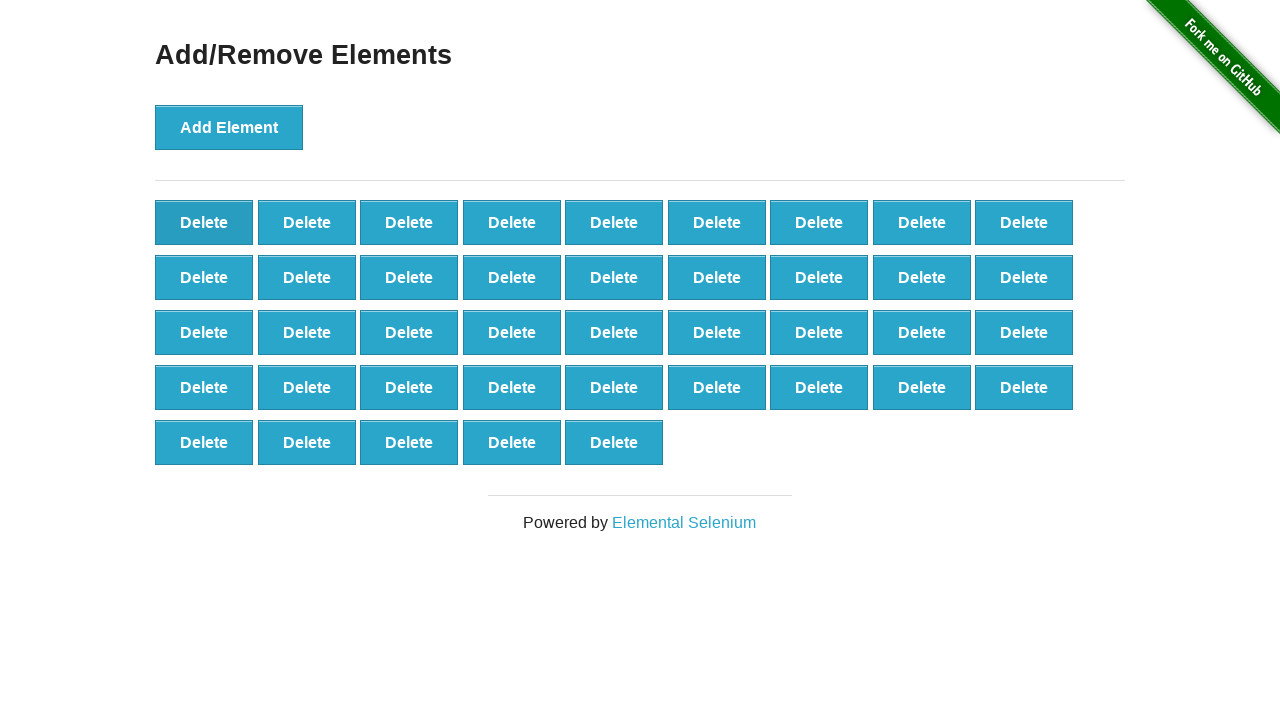

Clicked delete button (iteration 10/40) at (204, 222) on .added-manually >> nth=0
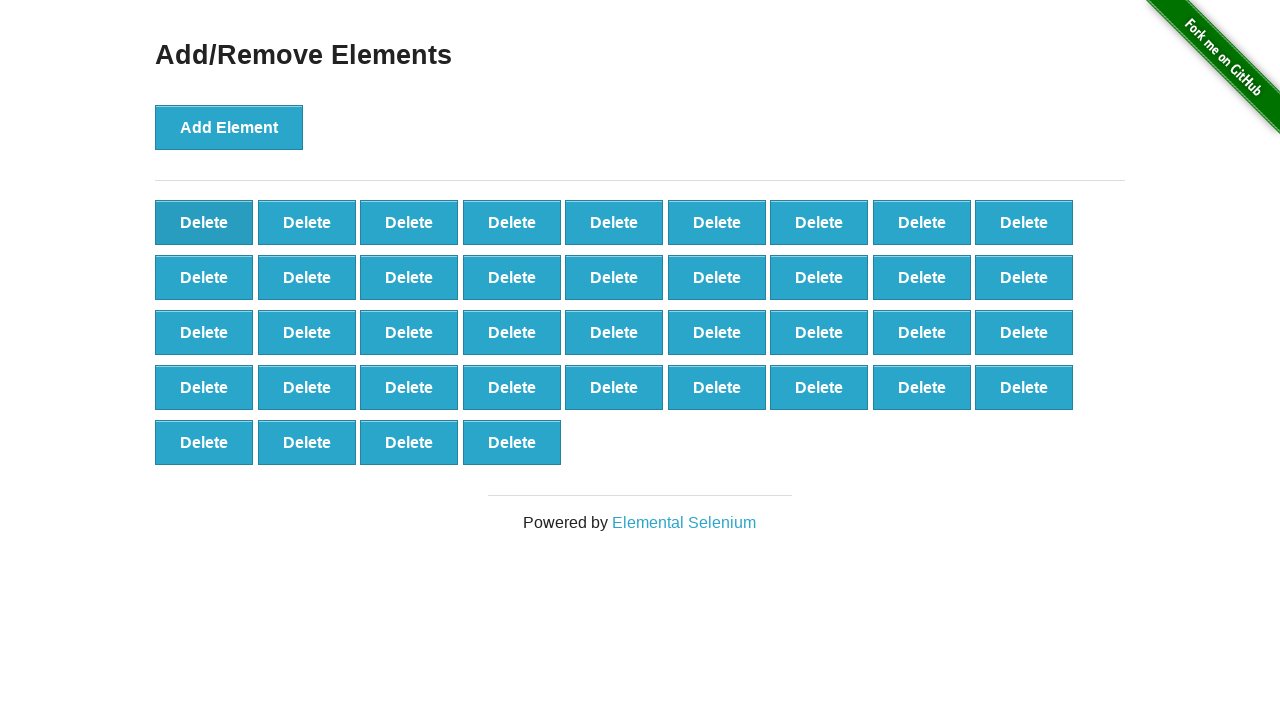

Clicked delete button (iteration 11/40) at (204, 222) on .added-manually >> nth=0
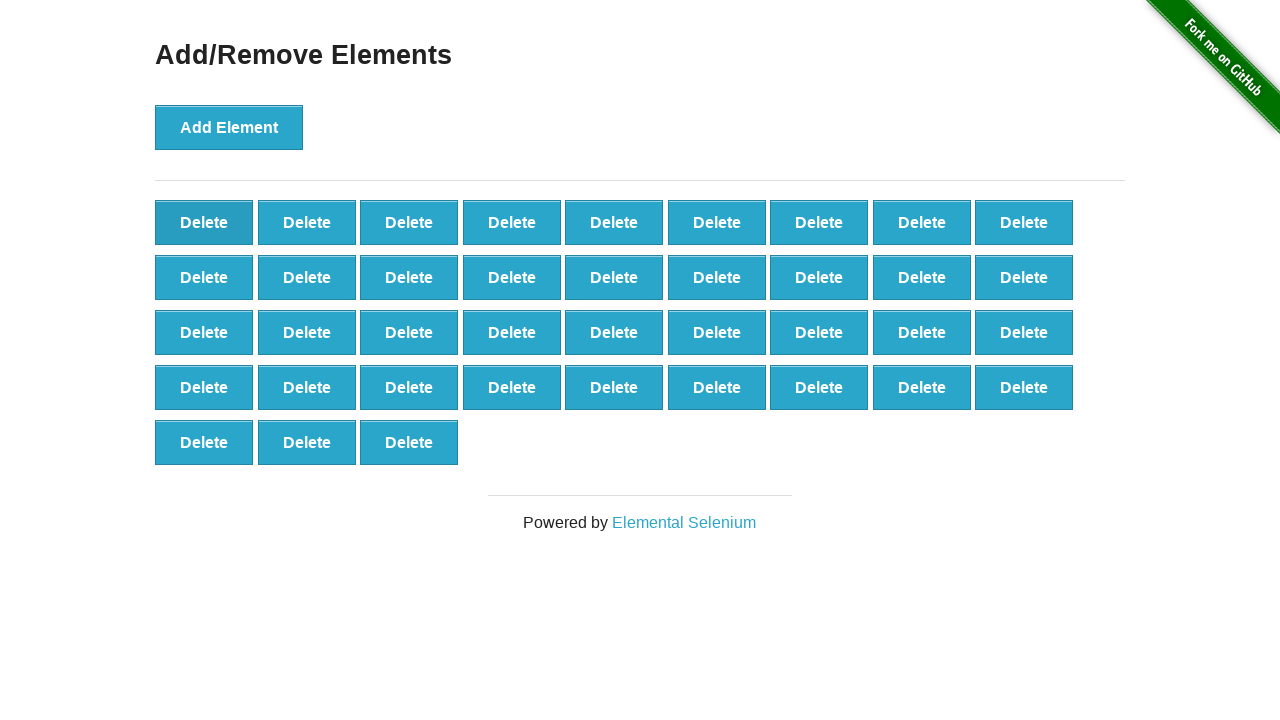

Clicked delete button (iteration 12/40) at (204, 222) on .added-manually >> nth=0
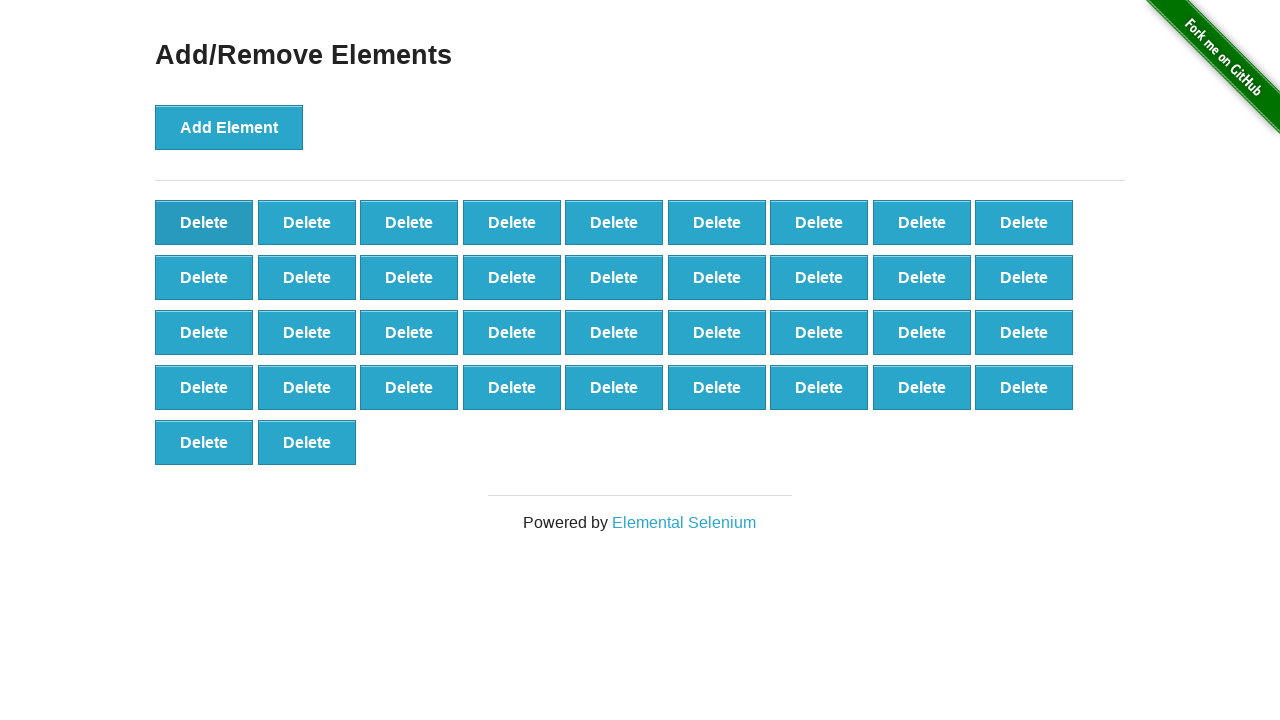

Clicked delete button (iteration 13/40) at (204, 222) on .added-manually >> nth=0
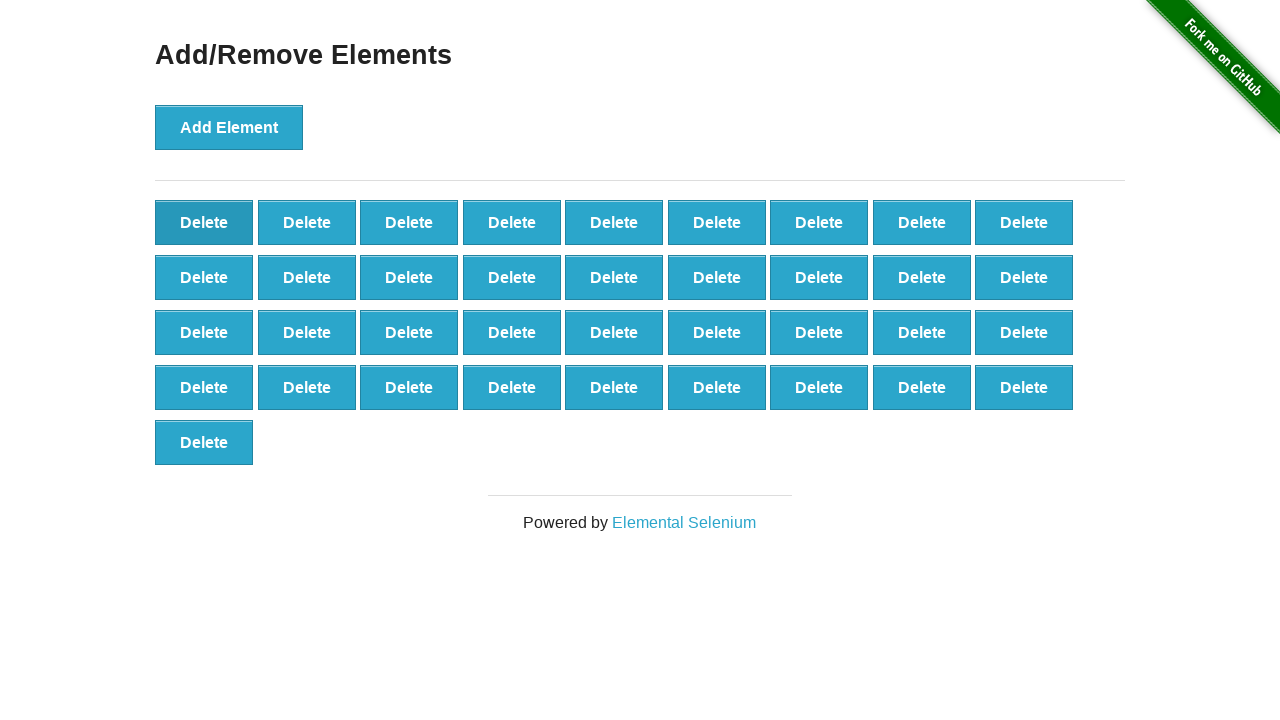

Clicked delete button (iteration 14/40) at (204, 222) on .added-manually >> nth=0
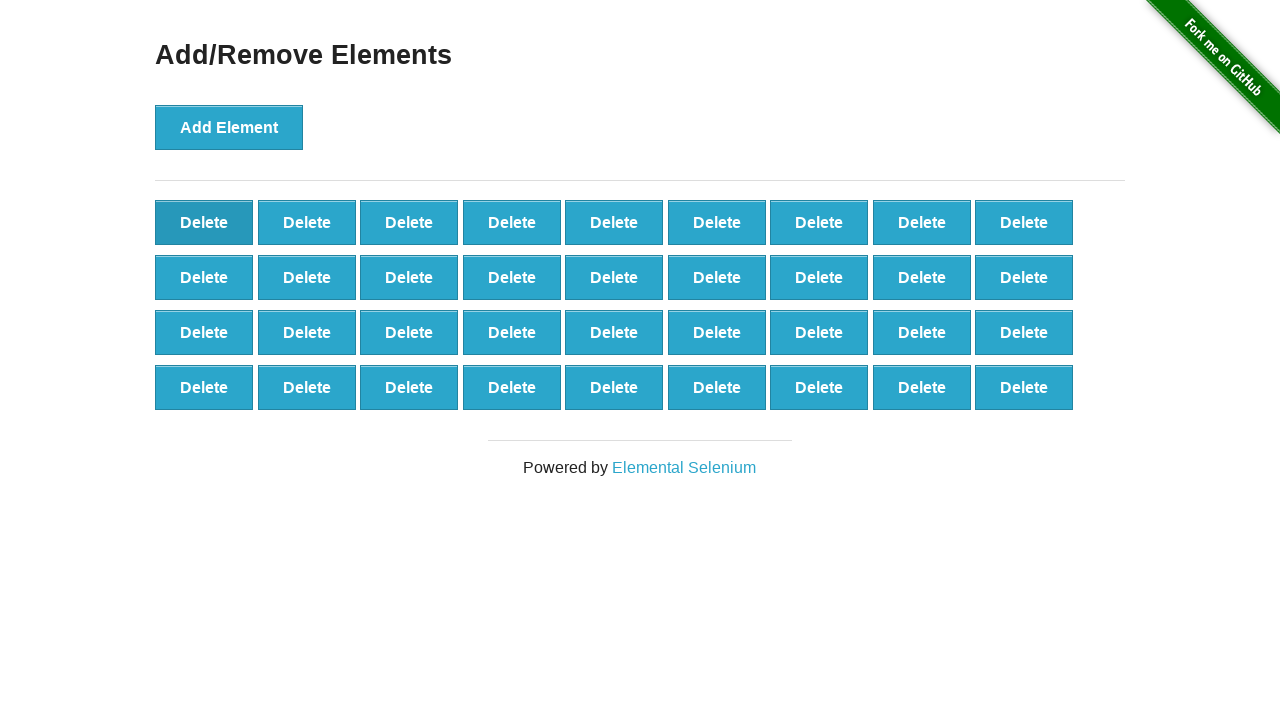

Clicked delete button (iteration 15/40) at (204, 222) on .added-manually >> nth=0
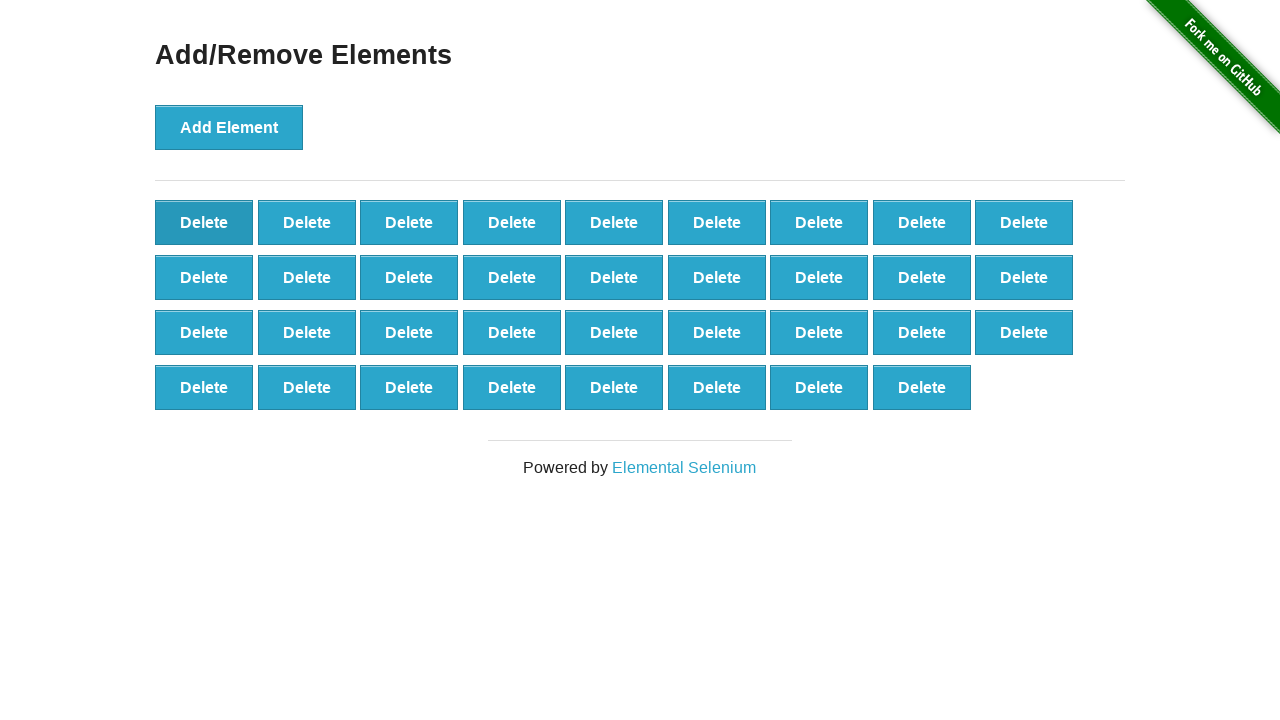

Clicked delete button (iteration 16/40) at (204, 222) on .added-manually >> nth=0
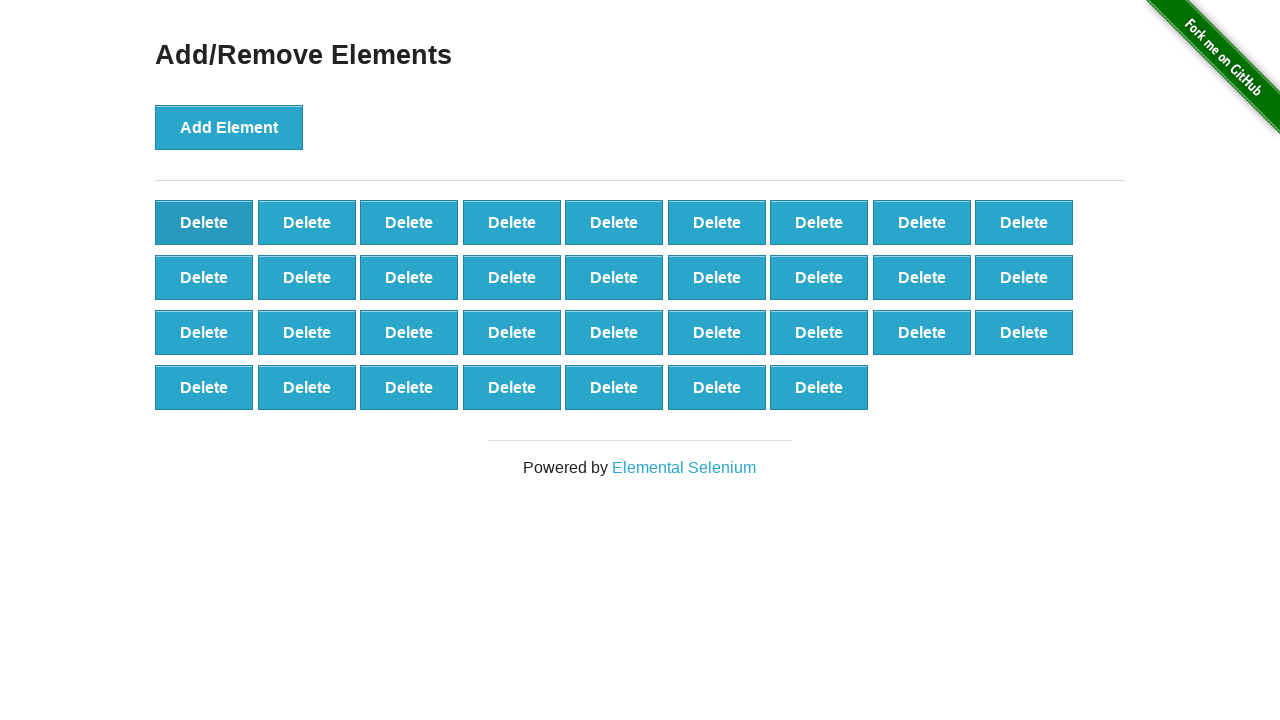

Clicked delete button (iteration 17/40) at (204, 222) on .added-manually >> nth=0
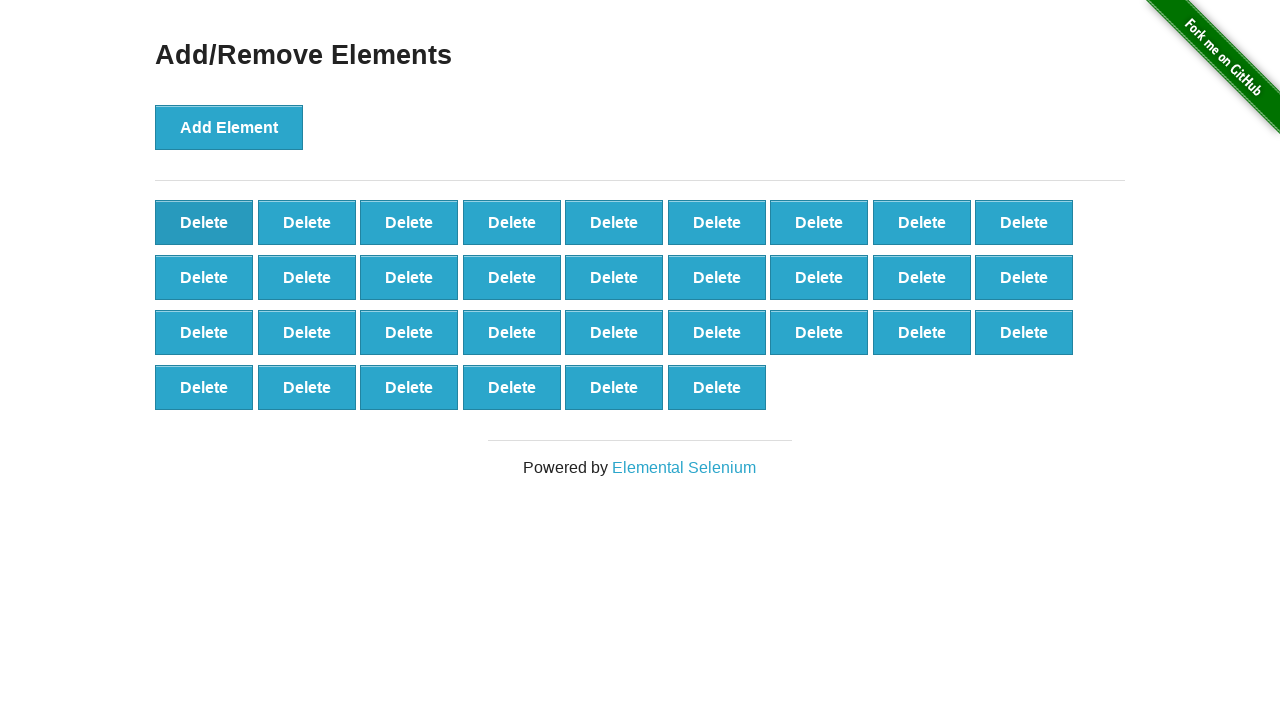

Clicked delete button (iteration 18/40) at (204, 222) on .added-manually >> nth=0
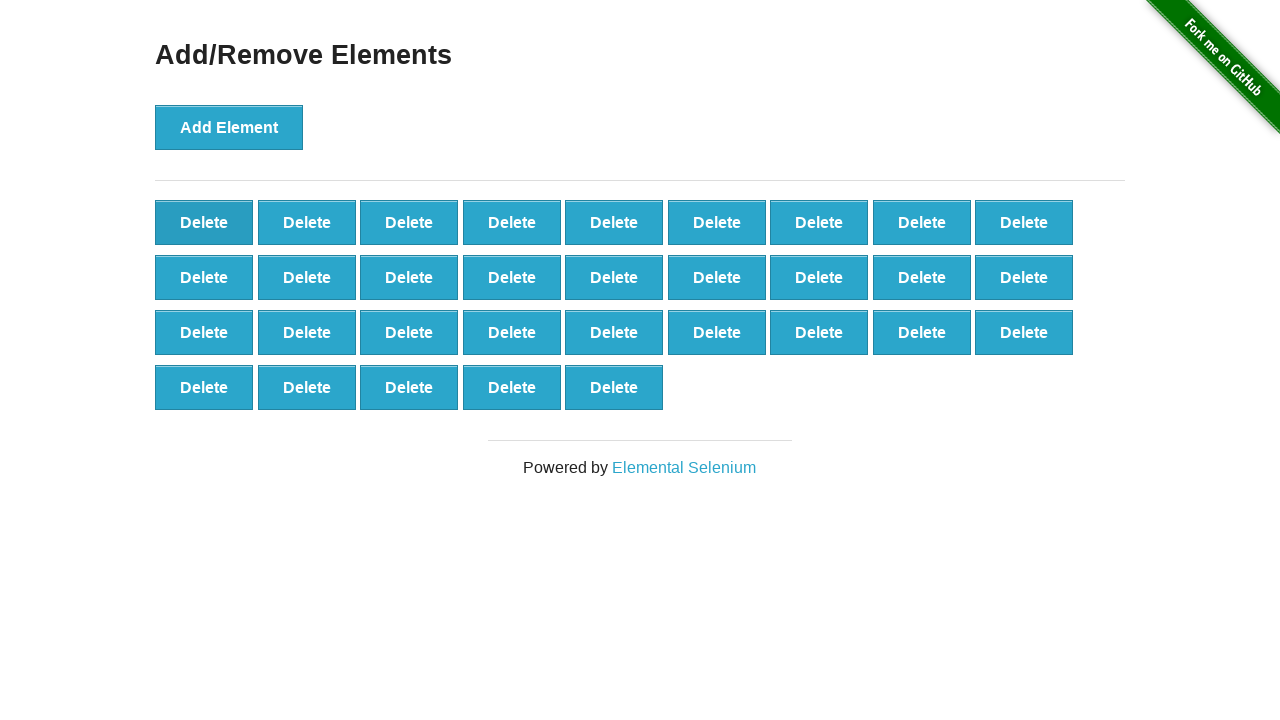

Clicked delete button (iteration 19/40) at (204, 222) on .added-manually >> nth=0
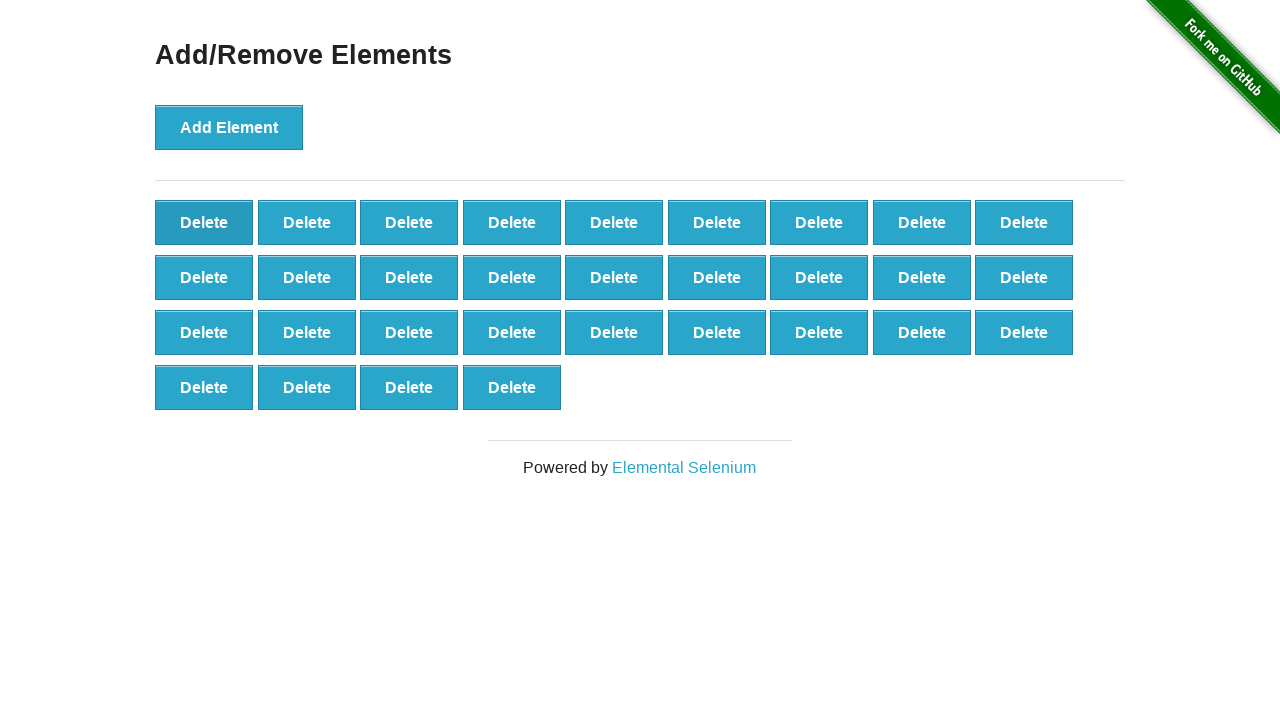

Clicked delete button (iteration 20/40) at (204, 222) on .added-manually >> nth=0
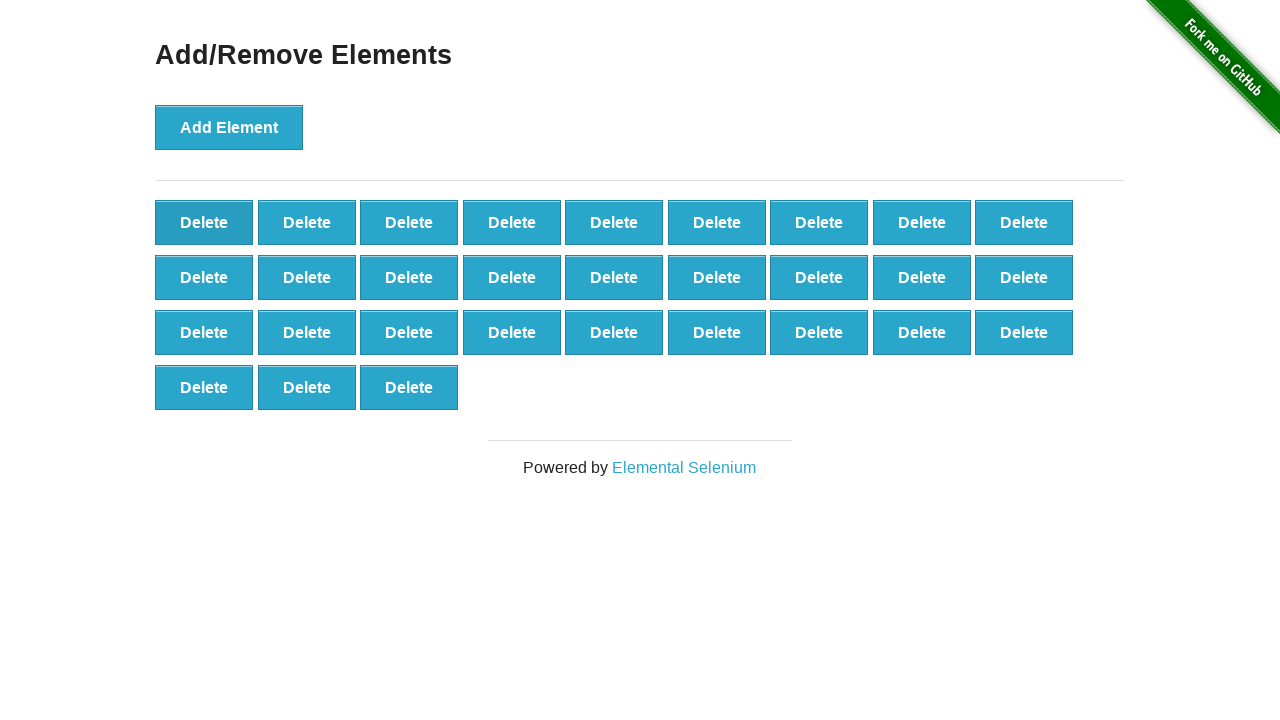

Clicked delete button (iteration 21/40) at (204, 222) on .added-manually >> nth=0
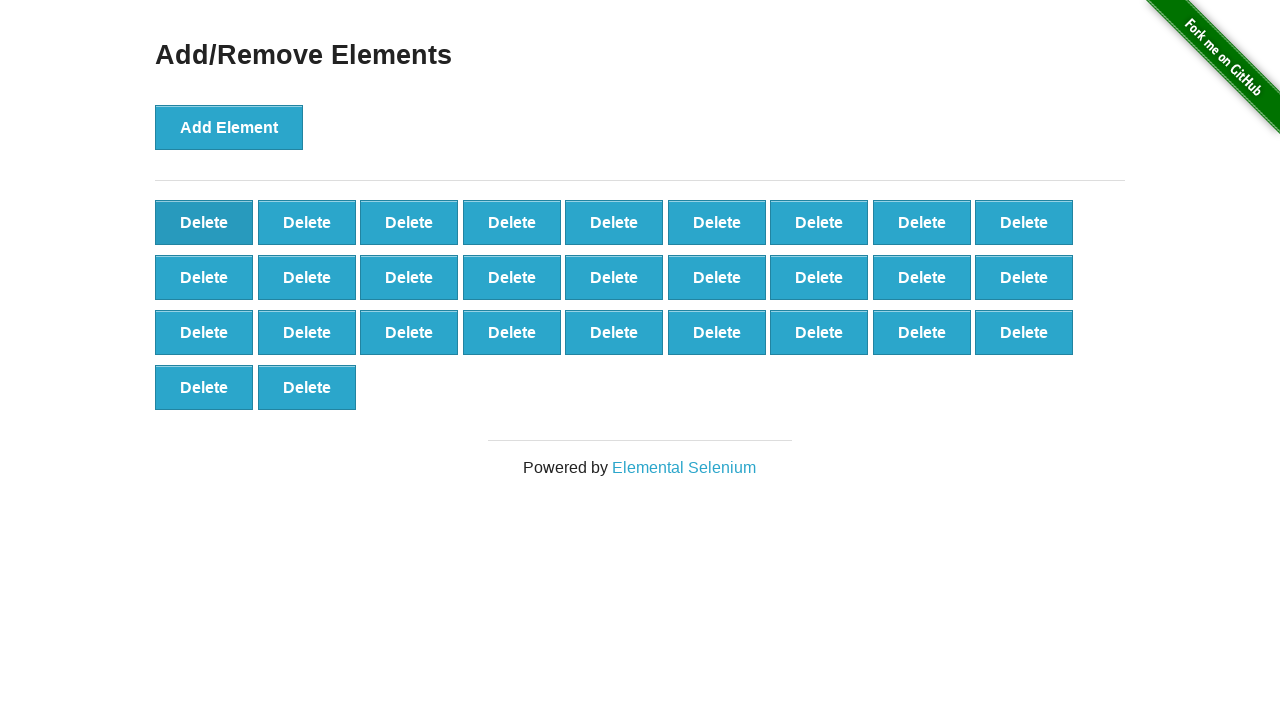

Clicked delete button (iteration 22/40) at (204, 222) on .added-manually >> nth=0
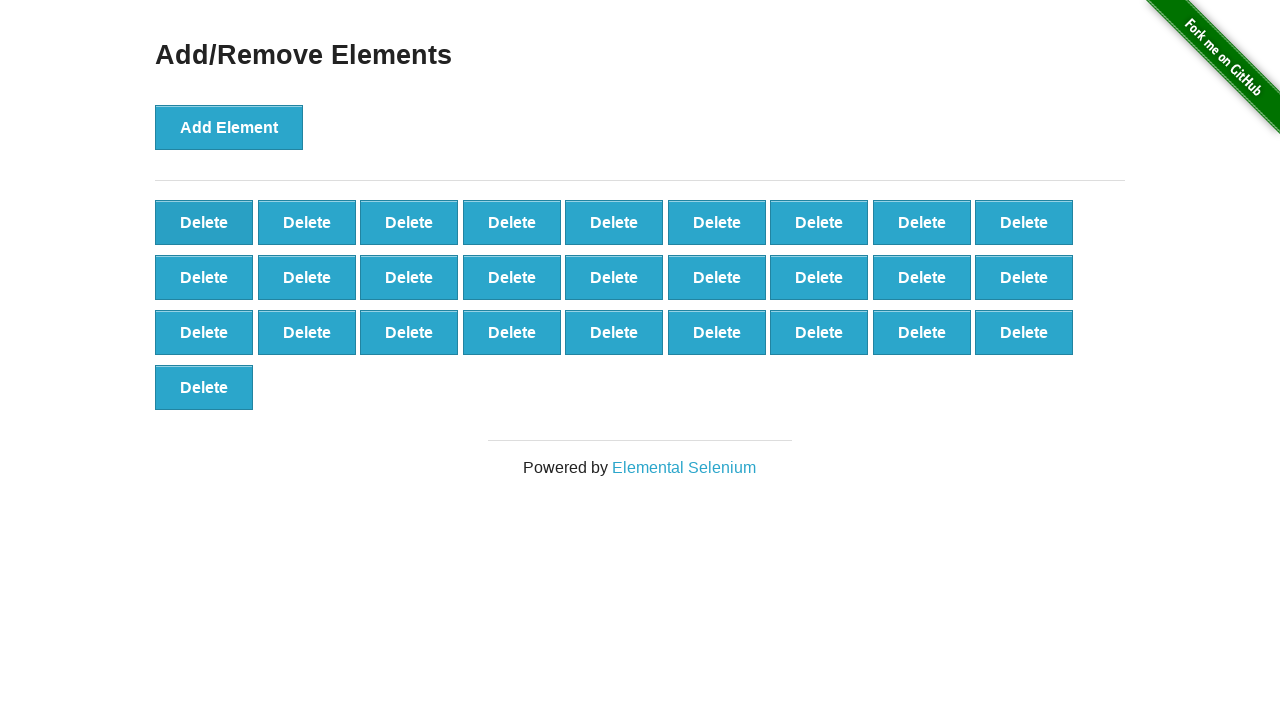

Clicked delete button (iteration 23/40) at (204, 222) on .added-manually >> nth=0
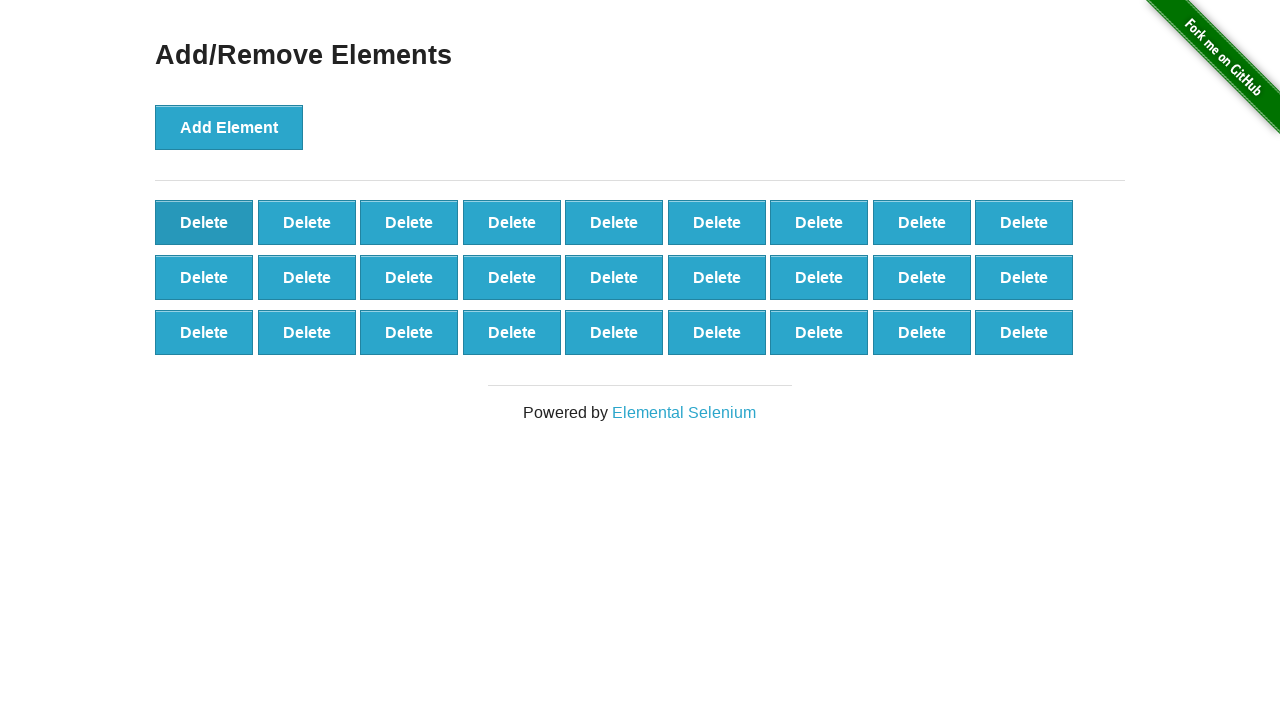

Clicked delete button (iteration 24/40) at (204, 222) on .added-manually >> nth=0
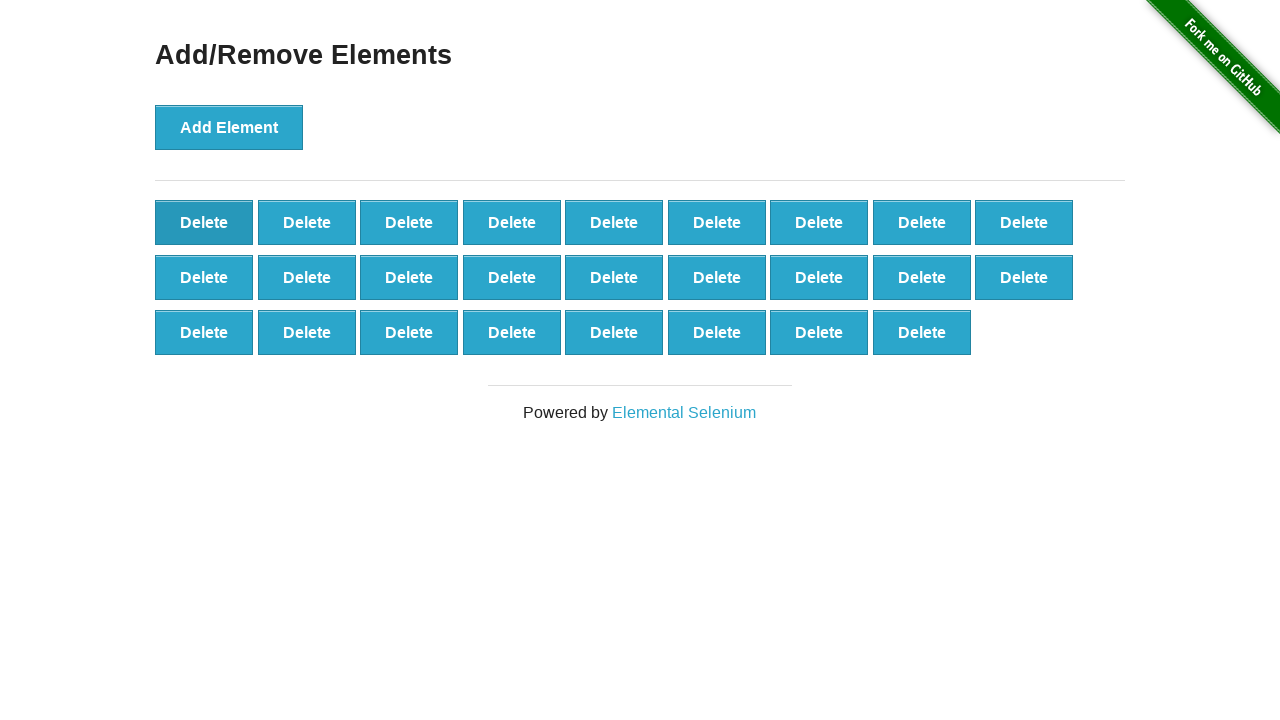

Clicked delete button (iteration 25/40) at (204, 222) on .added-manually >> nth=0
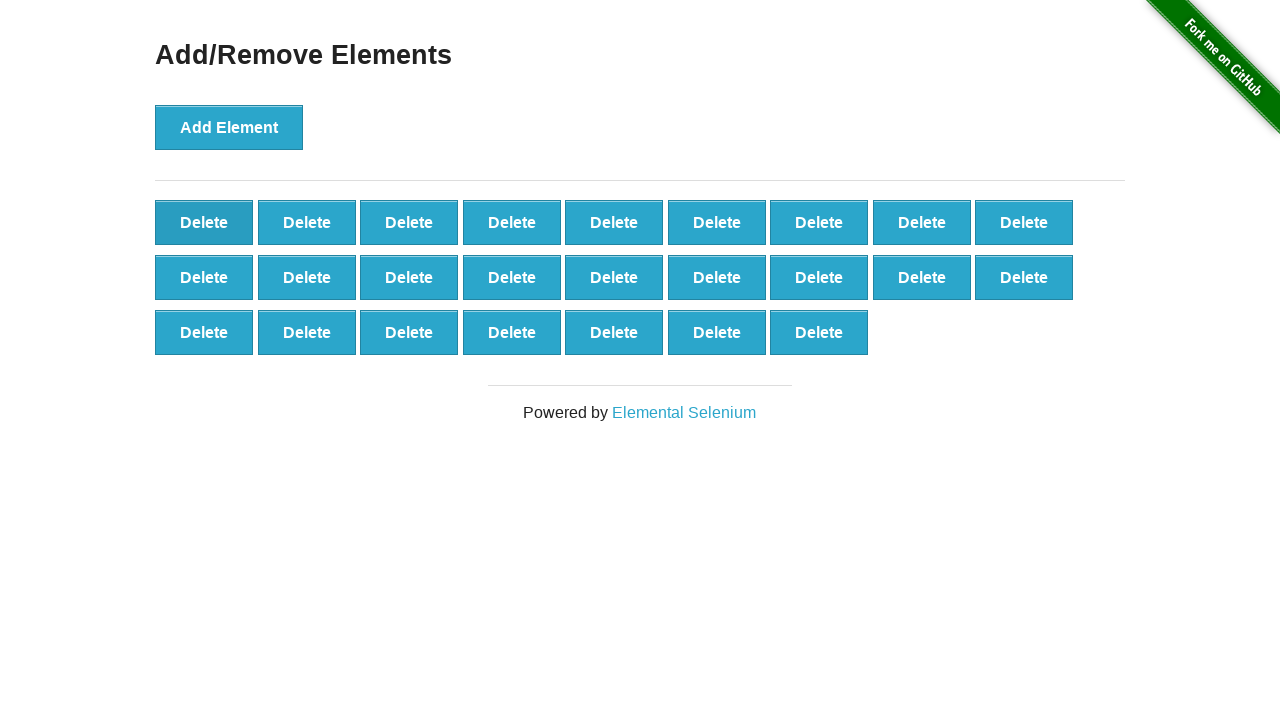

Clicked delete button (iteration 26/40) at (204, 222) on .added-manually >> nth=0
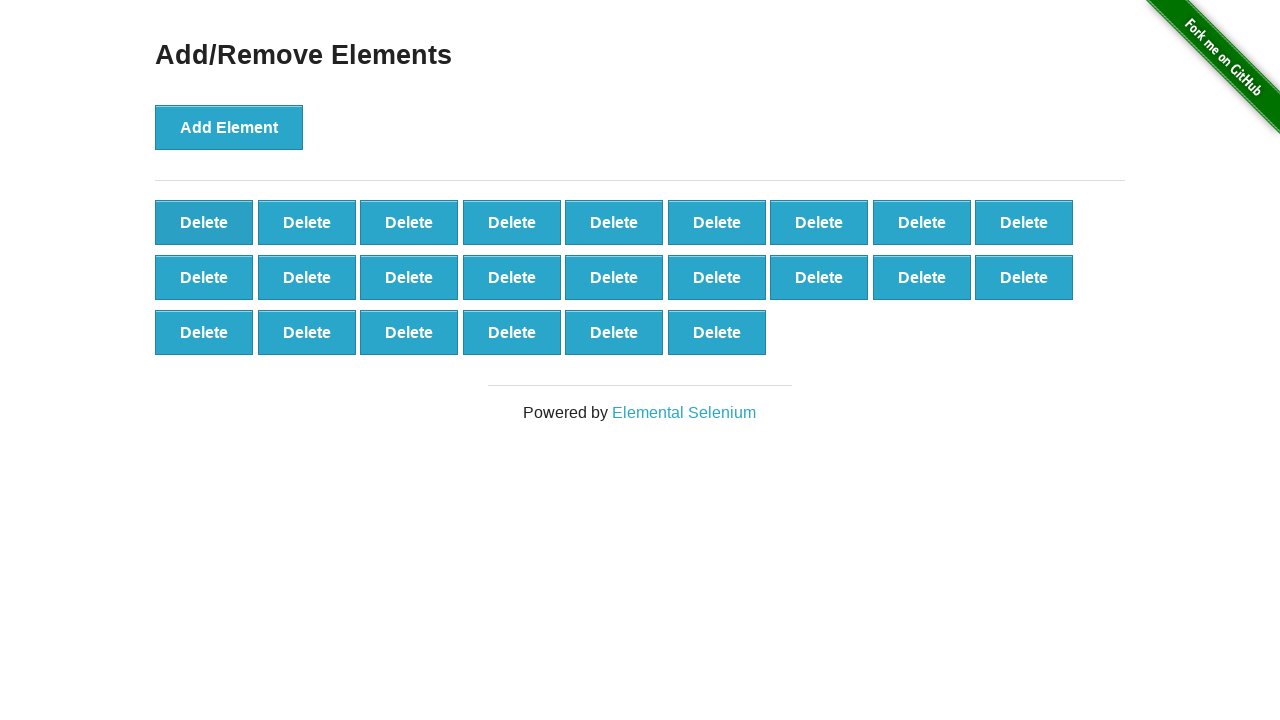

Clicked delete button (iteration 27/40) at (204, 222) on .added-manually >> nth=0
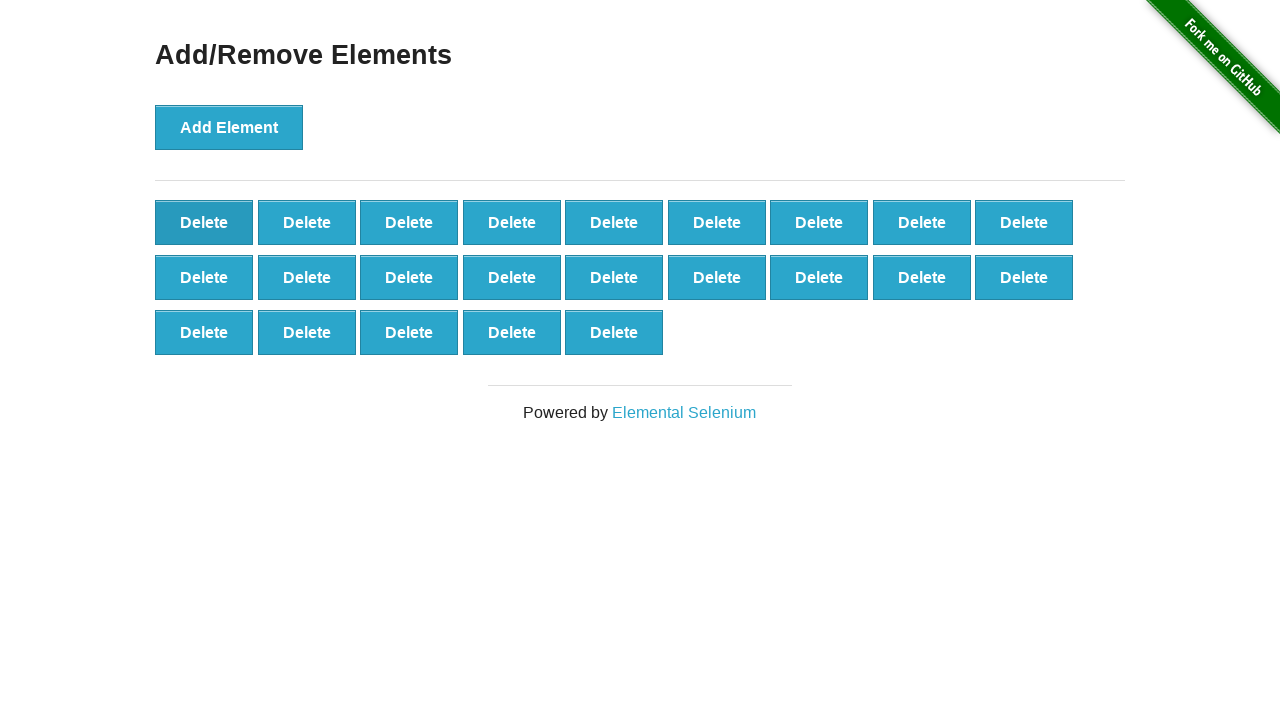

Clicked delete button (iteration 28/40) at (204, 222) on .added-manually >> nth=0
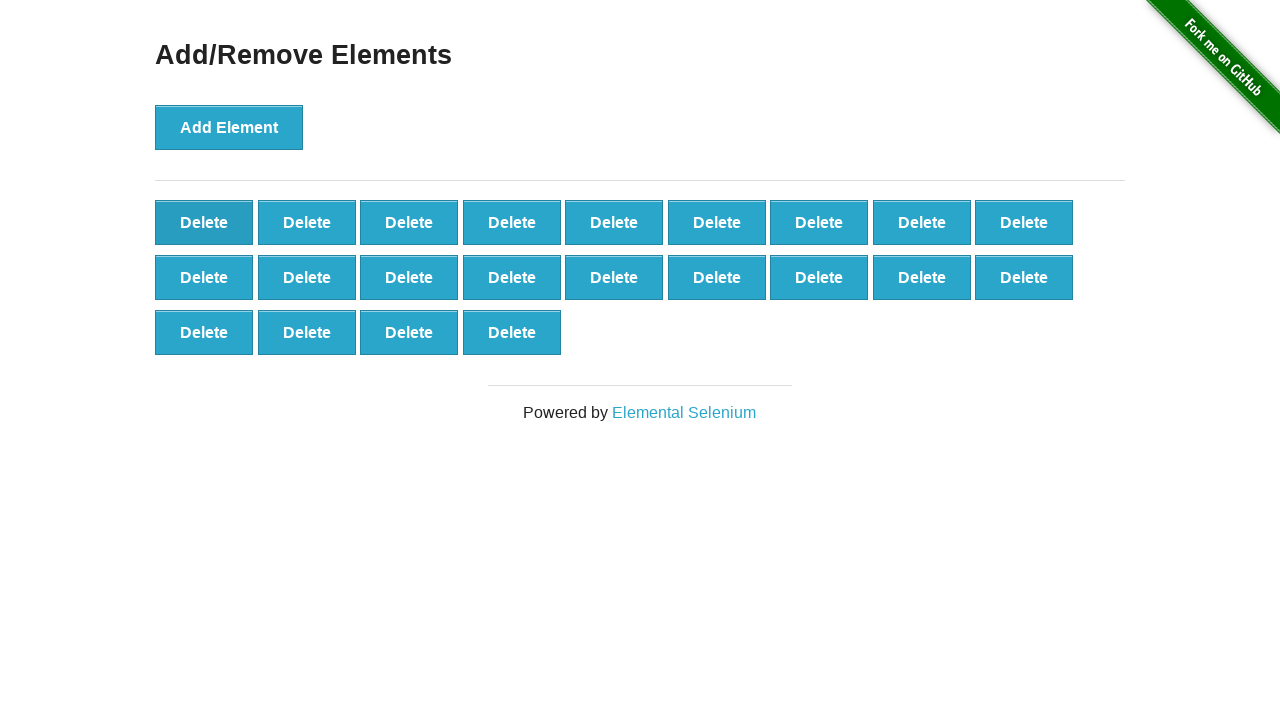

Clicked delete button (iteration 29/40) at (204, 222) on .added-manually >> nth=0
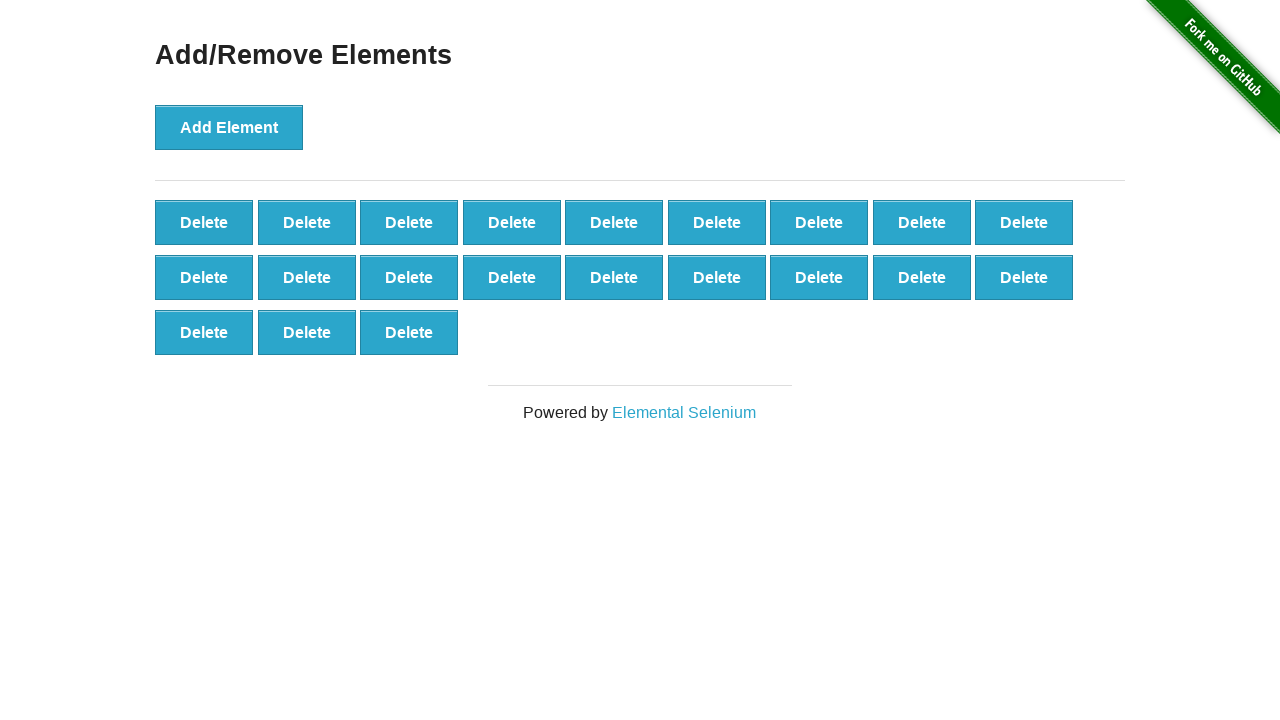

Clicked delete button (iteration 30/40) at (204, 222) on .added-manually >> nth=0
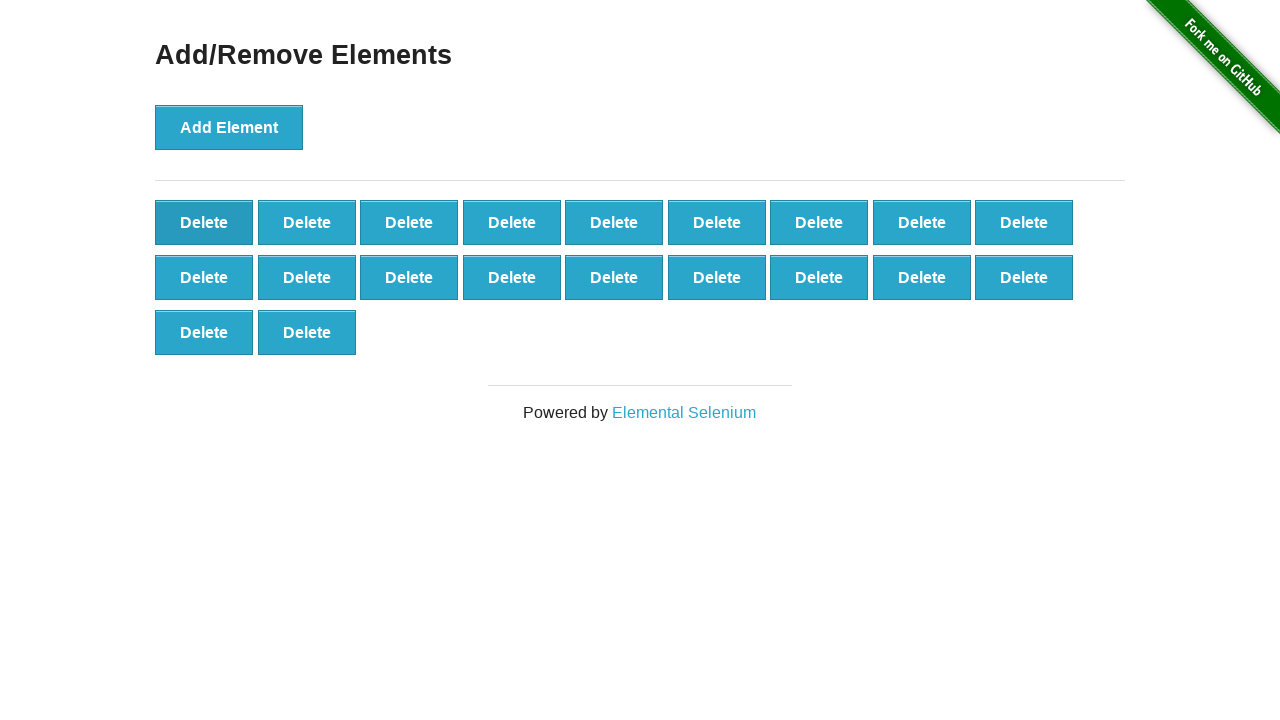

Clicked delete button (iteration 31/40) at (204, 222) on .added-manually >> nth=0
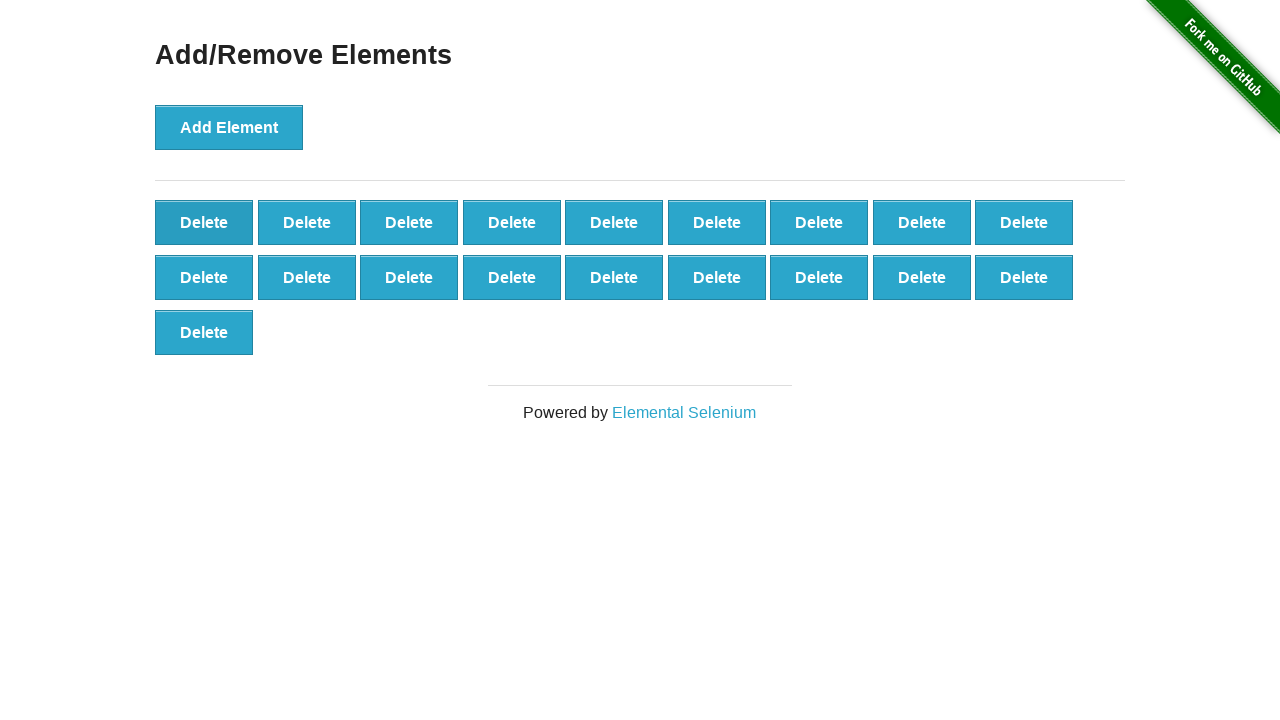

Clicked delete button (iteration 32/40) at (204, 222) on .added-manually >> nth=0
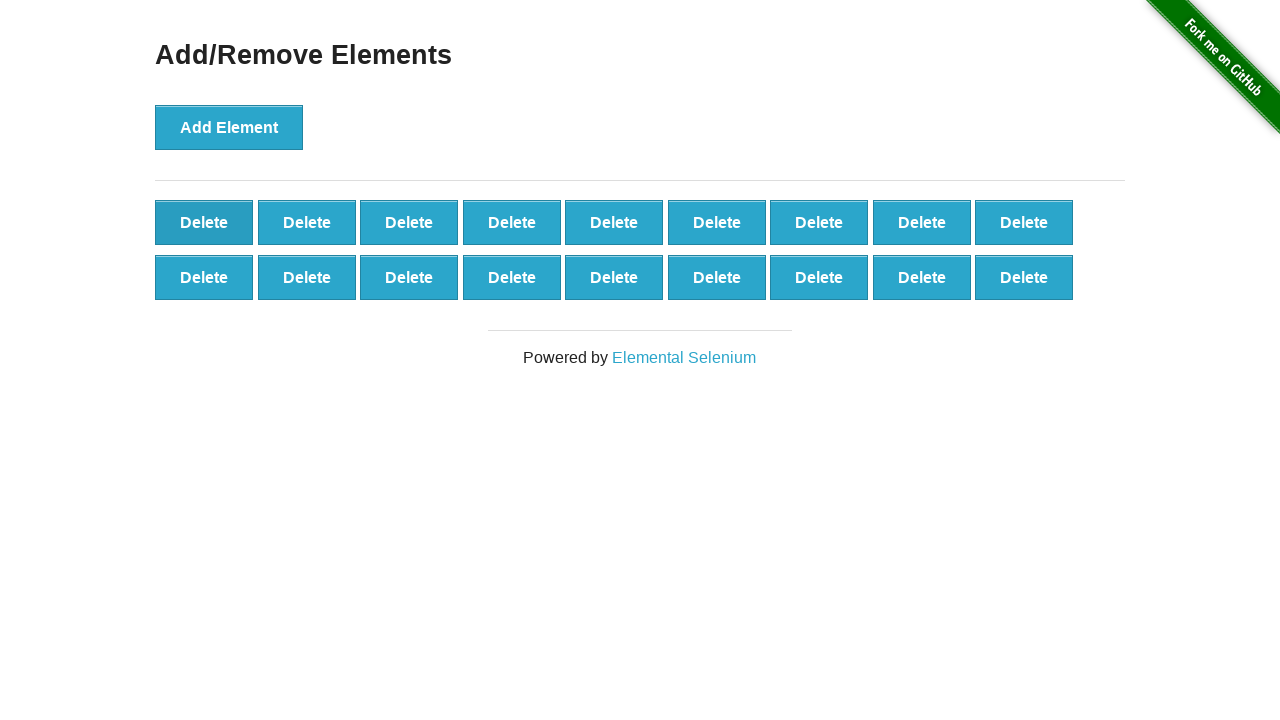

Clicked delete button (iteration 33/40) at (204, 222) on .added-manually >> nth=0
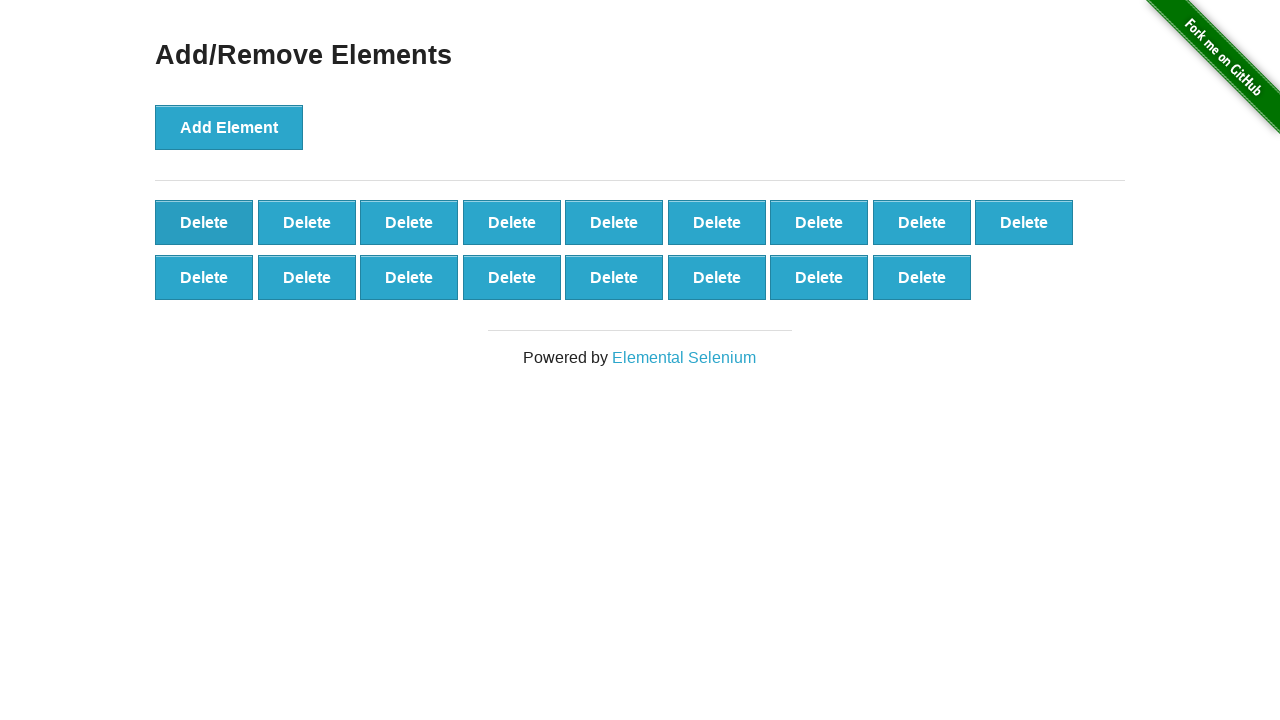

Clicked delete button (iteration 34/40) at (204, 222) on .added-manually >> nth=0
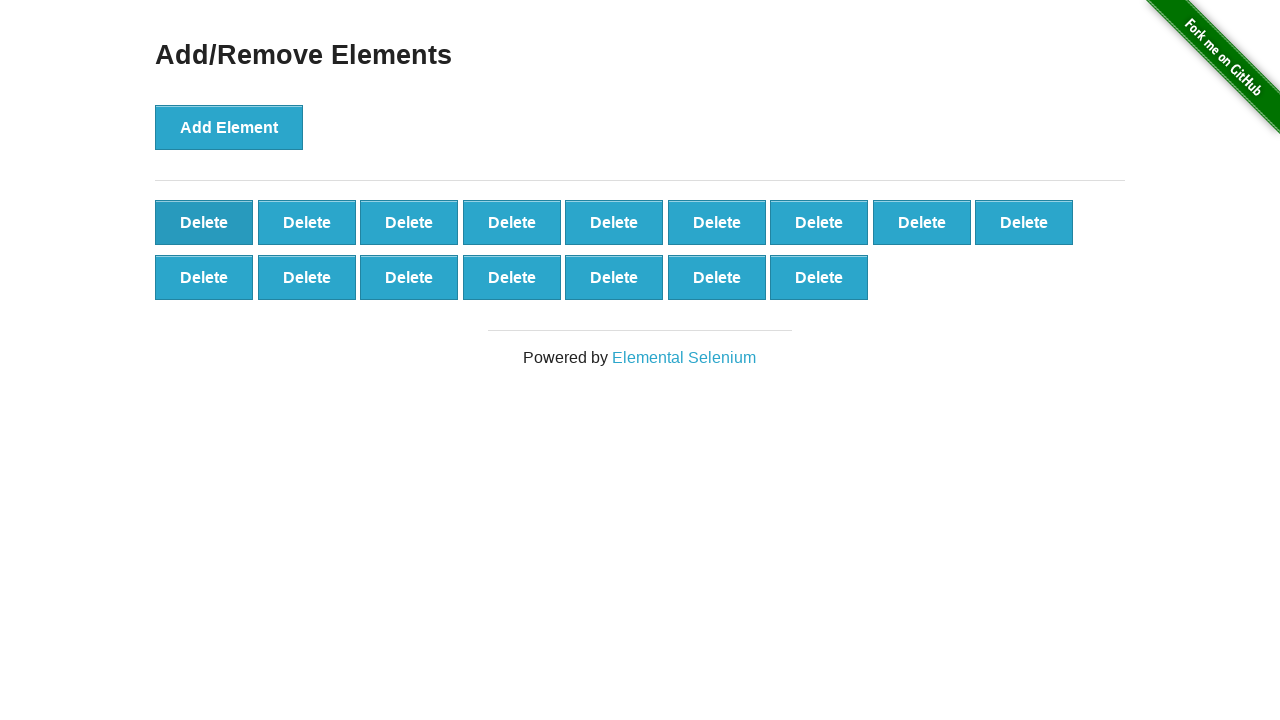

Clicked delete button (iteration 35/40) at (204, 222) on .added-manually >> nth=0
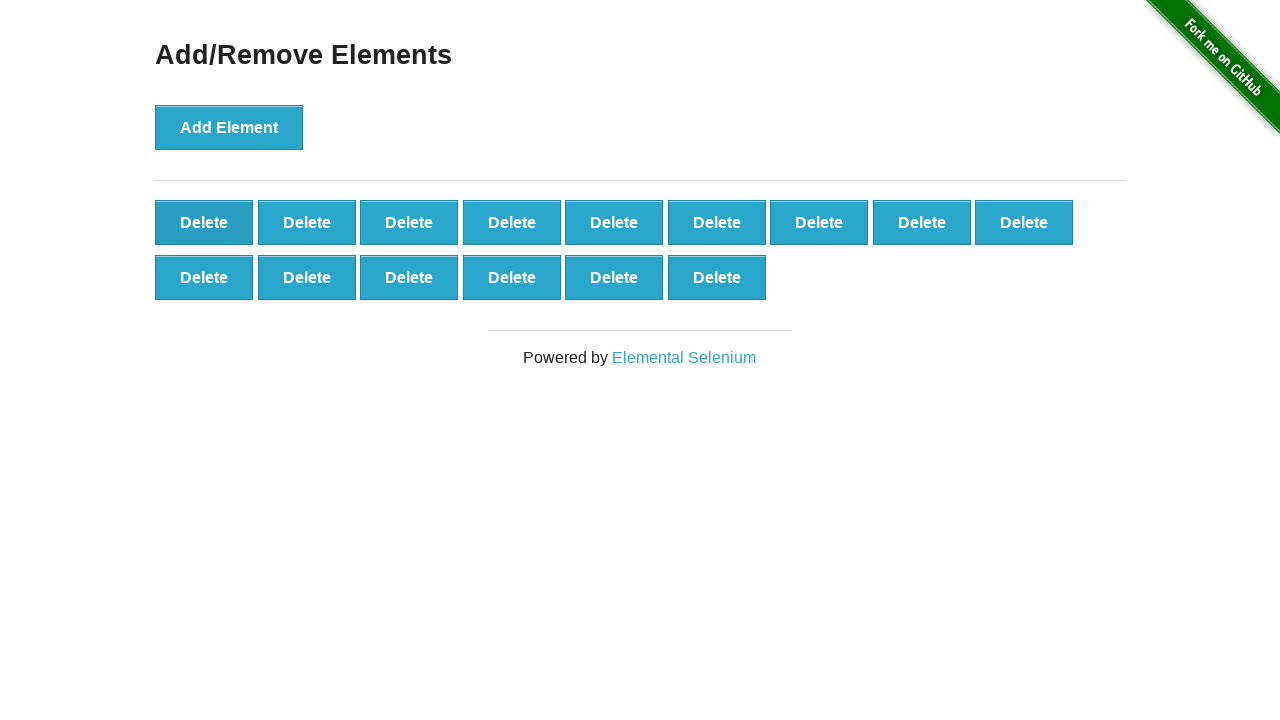

Clicked delete button (iteration 36/40) at (204, 222) on .added-manually >> nth=0
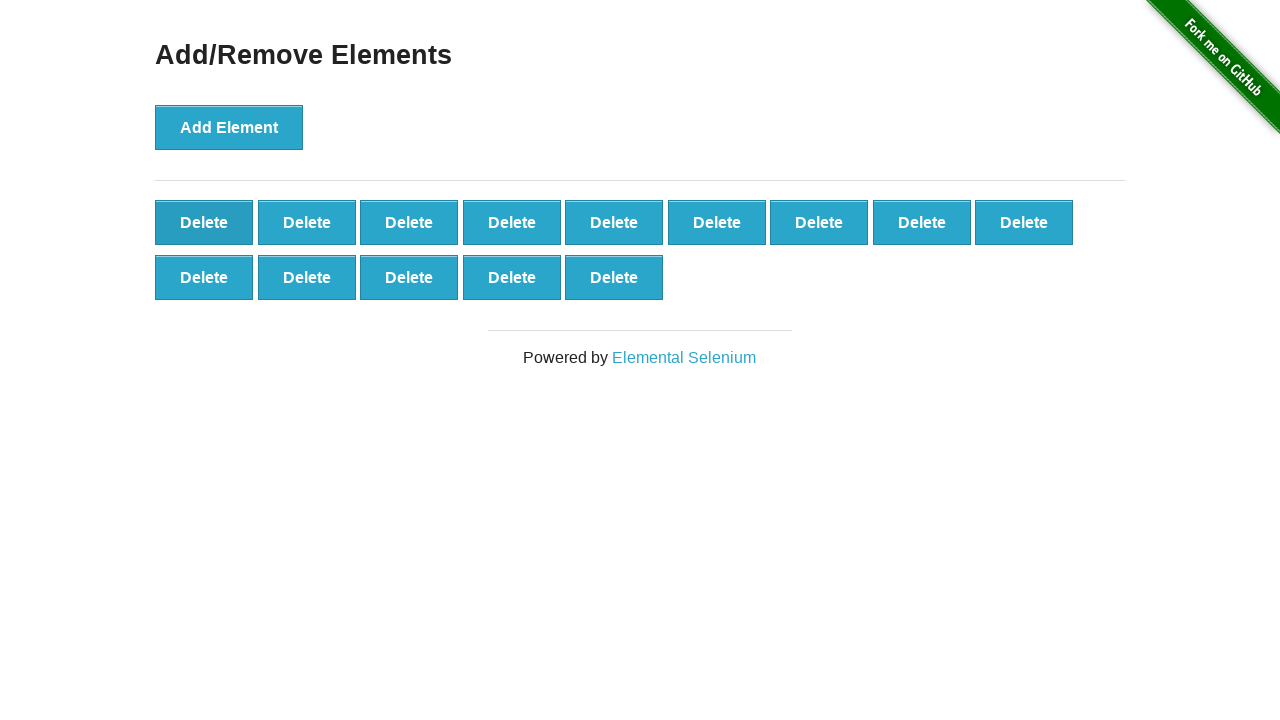

Clicked delete button (iteration 37/40) at (204, 222) on .added-manually >> nth=0
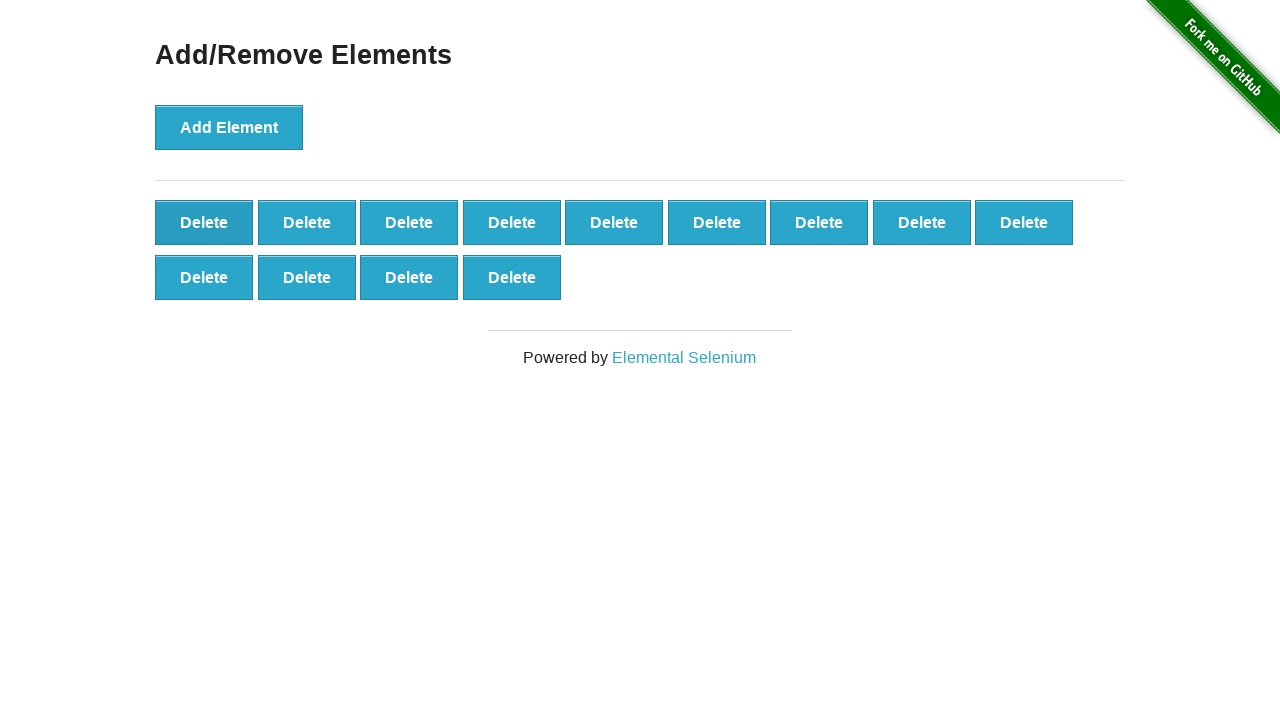

Clicked delete button (iteration 38/40) at (204, 222) on .added-manually >> nth=0
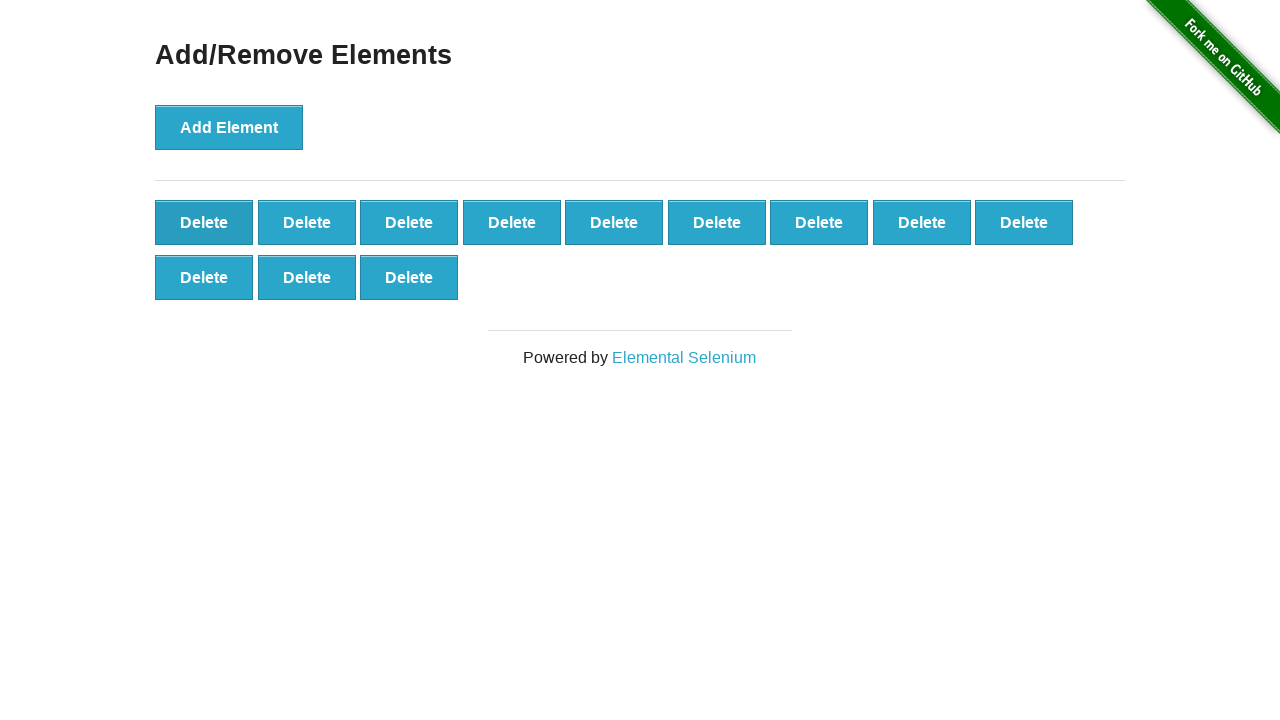

Clicked delete button (iteration 39/40) at (204, 222) on .added-manually >> nth=0
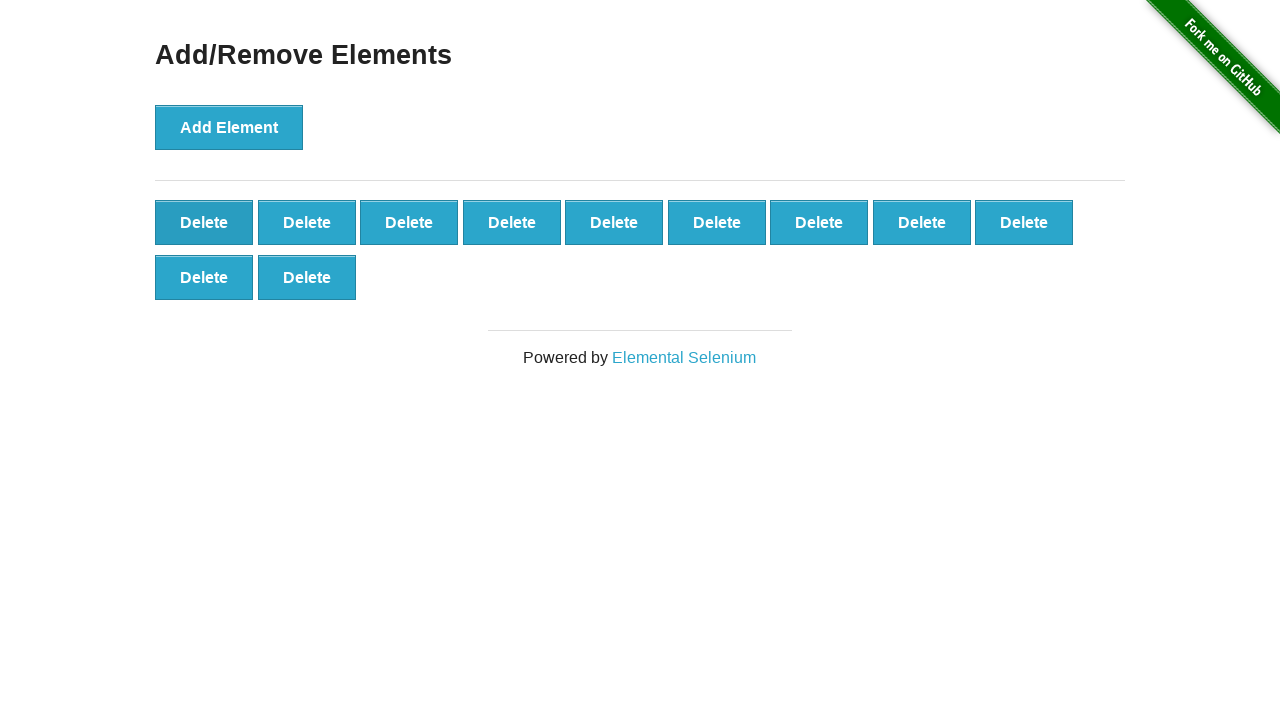

Clicked delete button (iteration 40/40) at (204, 222) on .added-manually >> nth=0
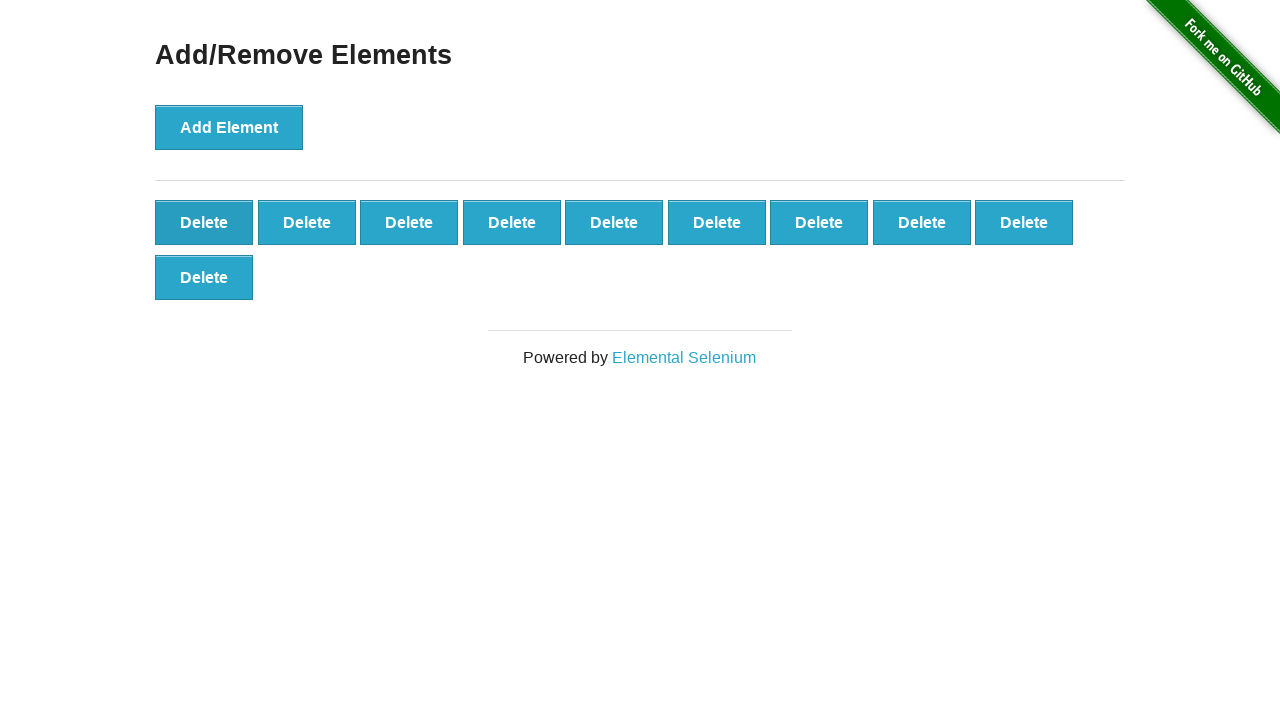

Verified that 10 buttons remain after deleting 40 of 50
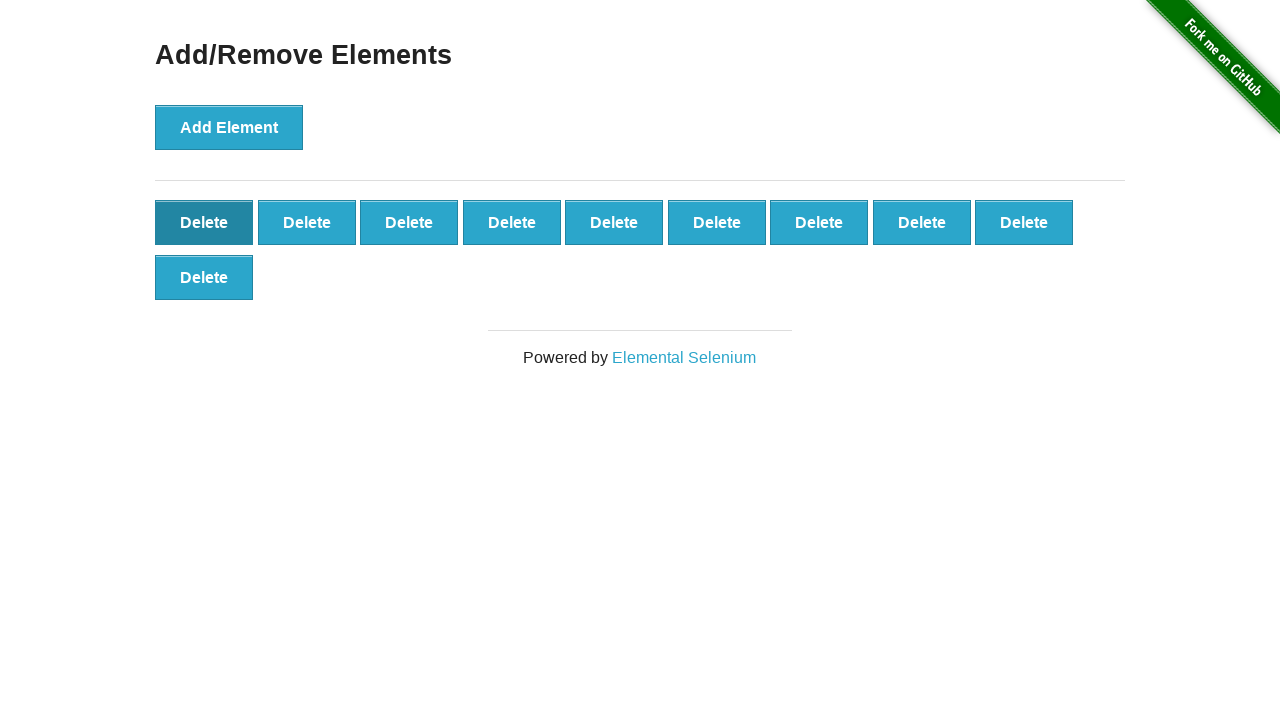

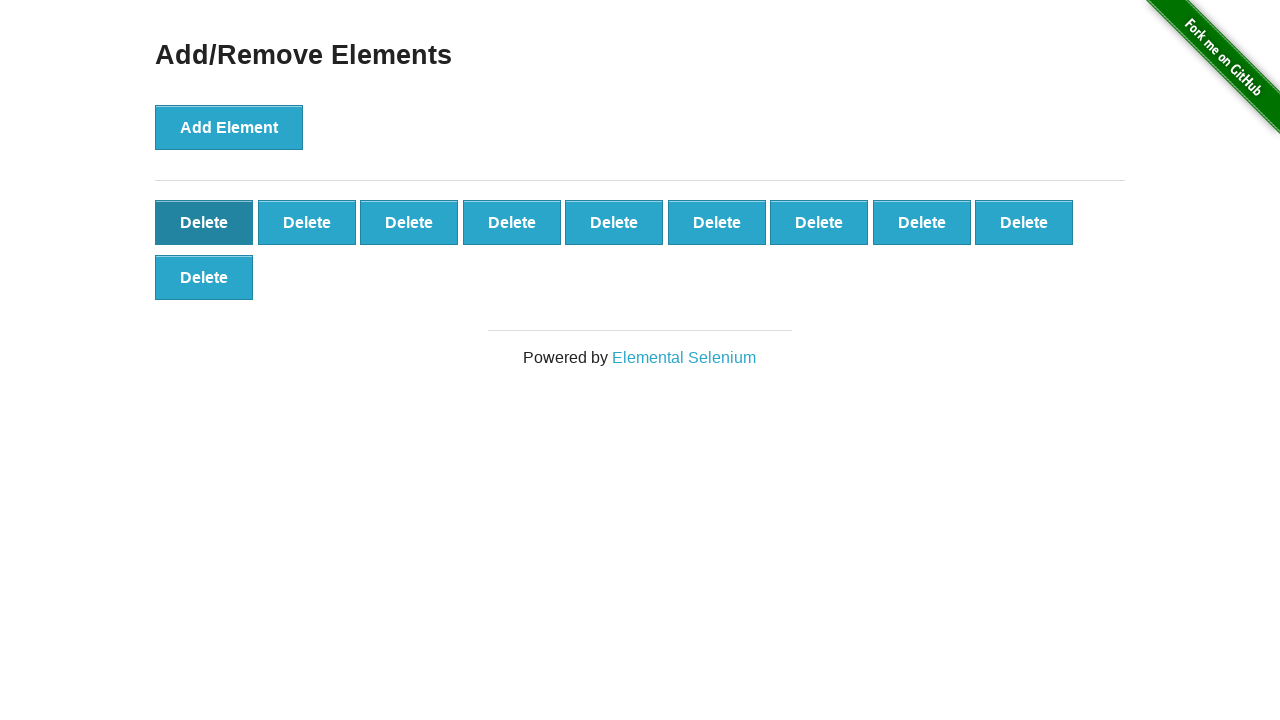